Tests a large form by filling all input fields with the same text value and clicking the submit button

Starting URL: http://suninjuly.github.io/huge_form.html

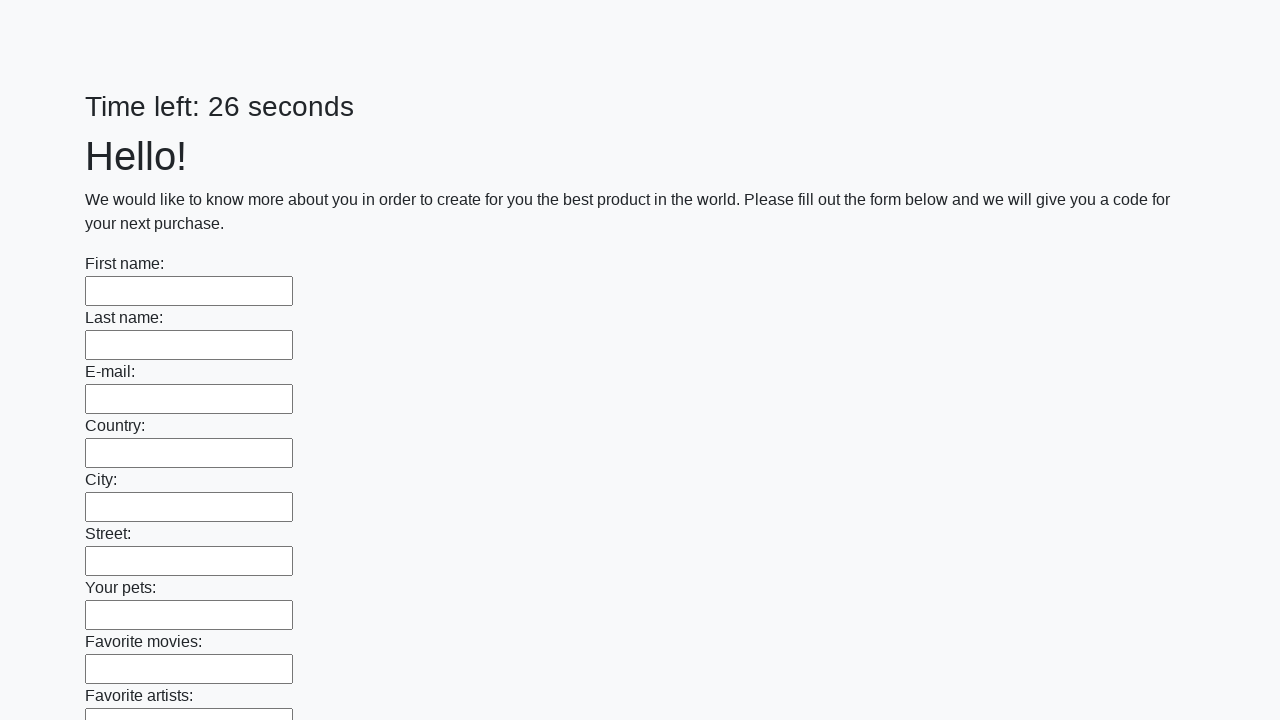

Navigated to huge form test page
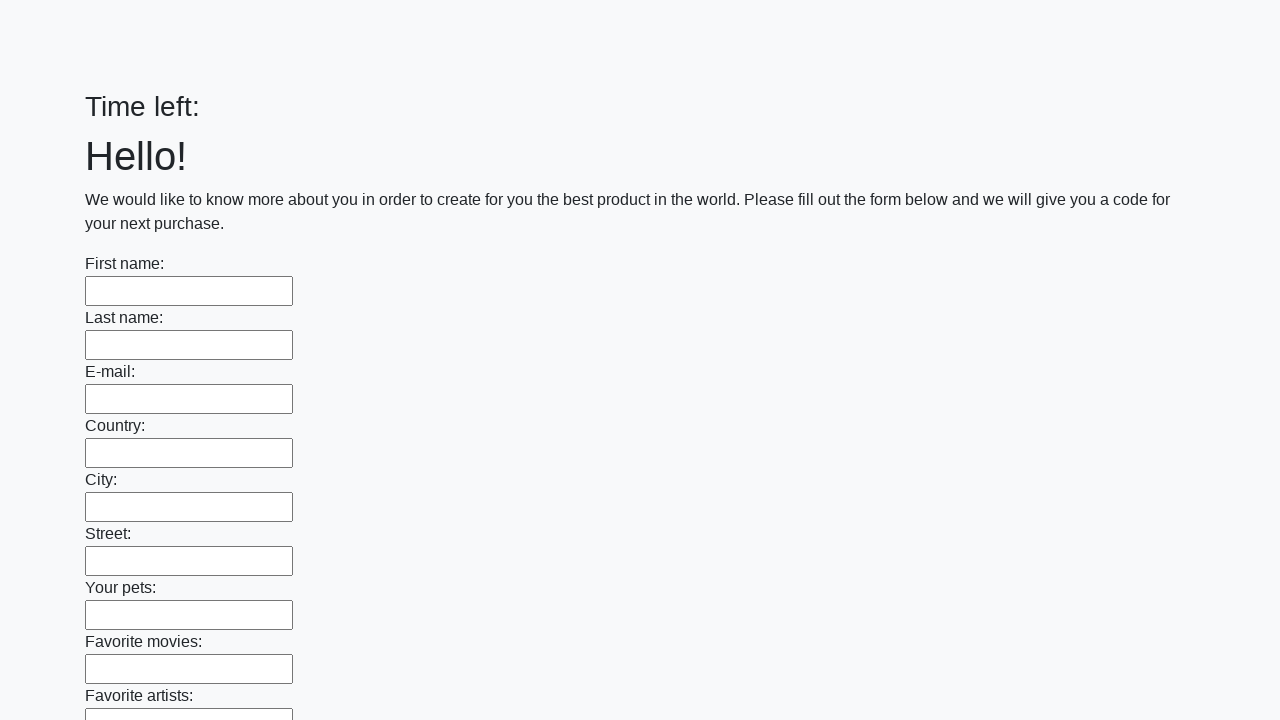

Filled input field with 'Test Answer 123' on input >> nth=0
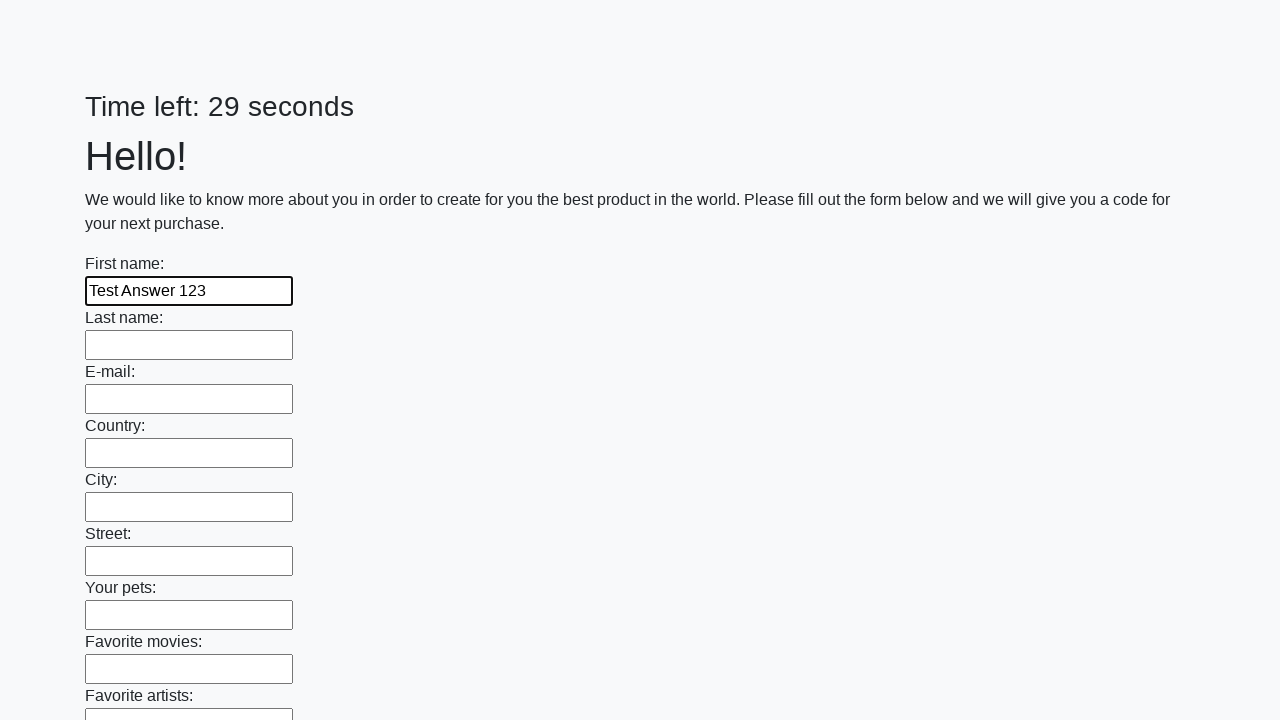

Filled input field with 'Test Answer 123' on input >> nth=1
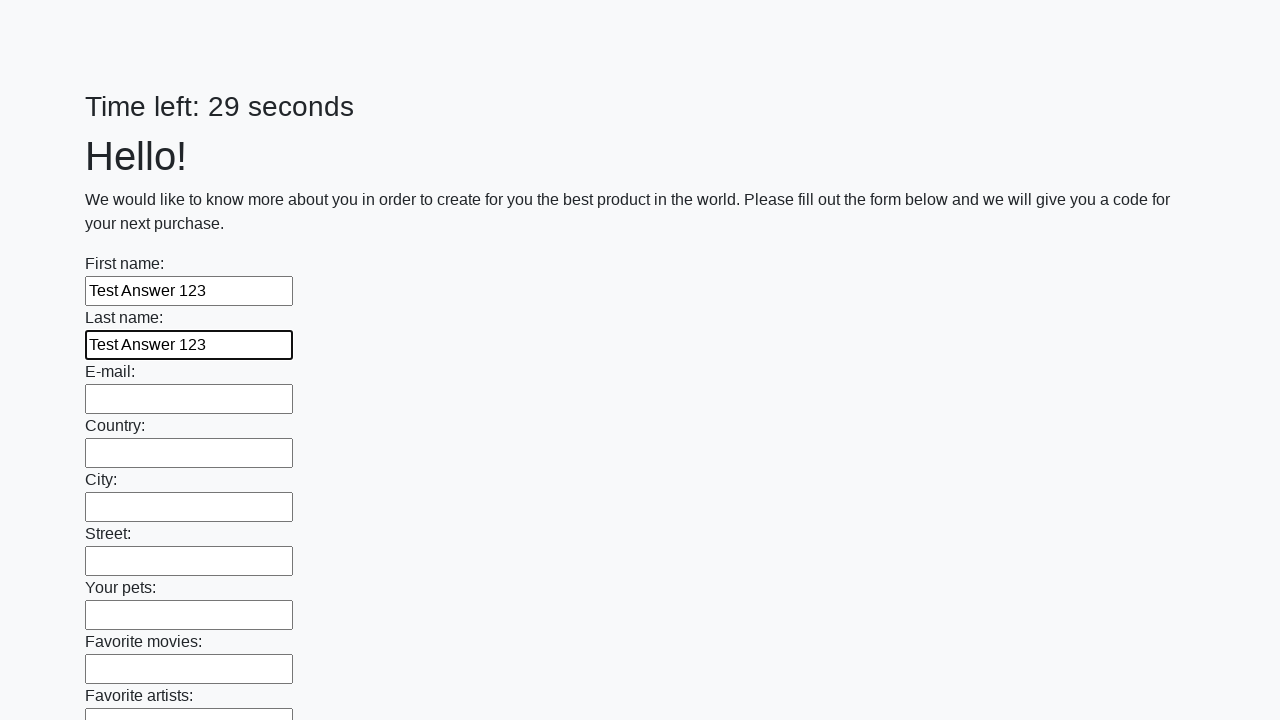

Filled input field with 'Test Answer 123' on input >> nth=2
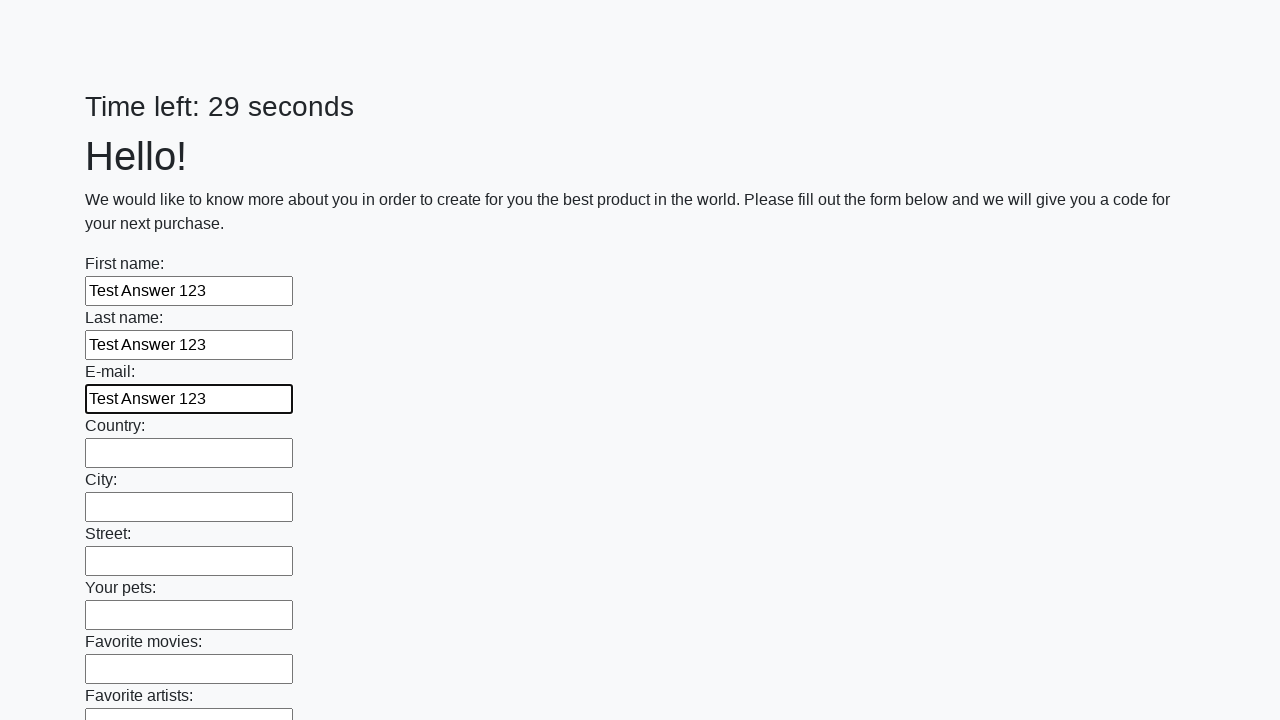

Filled input field with 'Test Answer 123' on input >> nth=3
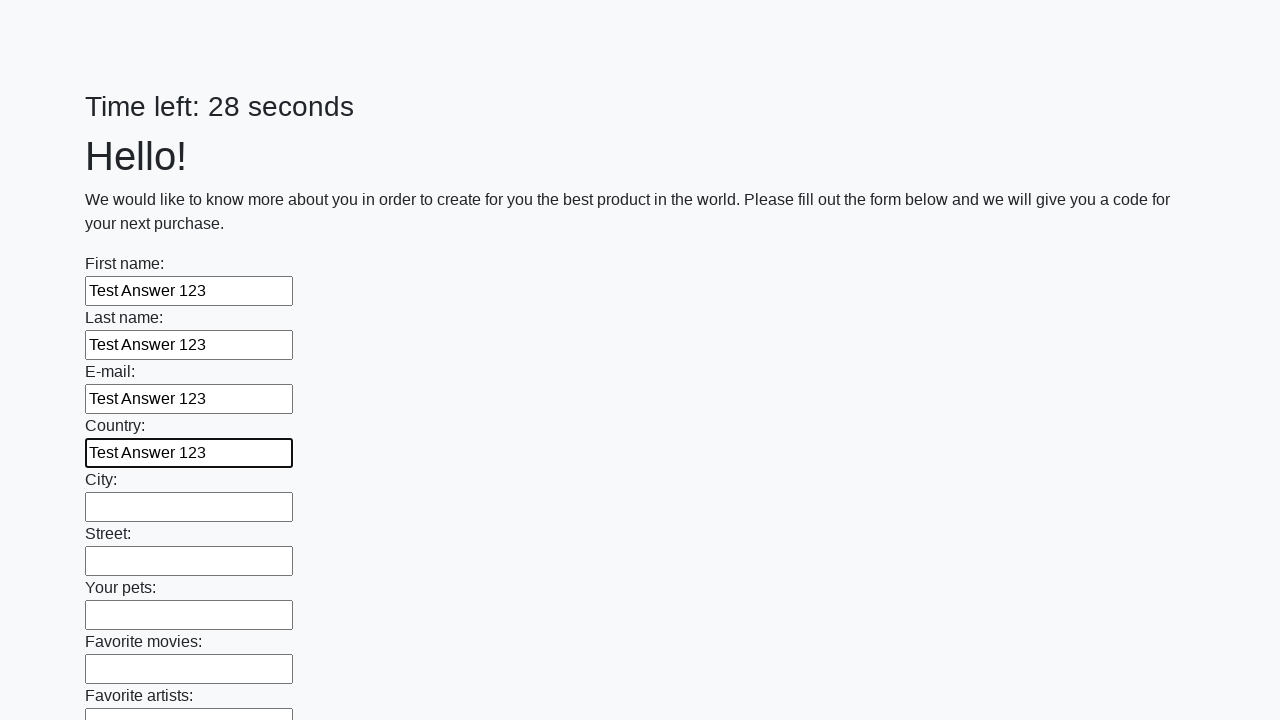

Filled input field with 'Test Answer 123' on input >> nth=4
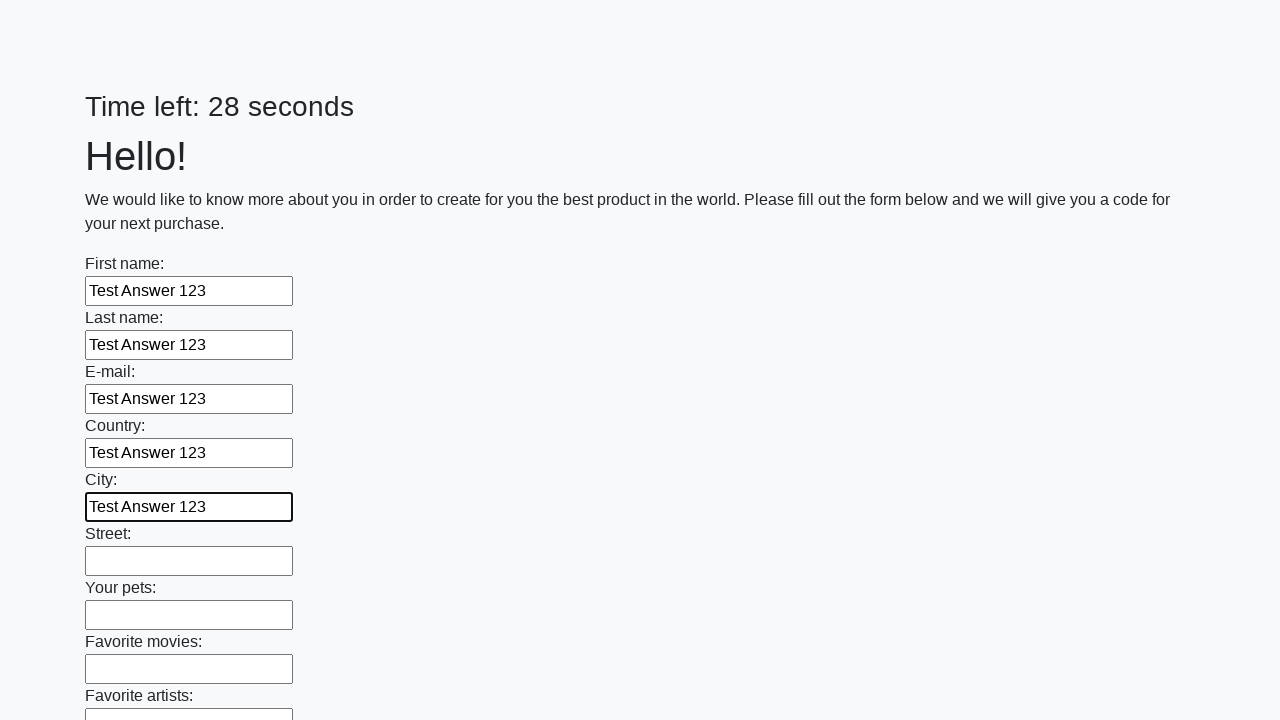

Filled input field with 'Test Answer 123' on input >> nth=5
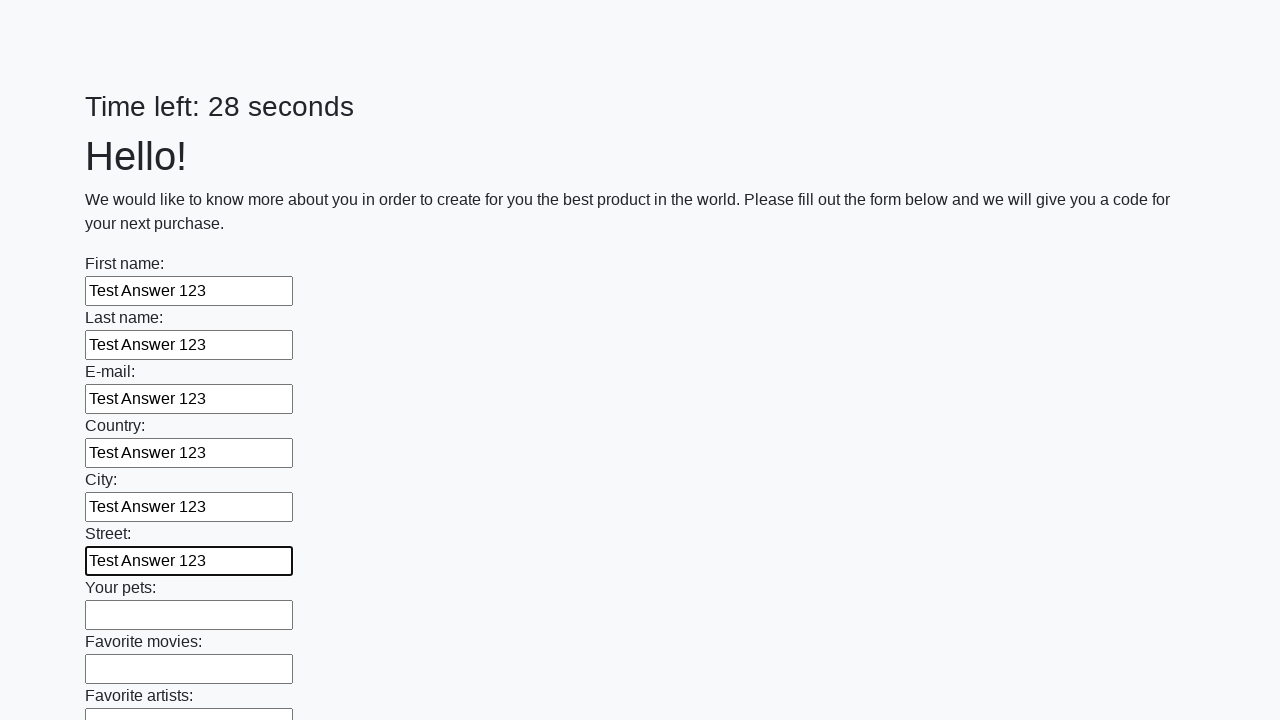

Filled input field with 'Test Answer 123' on input >> nth=6
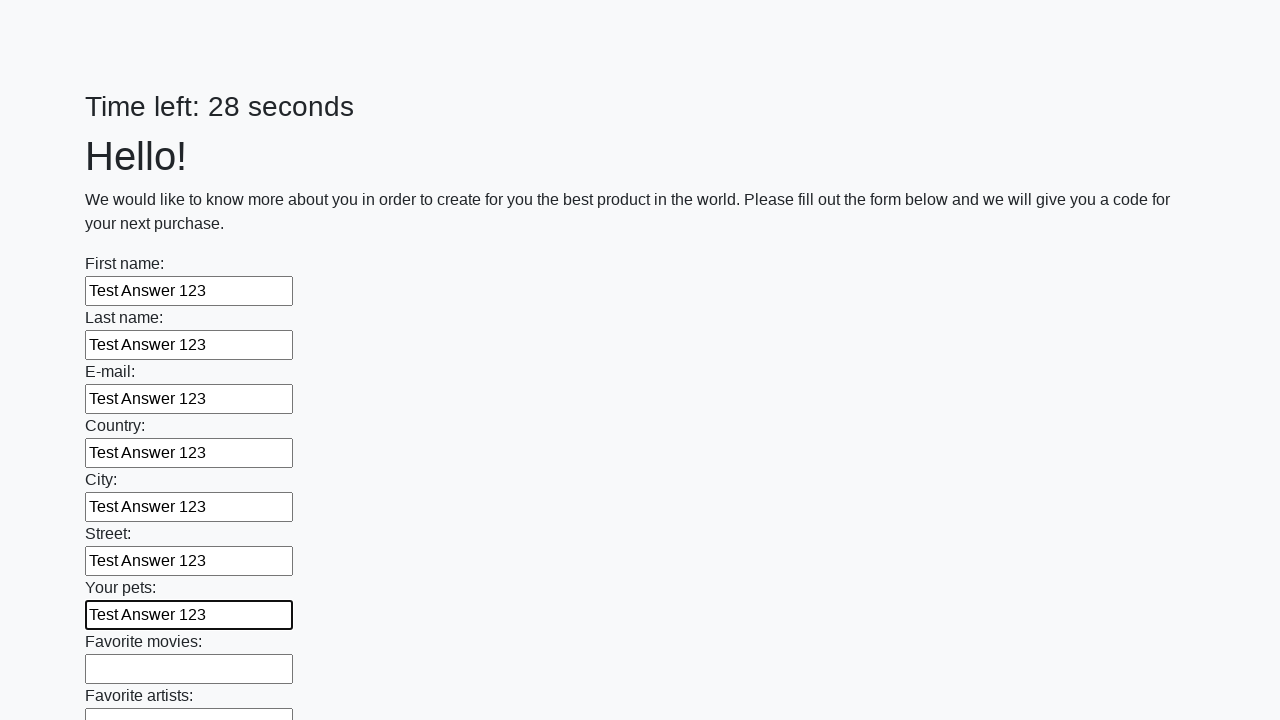

Filled input field with 'Test Answer 123' on input >> nth=7
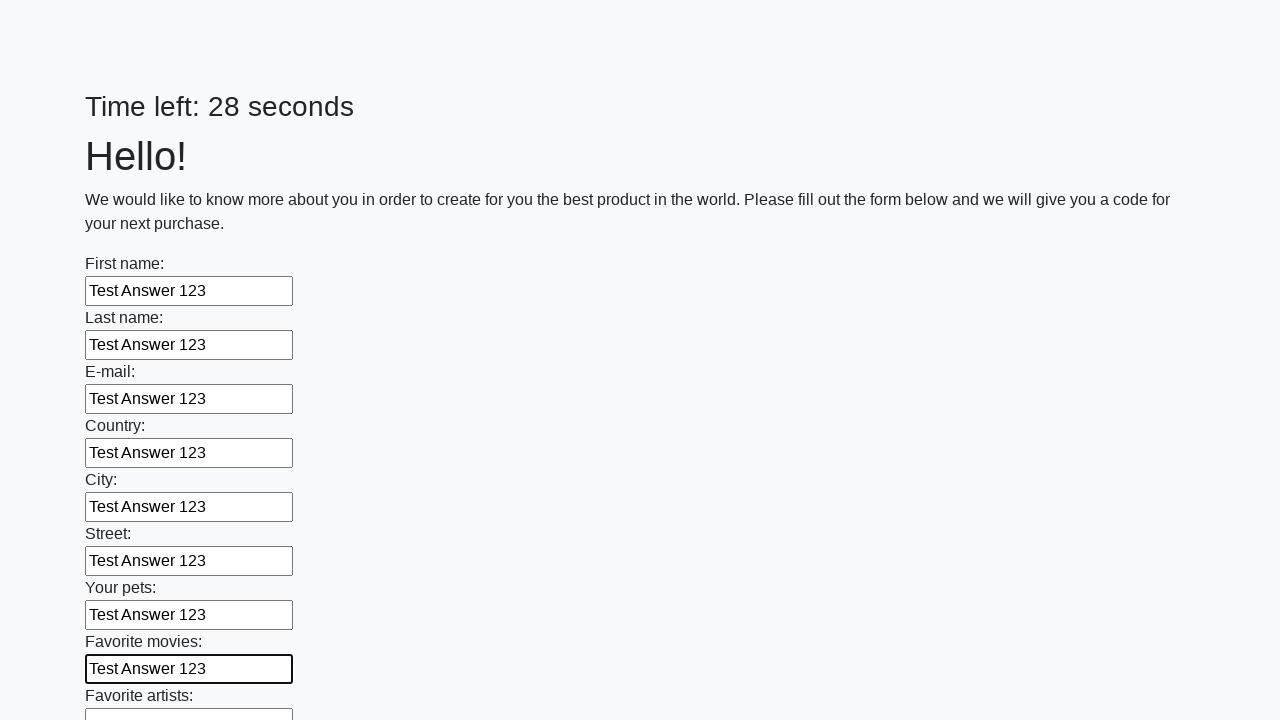

Filled input field with 'Test Answer 123' on input >> nth=8
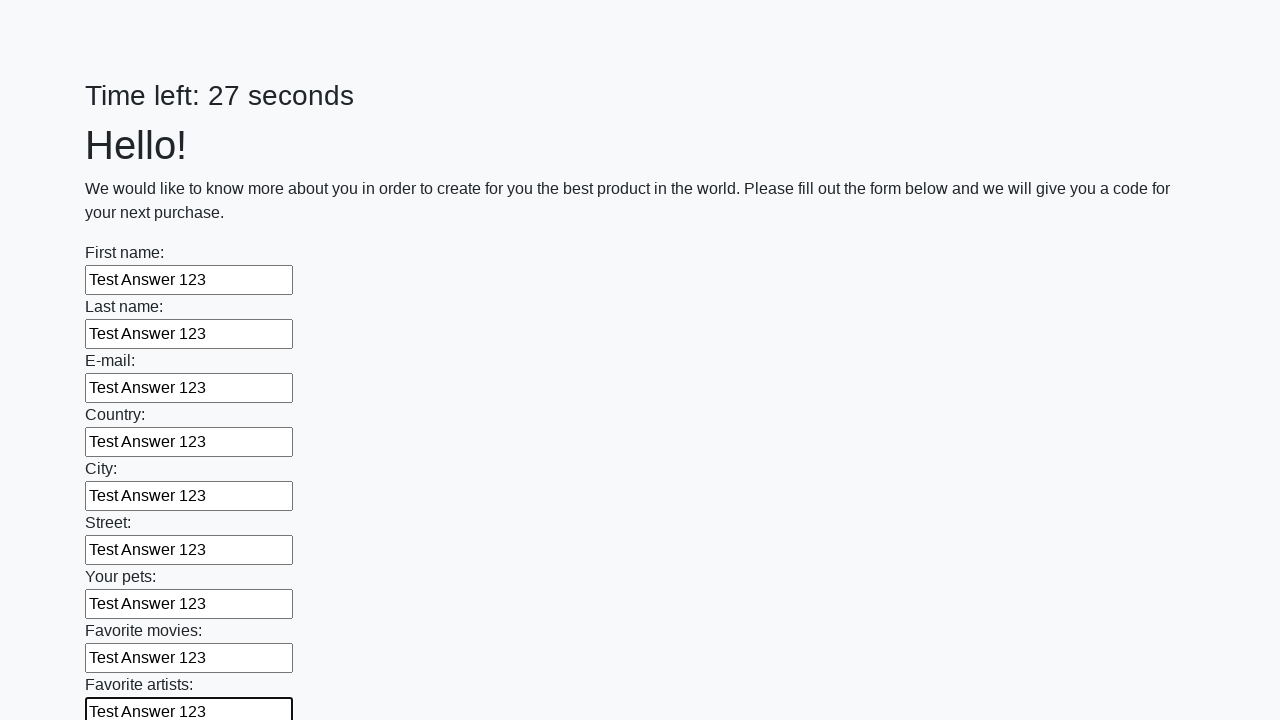

Filled input field with 'Test Answer 123' on input >> nth=9
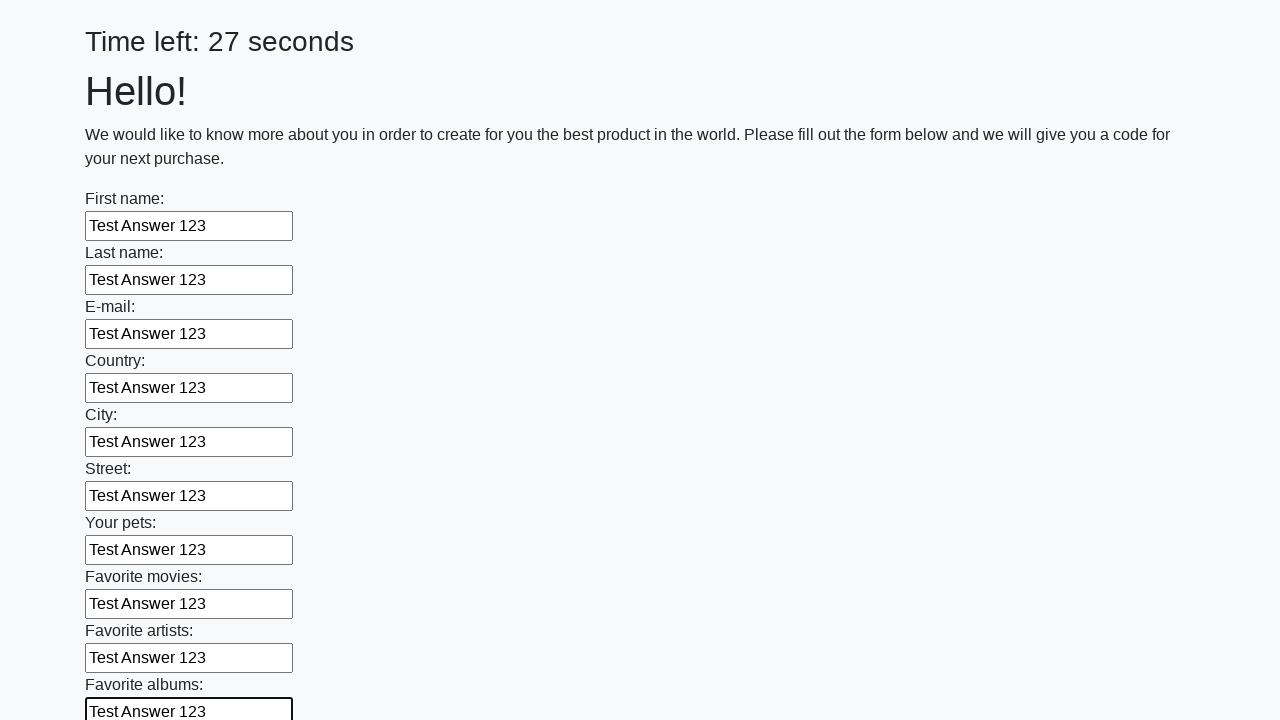

Filled input field with 'Test Answer 123' on input >> nth=10
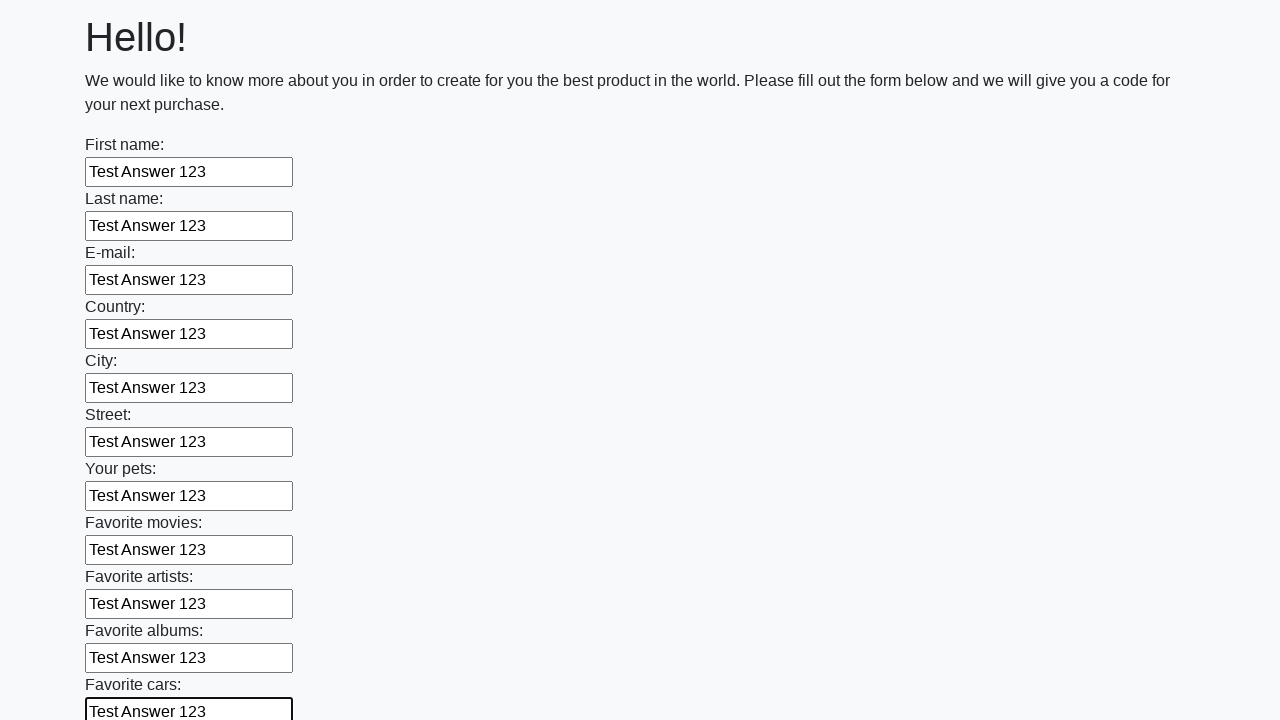

Filled input field with 'Test Answer 123' on input >> nth=11
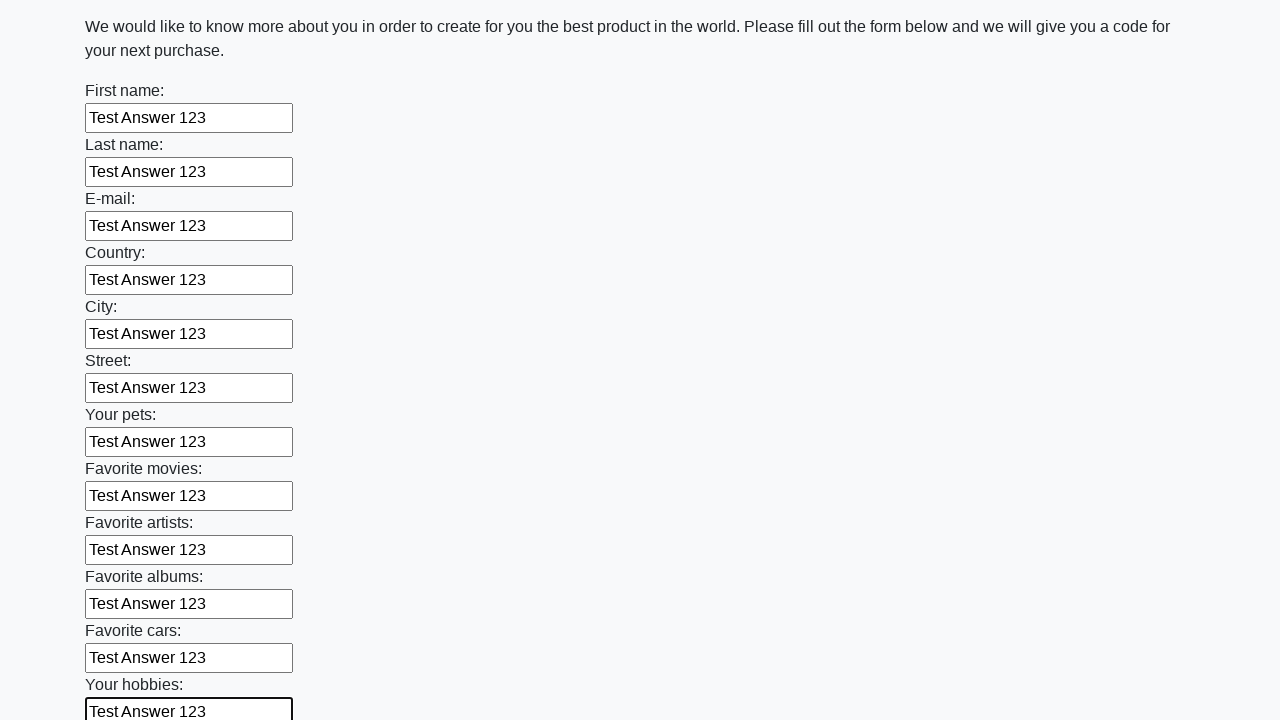

Filled input field with 'Test Answer 123' on input >> nth=12
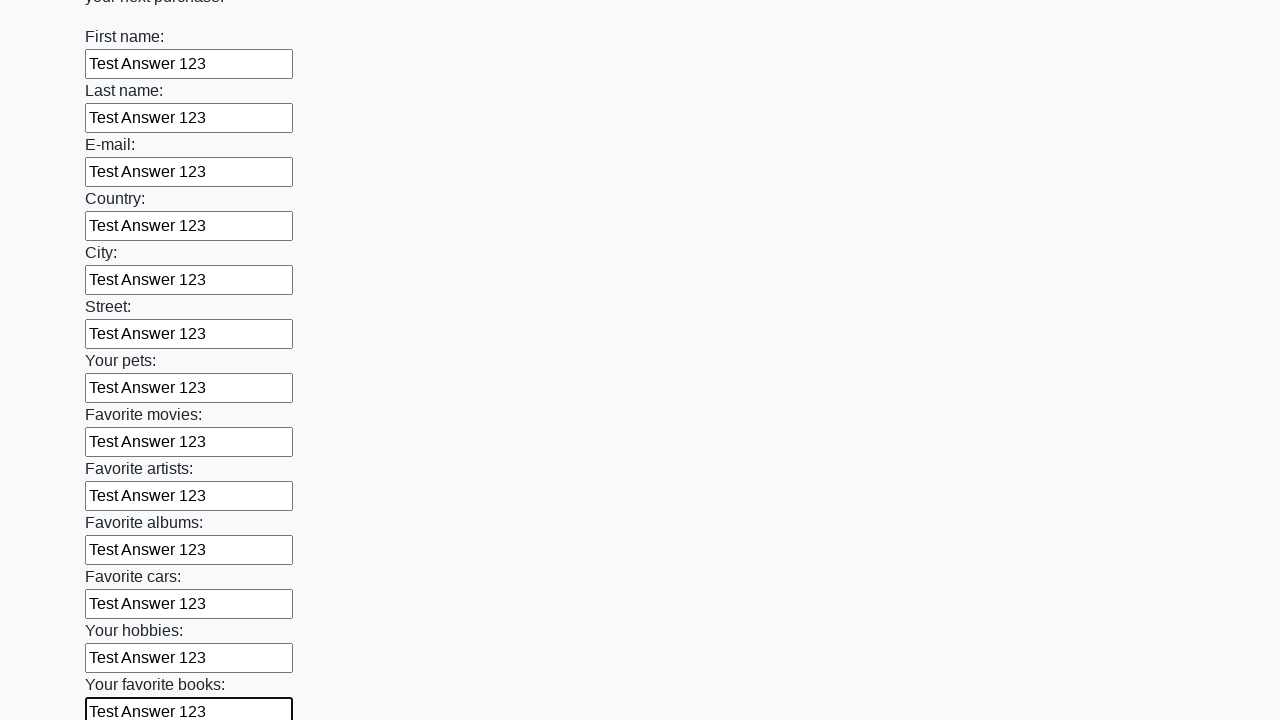

Filled input field with 'Test Answer 123' on input >> nth=13
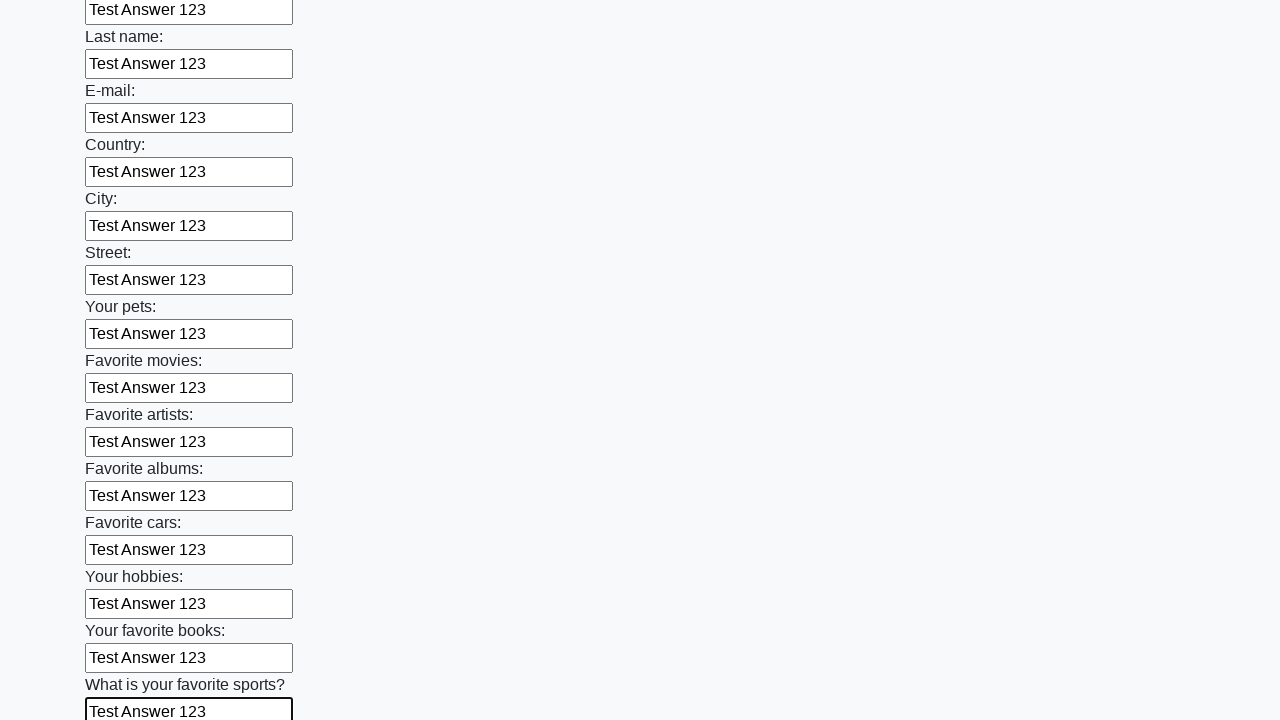

Filled input field with 'Test Answer 123' on input >> nth=14
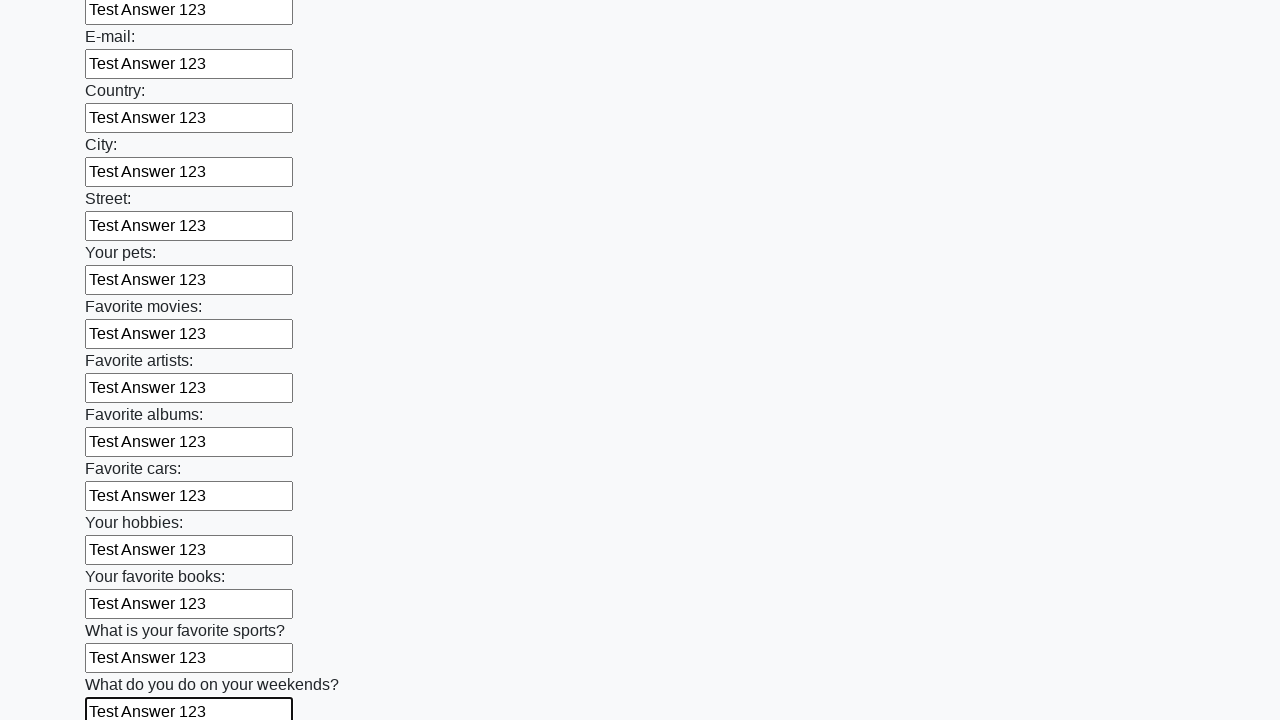

Filled input field with 'Test Answer 123' on input >> nth=15
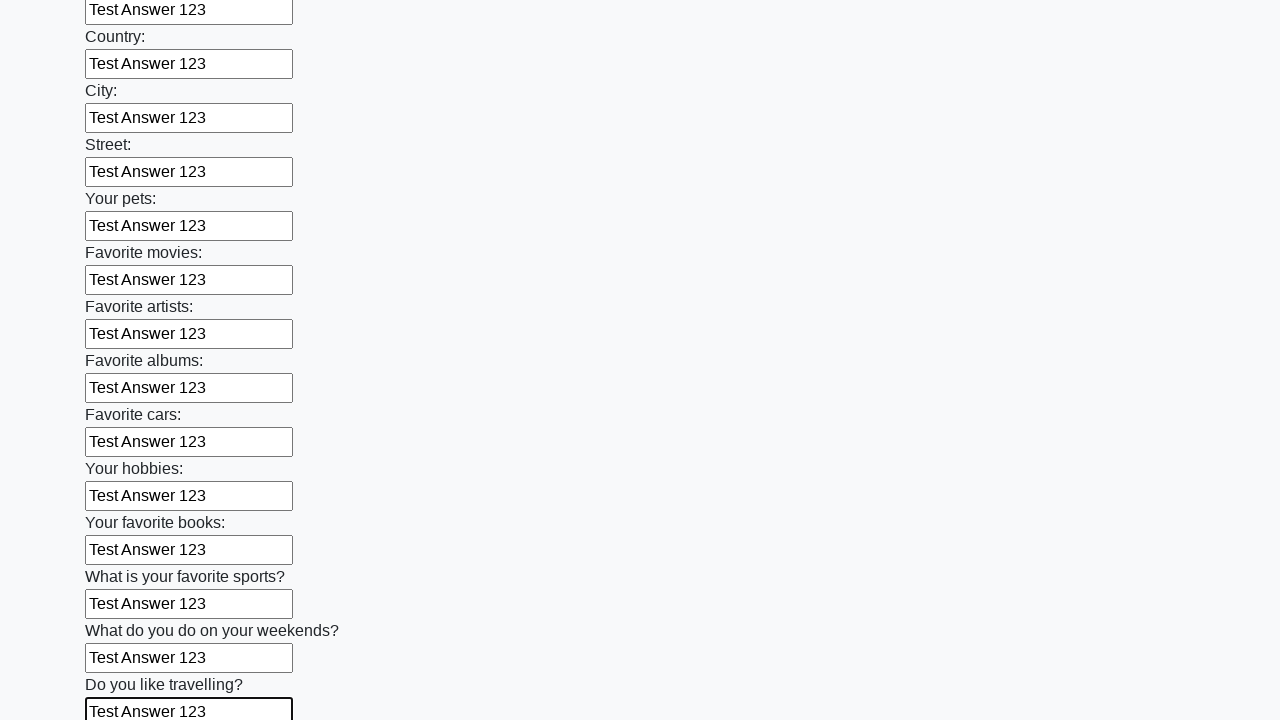

Filled input field with 'Test Answer 123' on input >> nth=16
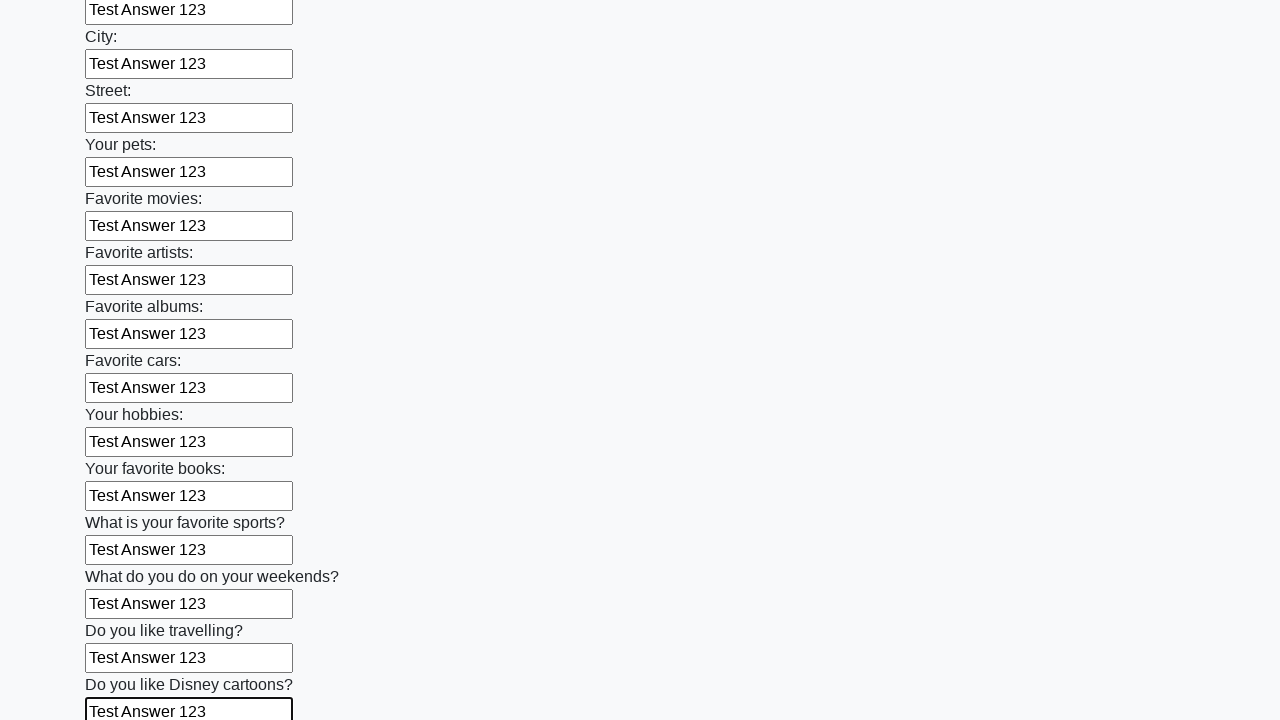

Filled input field with 'Test Answer 123' on input >> nth=17
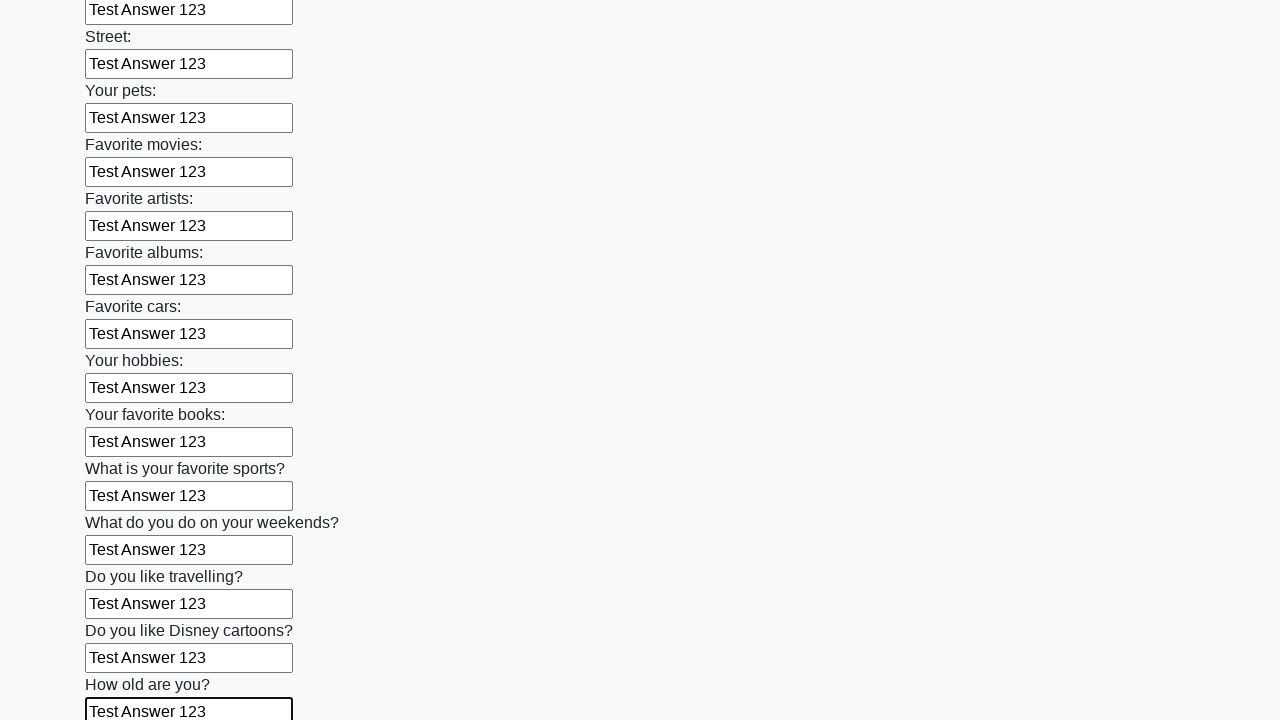

Filled input field with 'Test Answer 123' on input >> nth=18
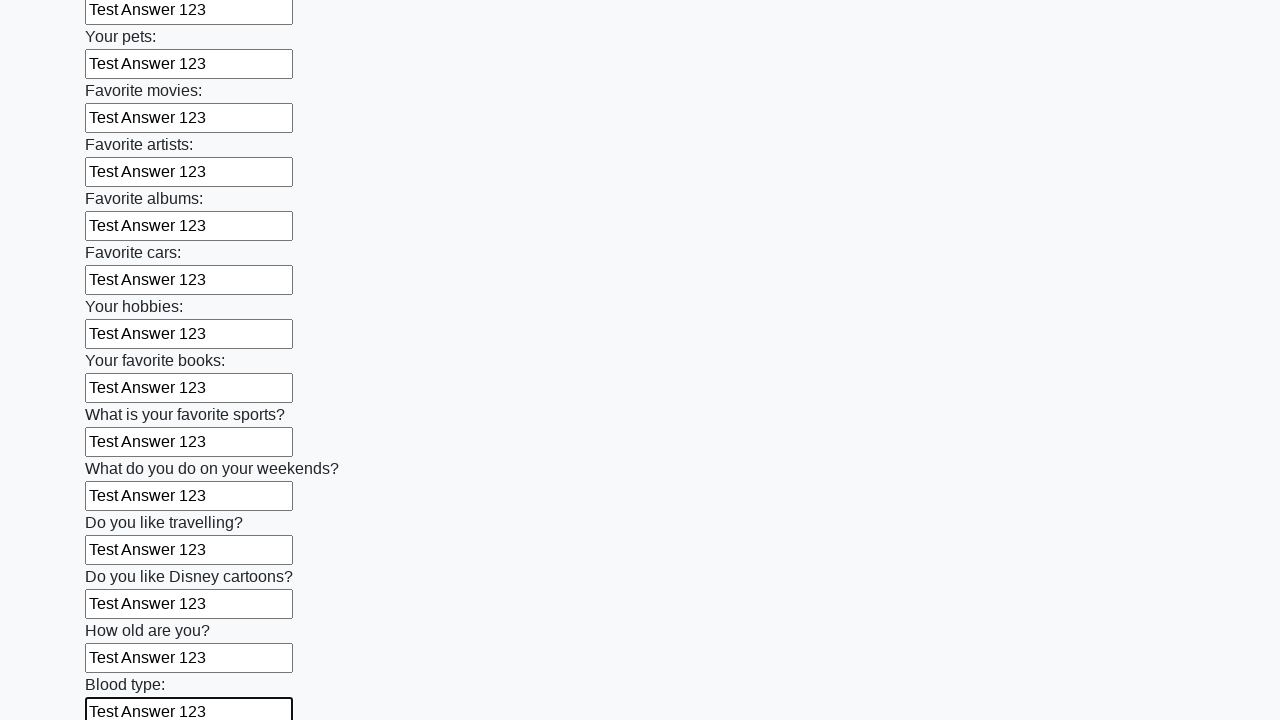

Filled input field with 'Test Answer 123' on input >> nth=19
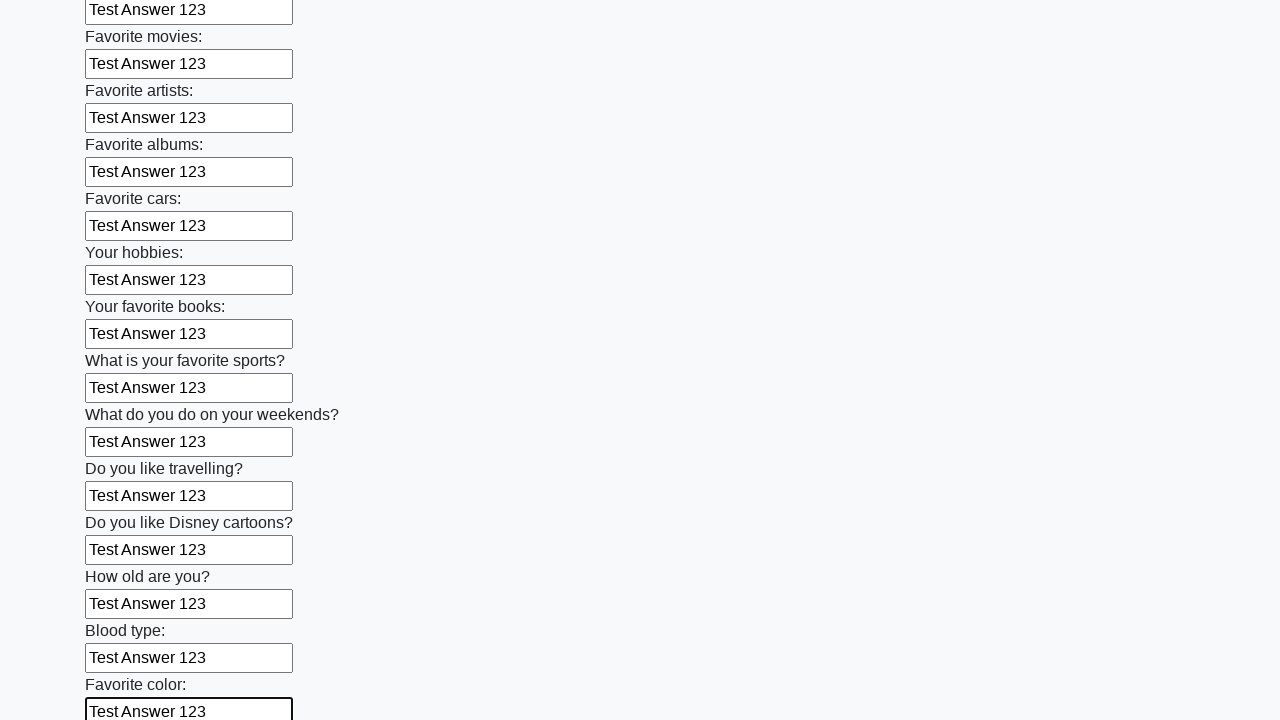

Filled input field with 'Test Answer 123' on input >> nth=20
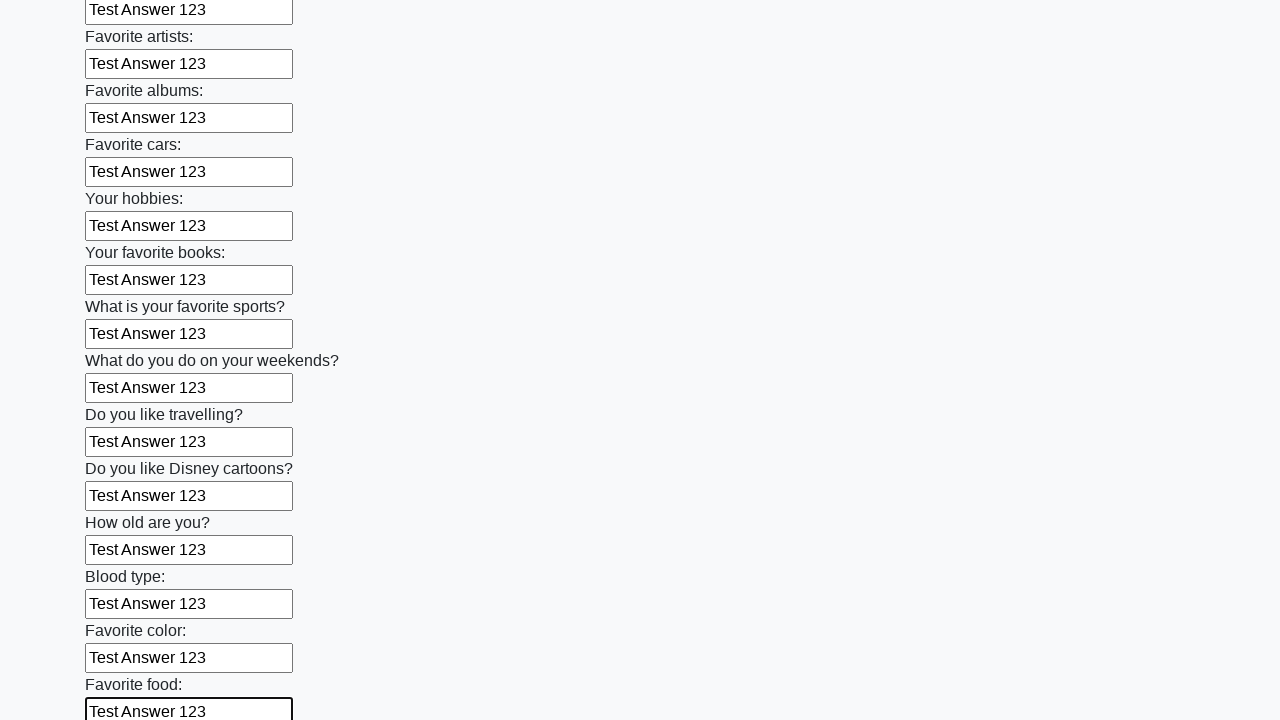

Filled input field with 'Test Answer 123' on input >> nth=21
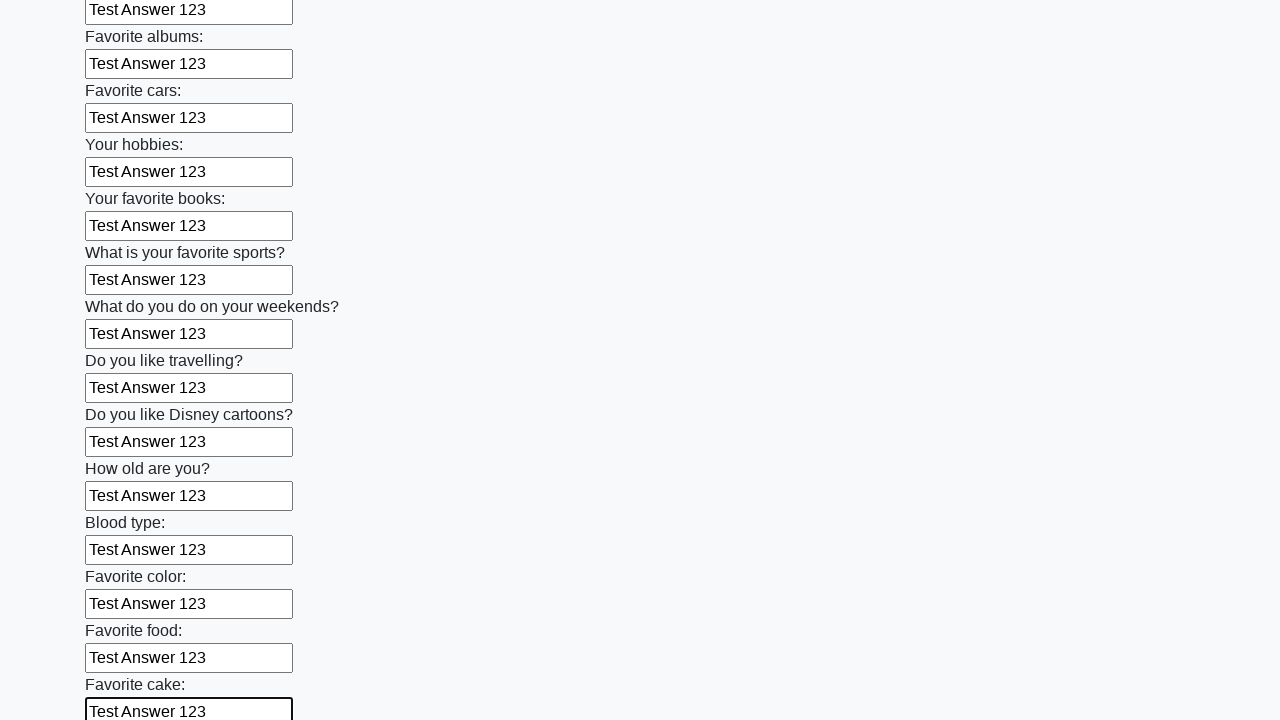

Filled input field with 'Test Answer 123' on input >> nth=22
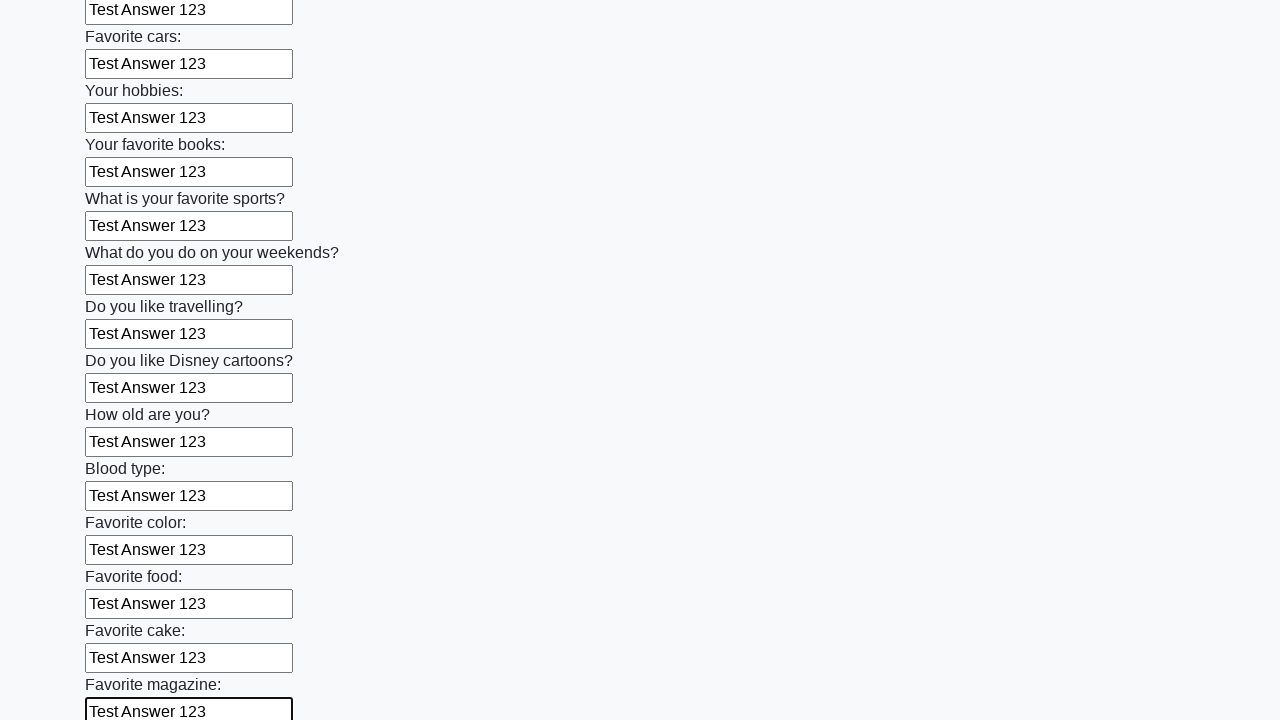

Filled input field with 'Test Answer 123' on input >> nth=23
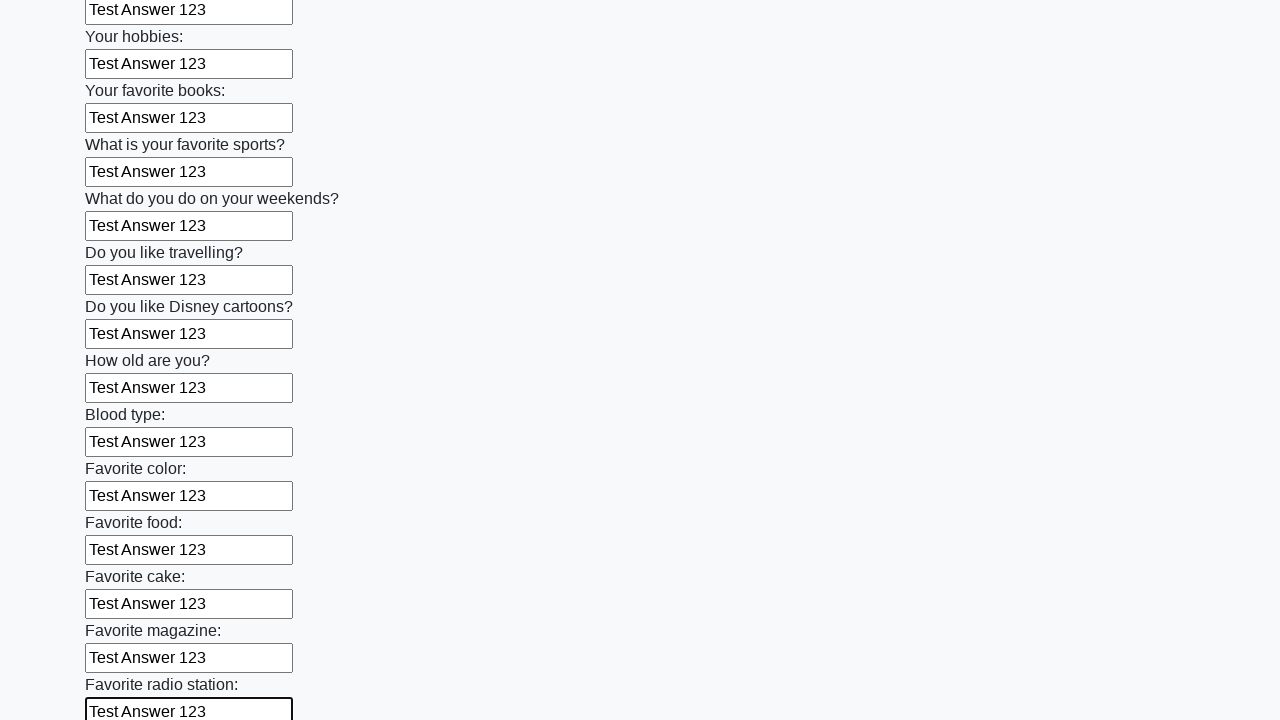

Filled input field with 'Test Answer 123' on input >> nth=24
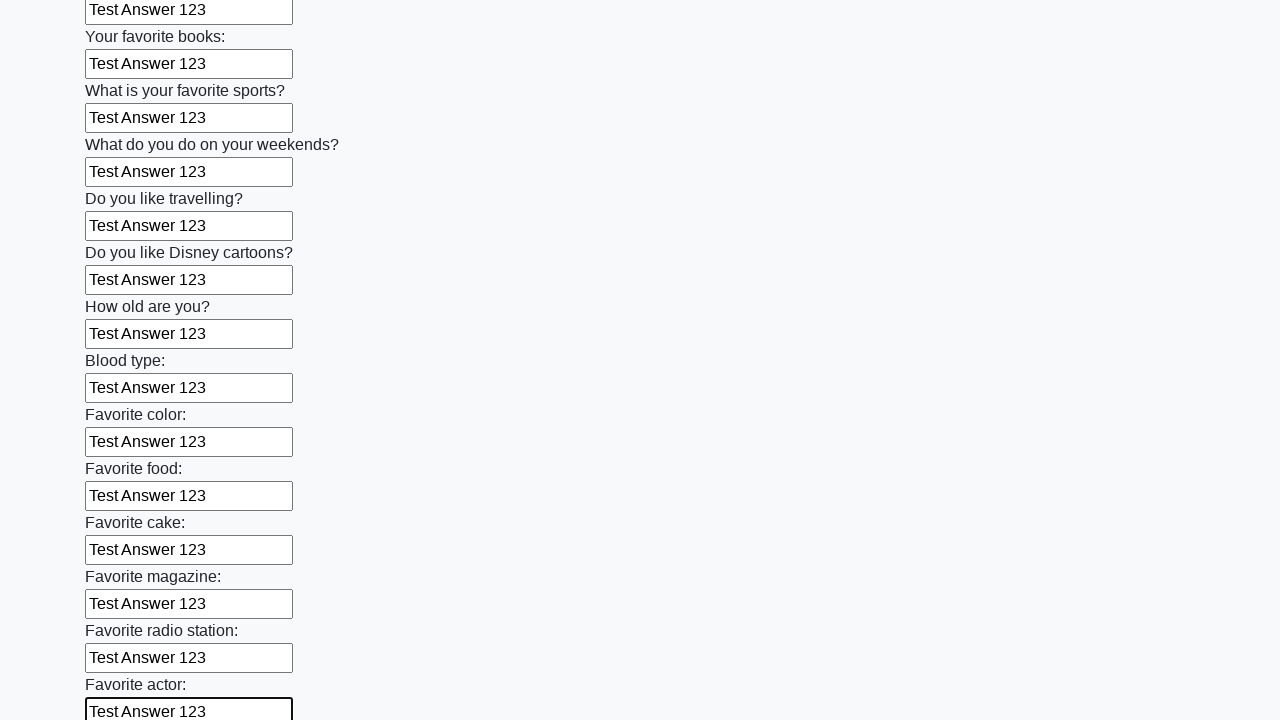

Filled input field with 'Test Answer 123' on input >> nth=25
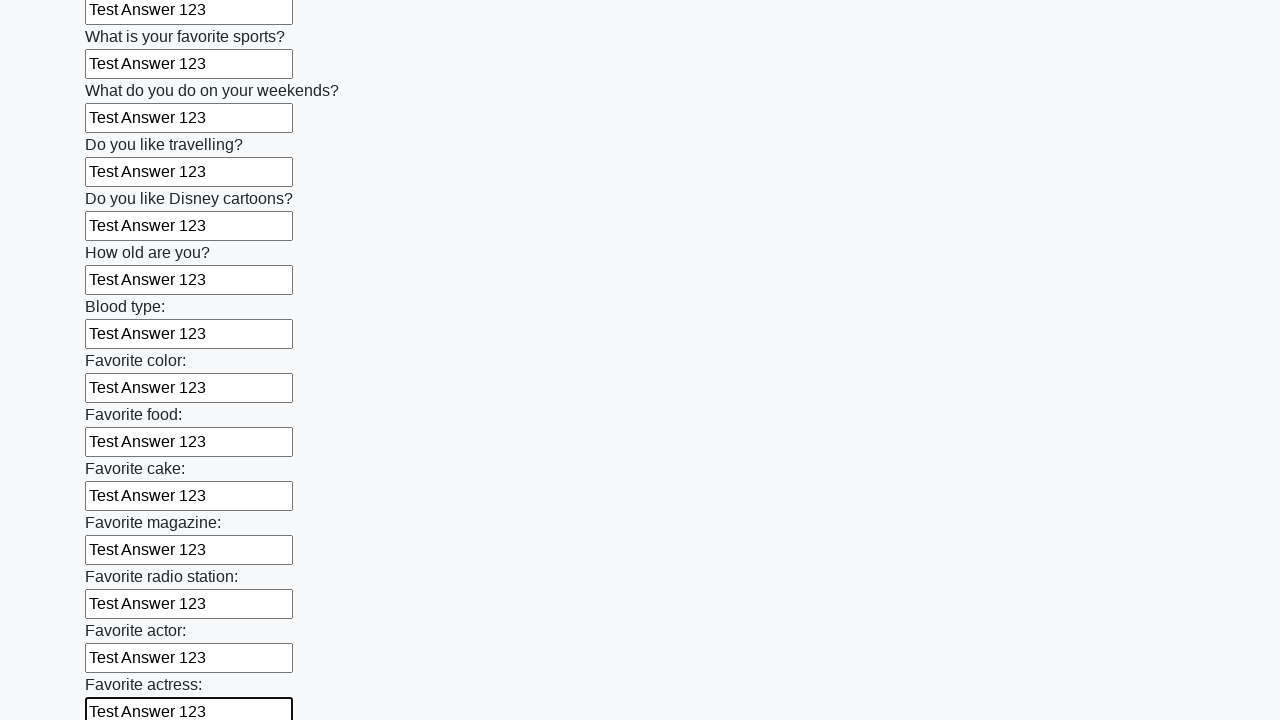

Filled input field with 'Test Answer 123' on input >> nth=26
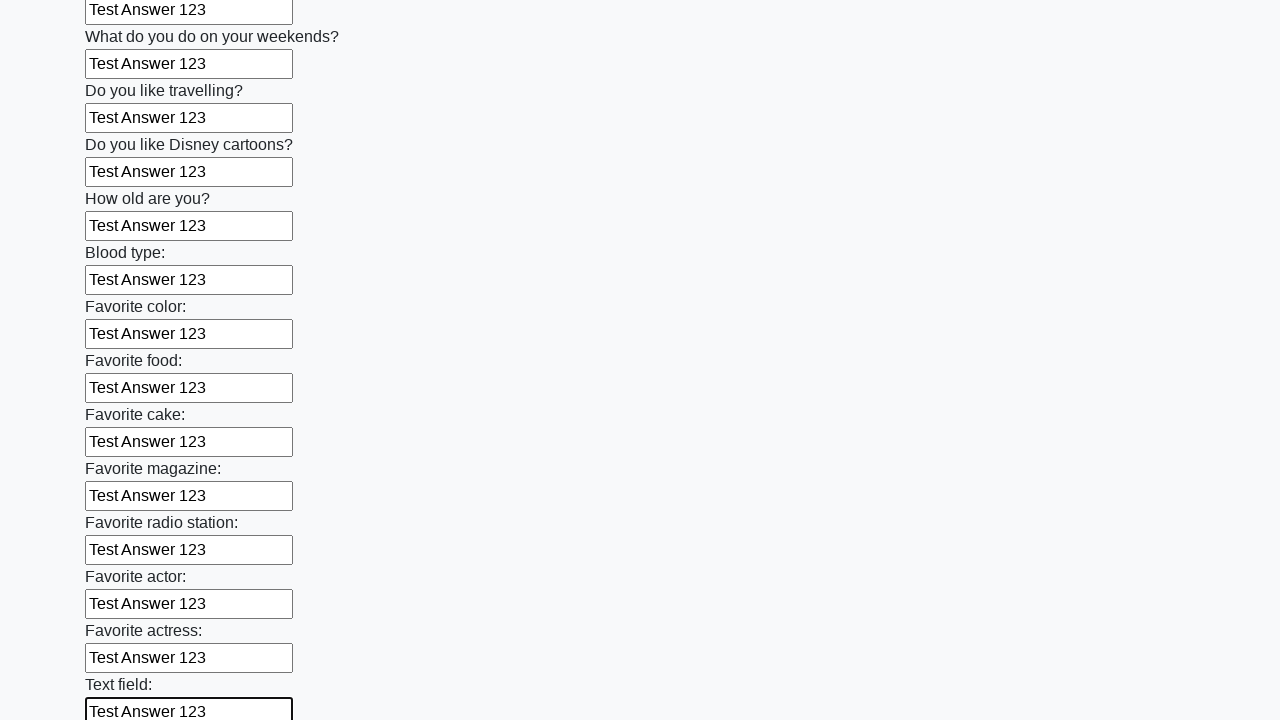

Filled input field with 'Test Answer 123' on input >> nth=27
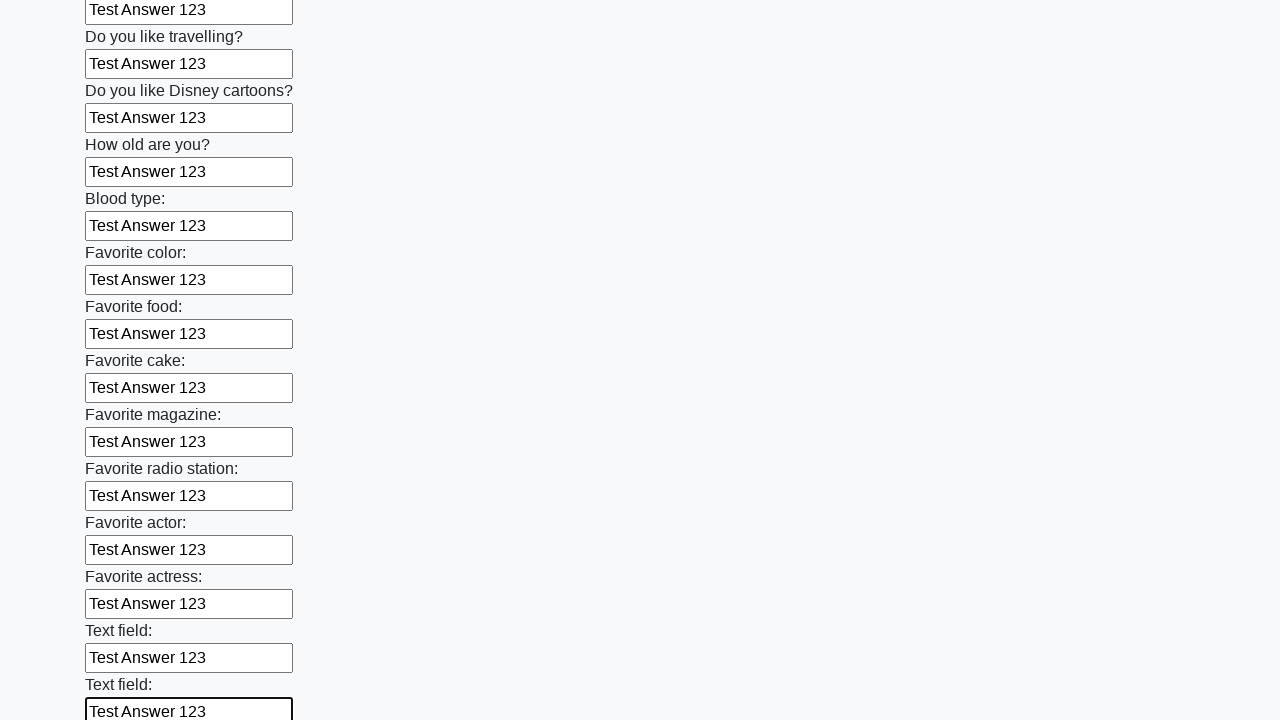

Filled input field with 'Test Answer 123' on input >> nth=28
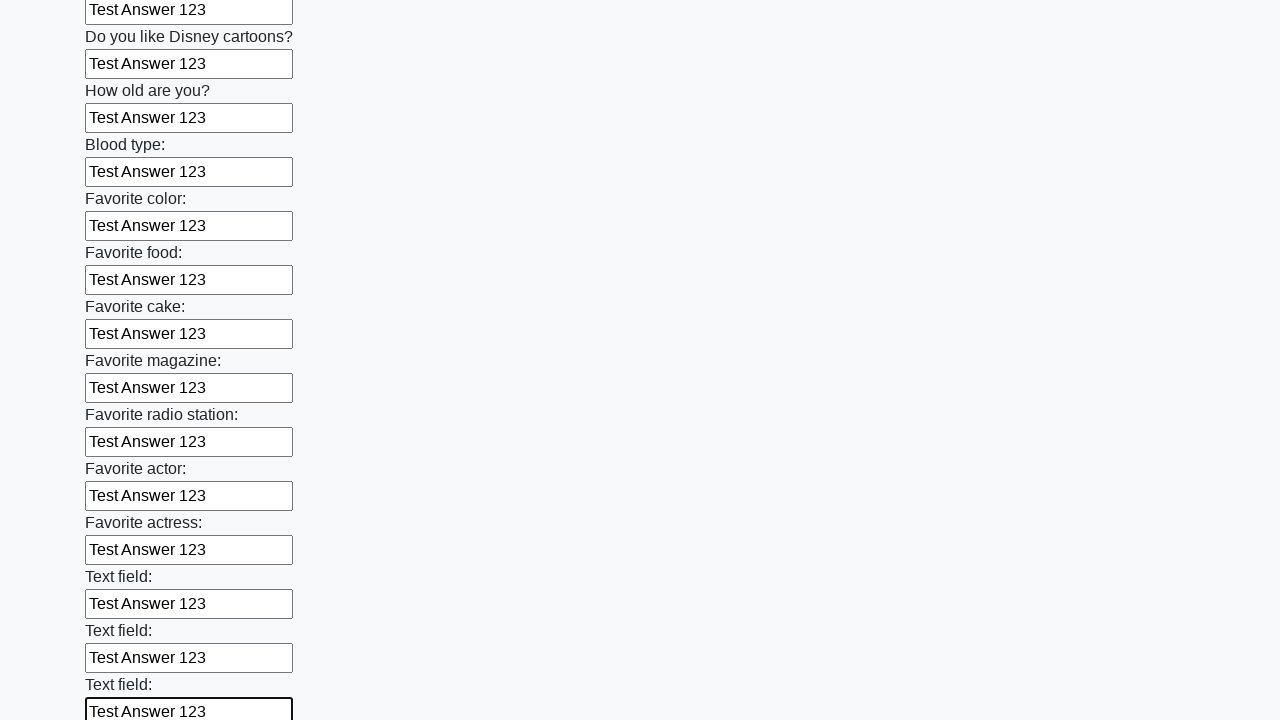

Filled input field with 'Test Answer 123' on input >> nth=29
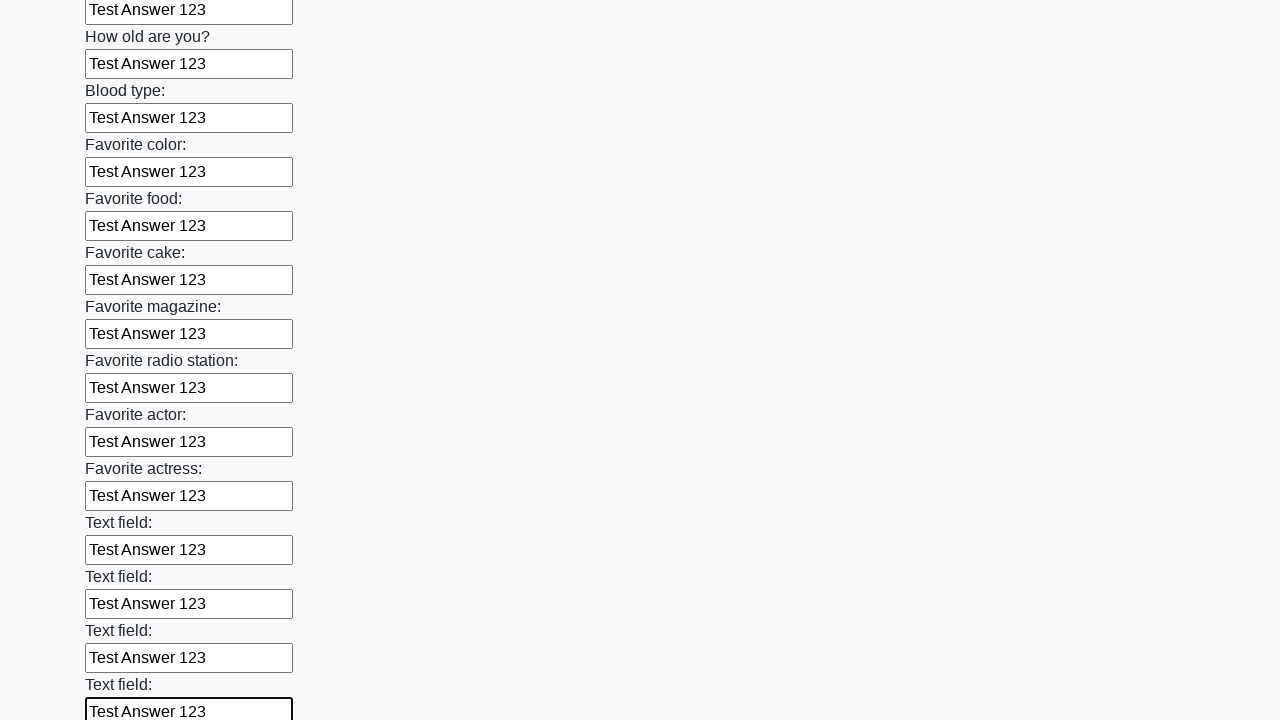

Filled input field with 'Test Answer 123' on input >> nth=30
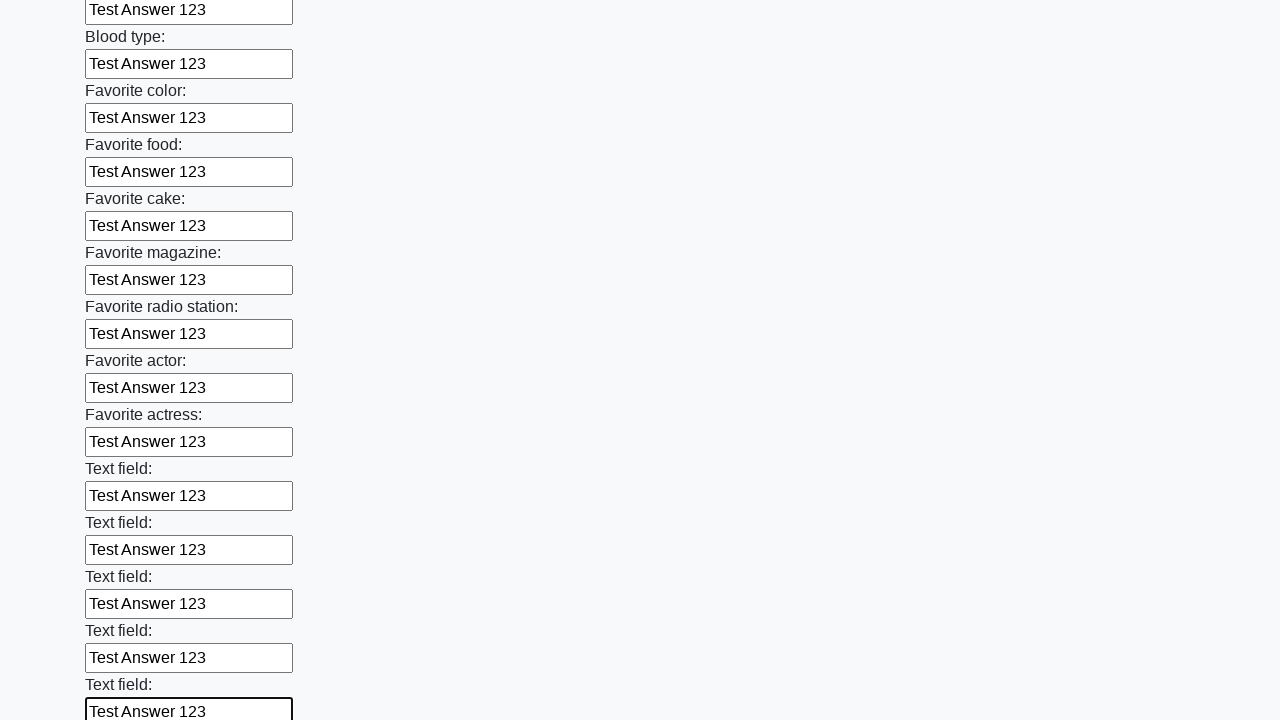

Filled input field with 'Test Answer 123' on input >> nth=31
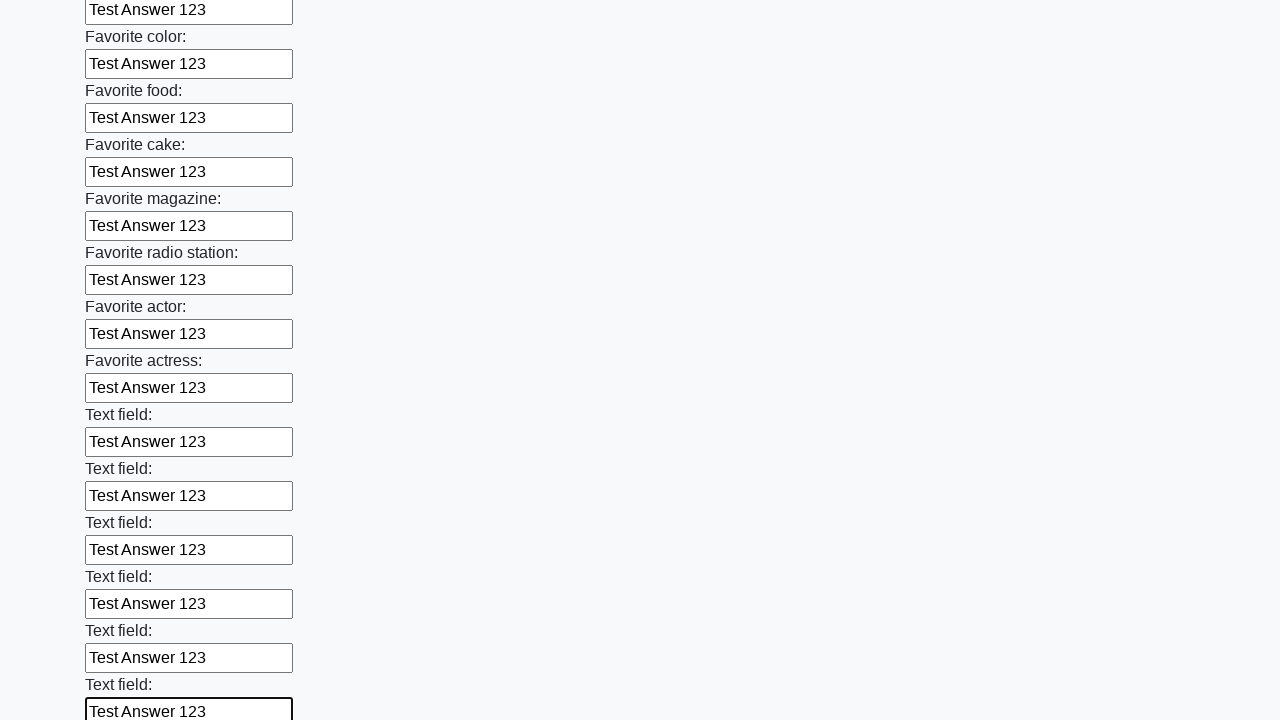

Filled input field with 'Test Answer 123' on input >> nth=32
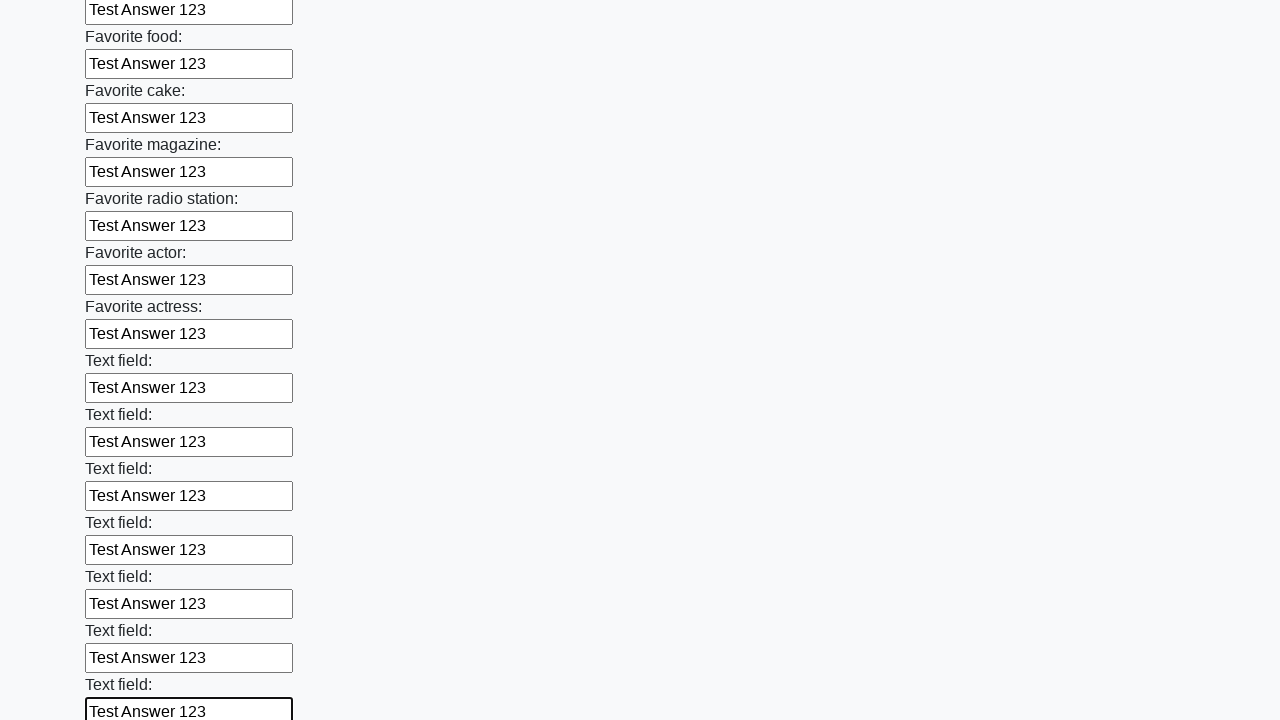

Filled input field with 'Test Answer 123' on input >> nth=33
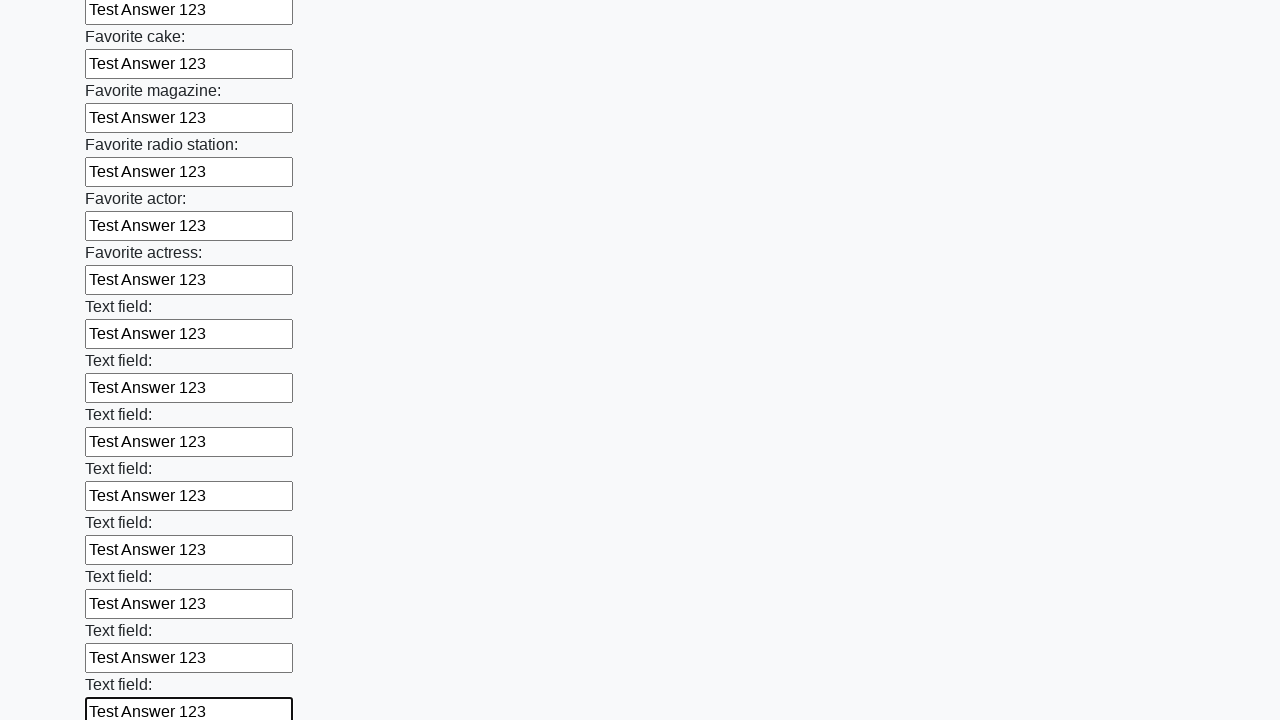

Filled input field with 'Test Answer 123' on input >> nth=34
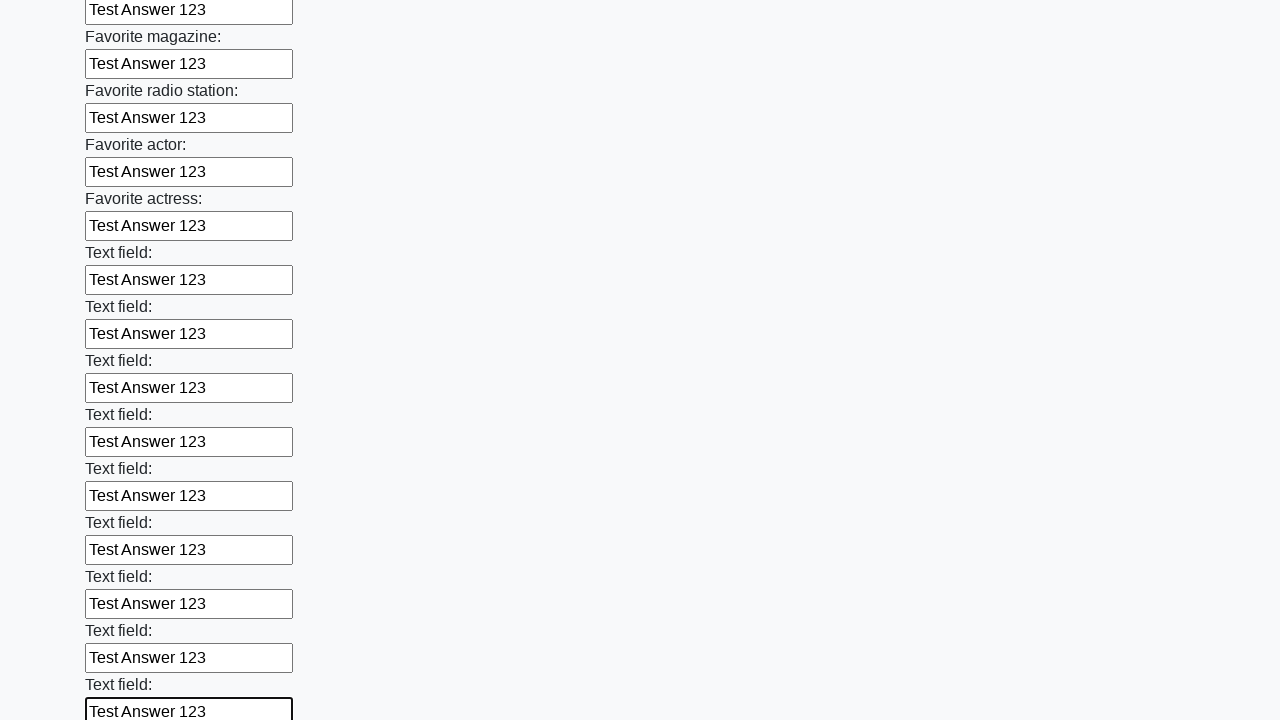

Filled input field with 'Test Answer 123' on input >> nth=35
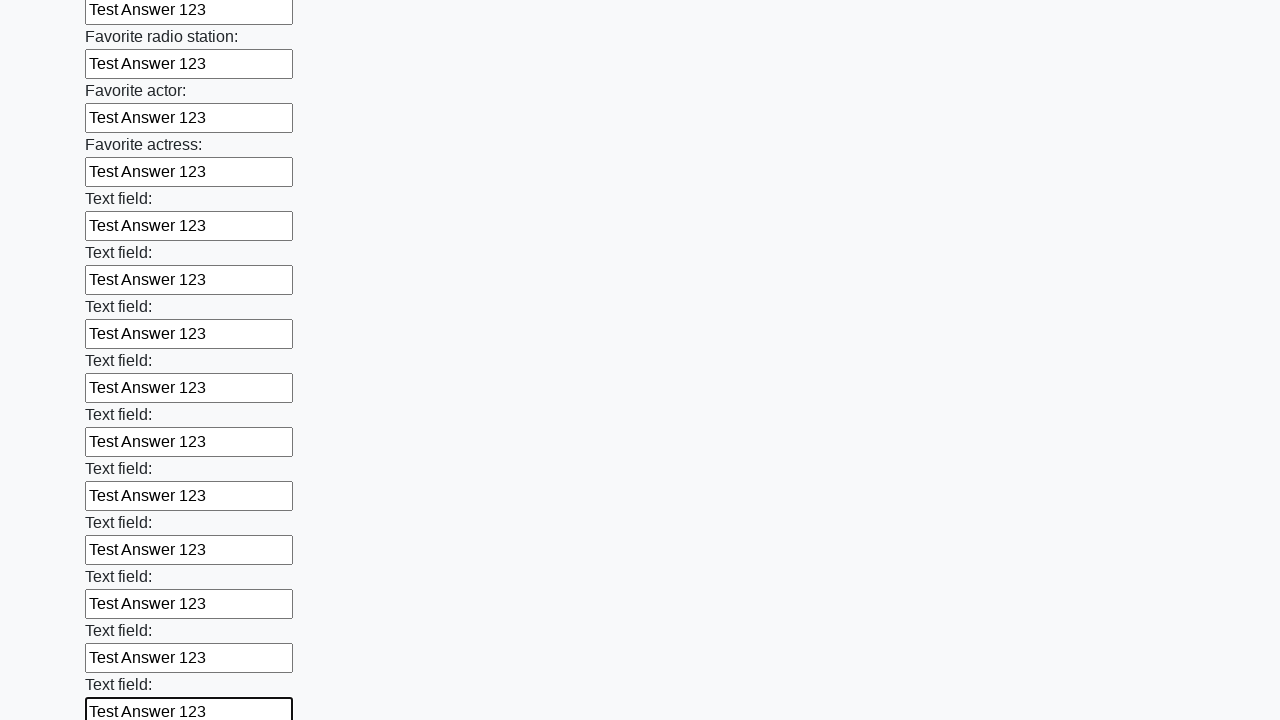

Filled input field with 'Test Answer 123' on input >> nth=36
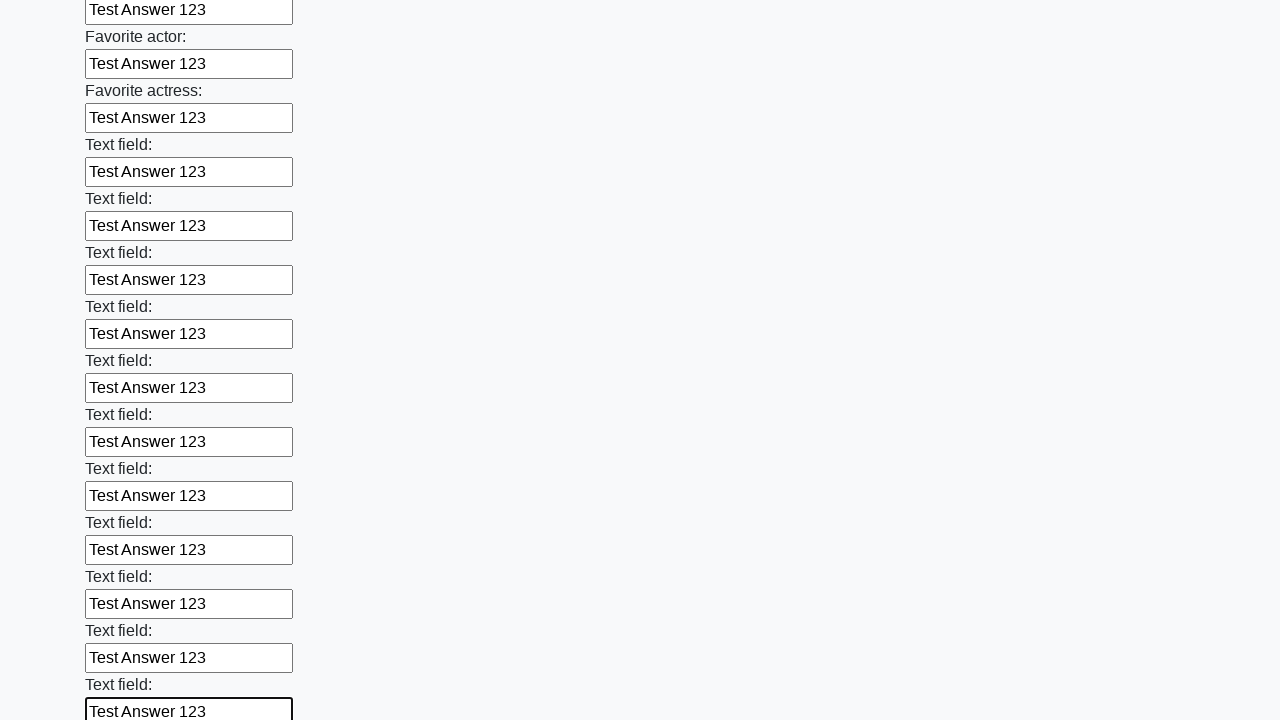

Filled input field with 'Test Answer 123' on input >> nth=37
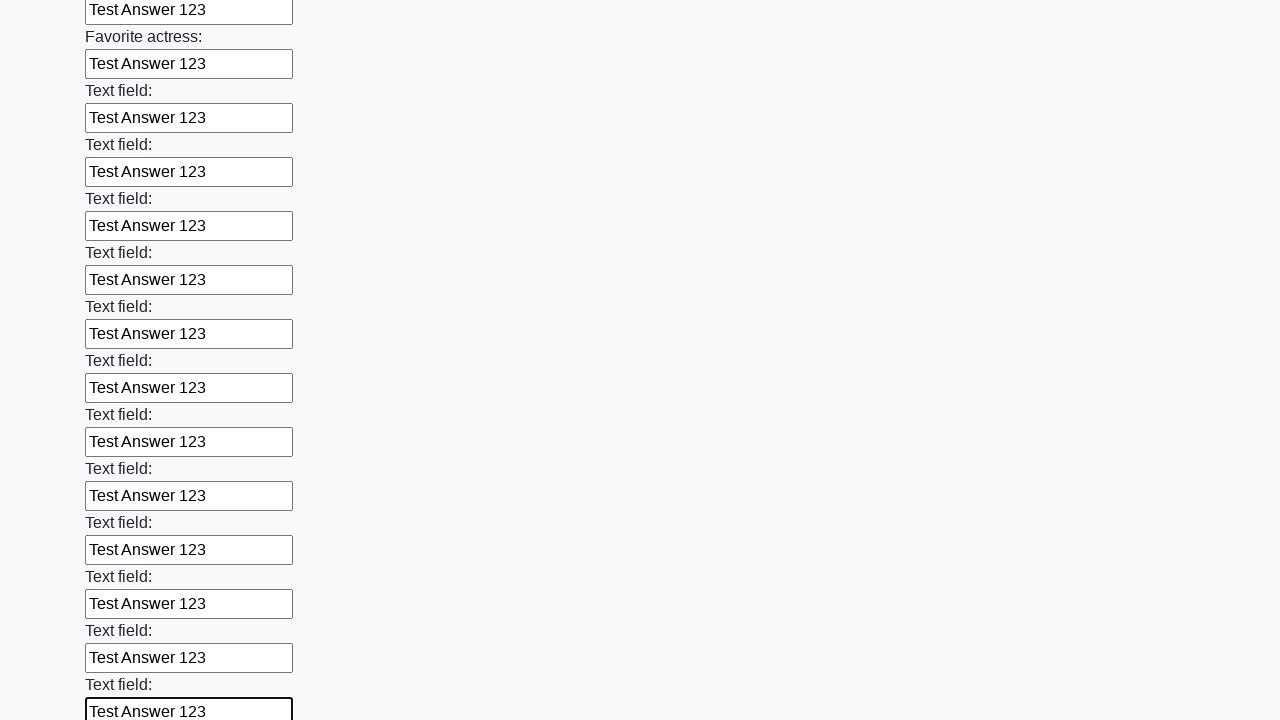

Filled input field with 'Test Answer 123' on input >> nth=38
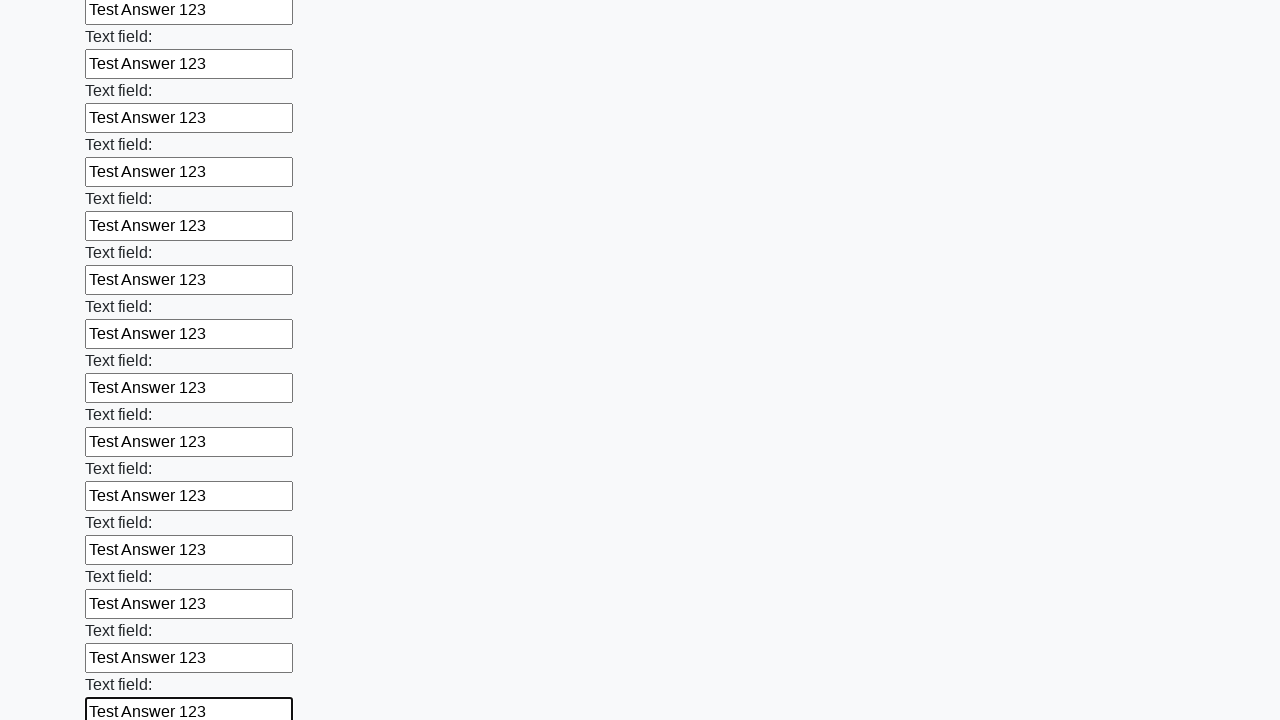

Filled input field with 'Test Answer 123' on input >> nth=39
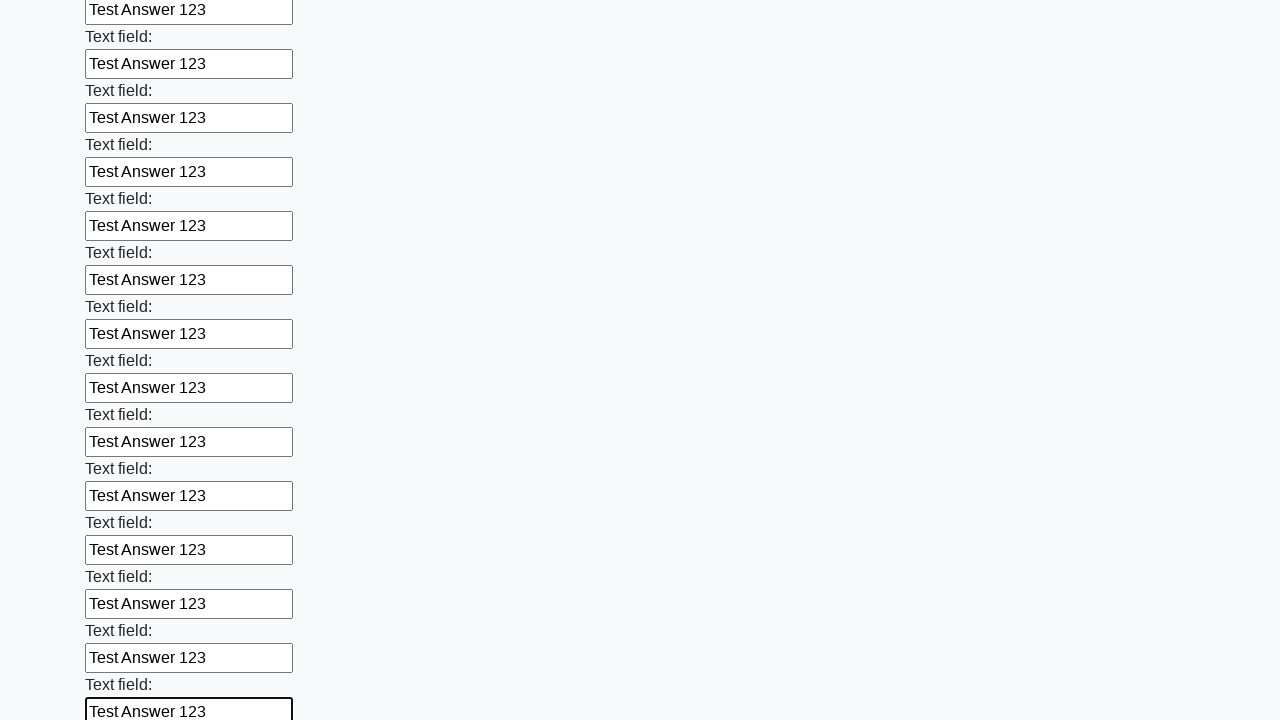

Filled input field with 'Test Answer 123' on input >> nth=40
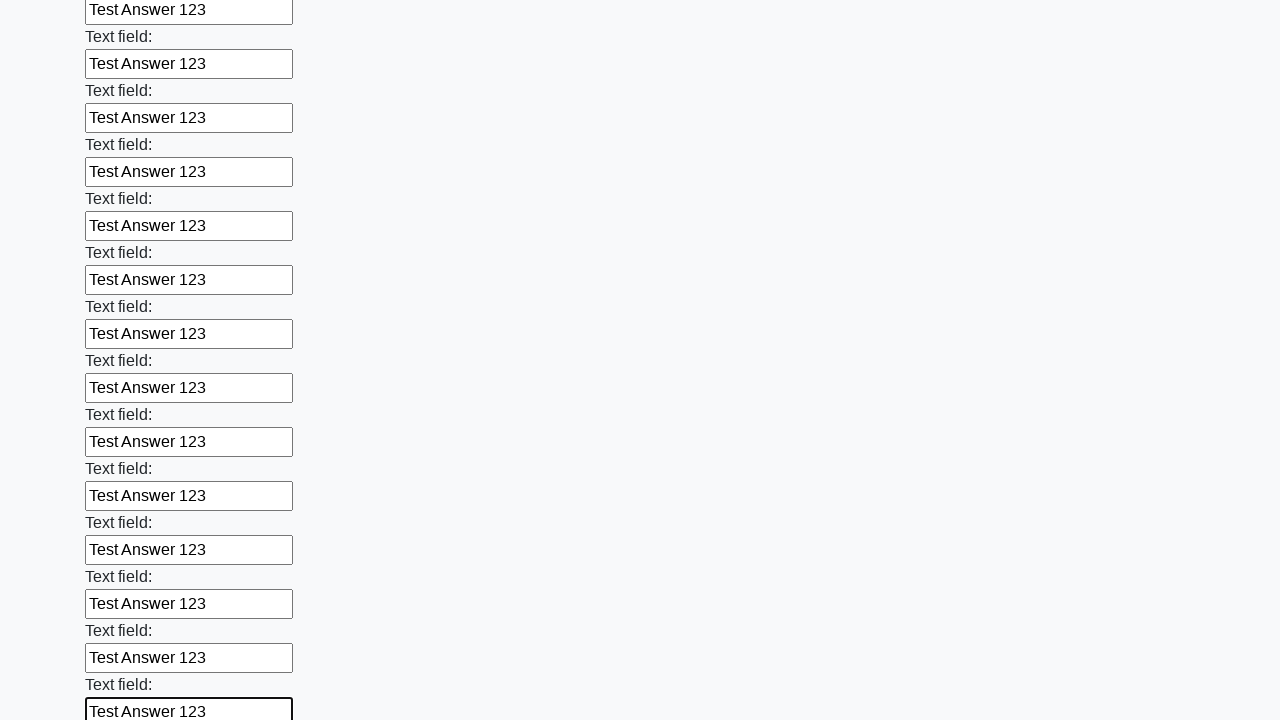

Filled input field with 'Test Answer 123' on input >> nth=41
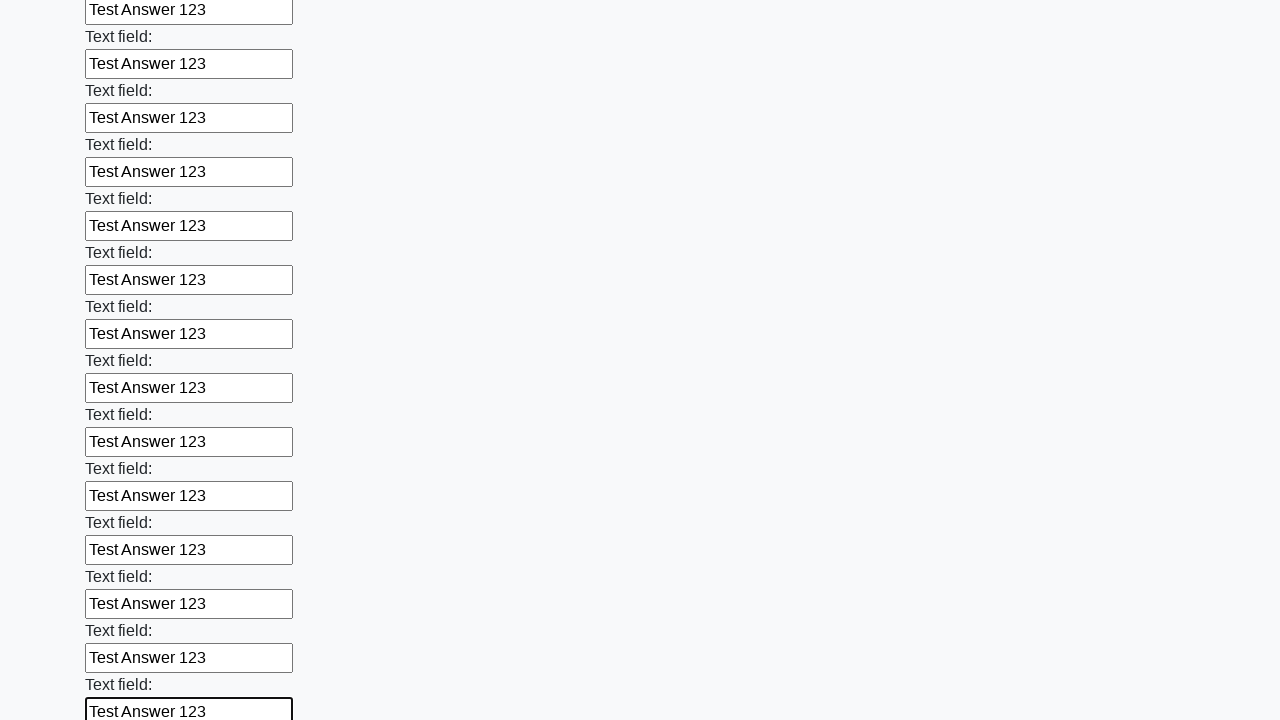

Filled input field with 'Test Answer 123' on input >> nth=42
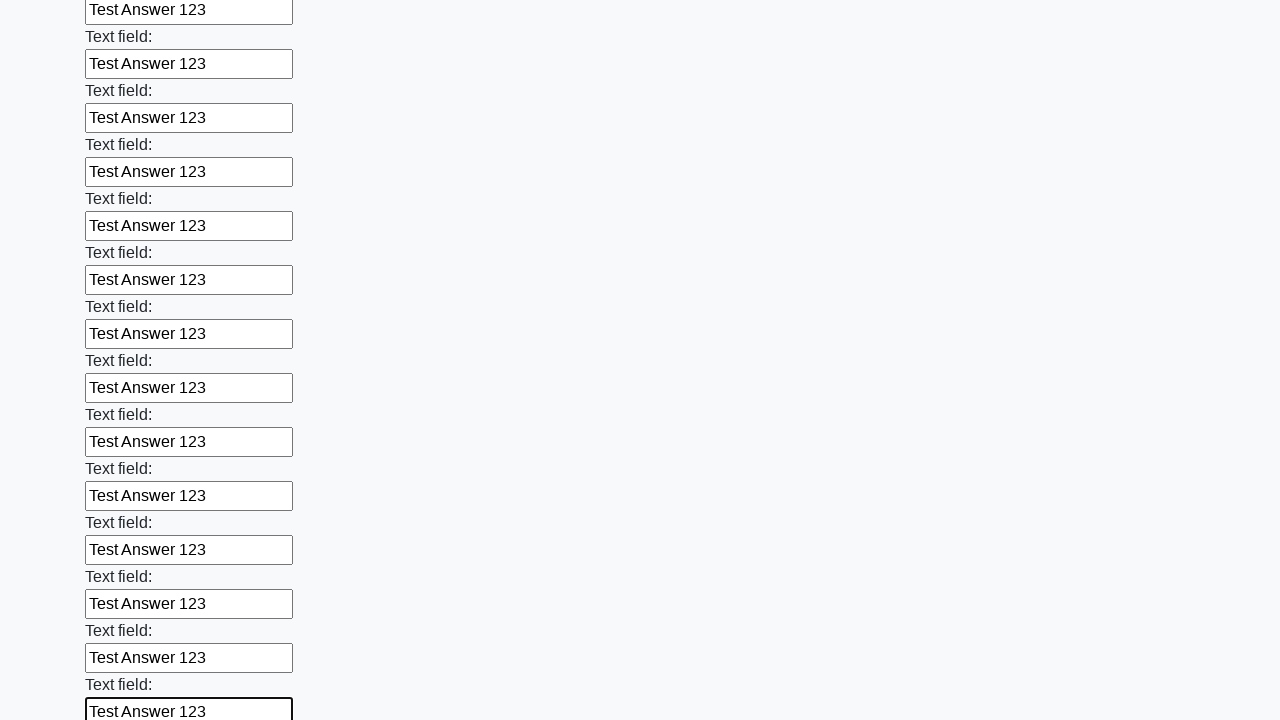

Filled input field with 'Test Answer 123' on input >> nth=43
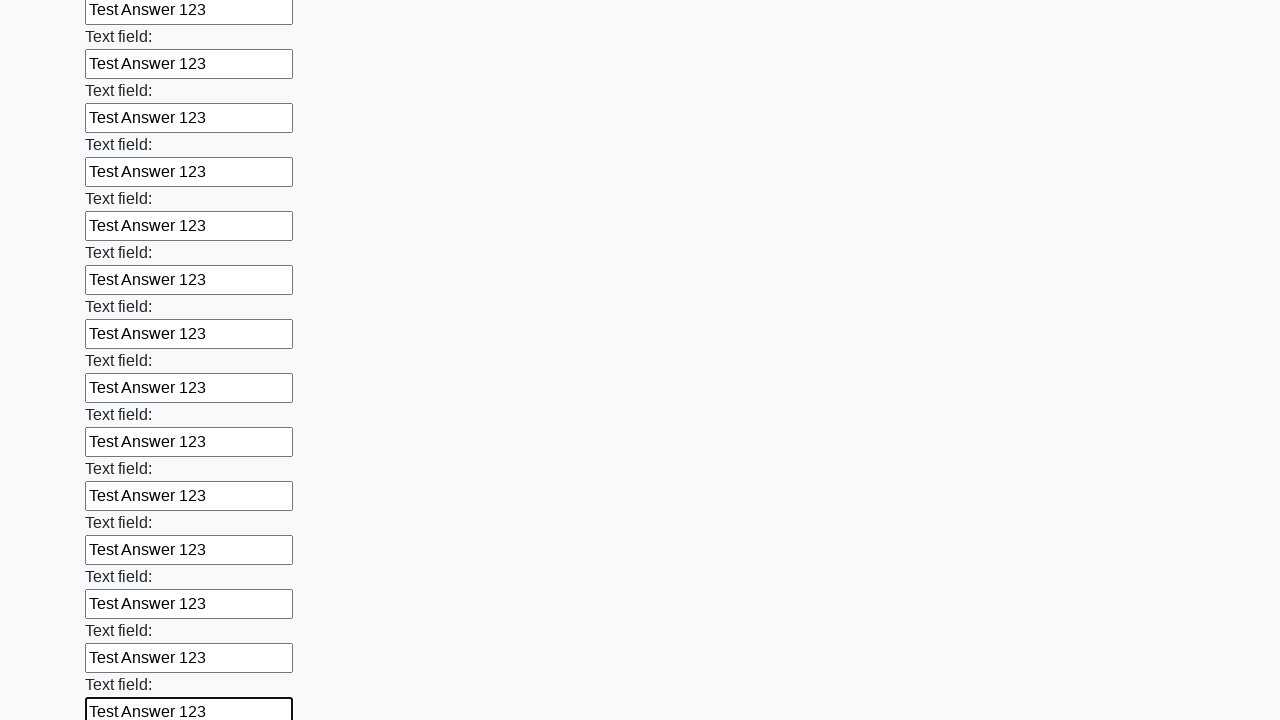

Filled input field with 'Test Answer 123' on input >> nth=44
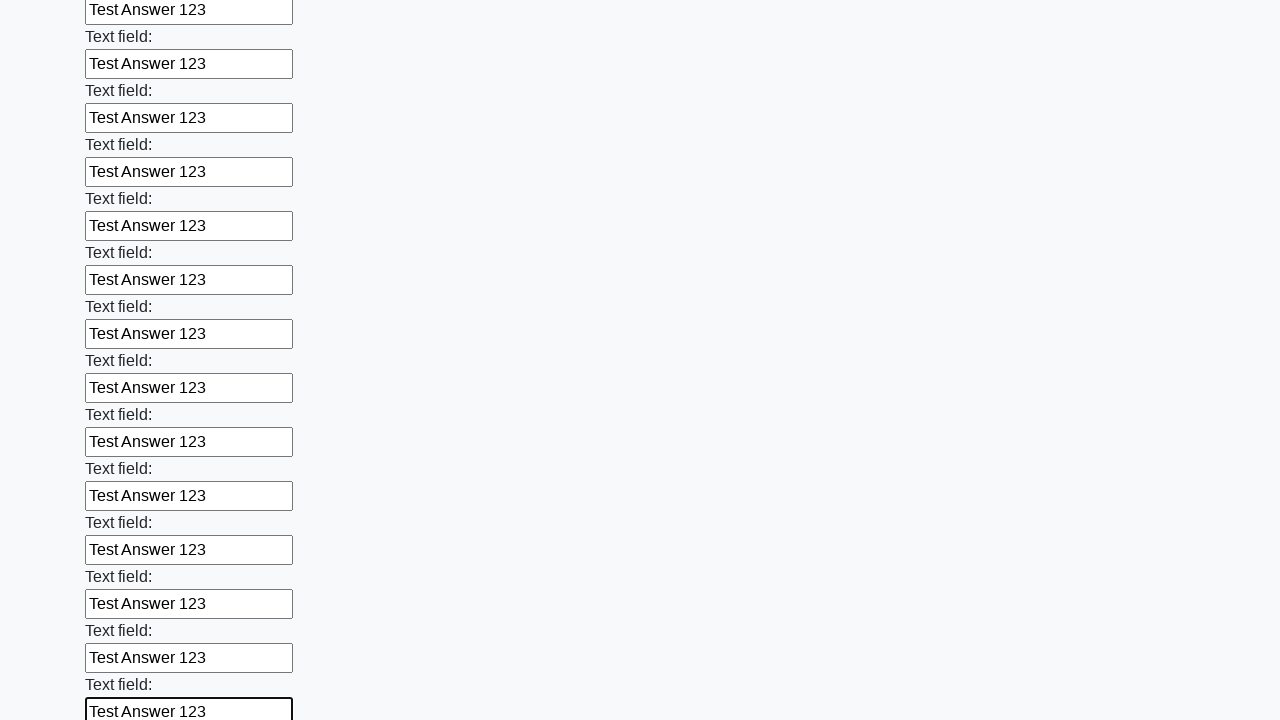

Filled input field with 'Test Answer 123' on input >> nth=45
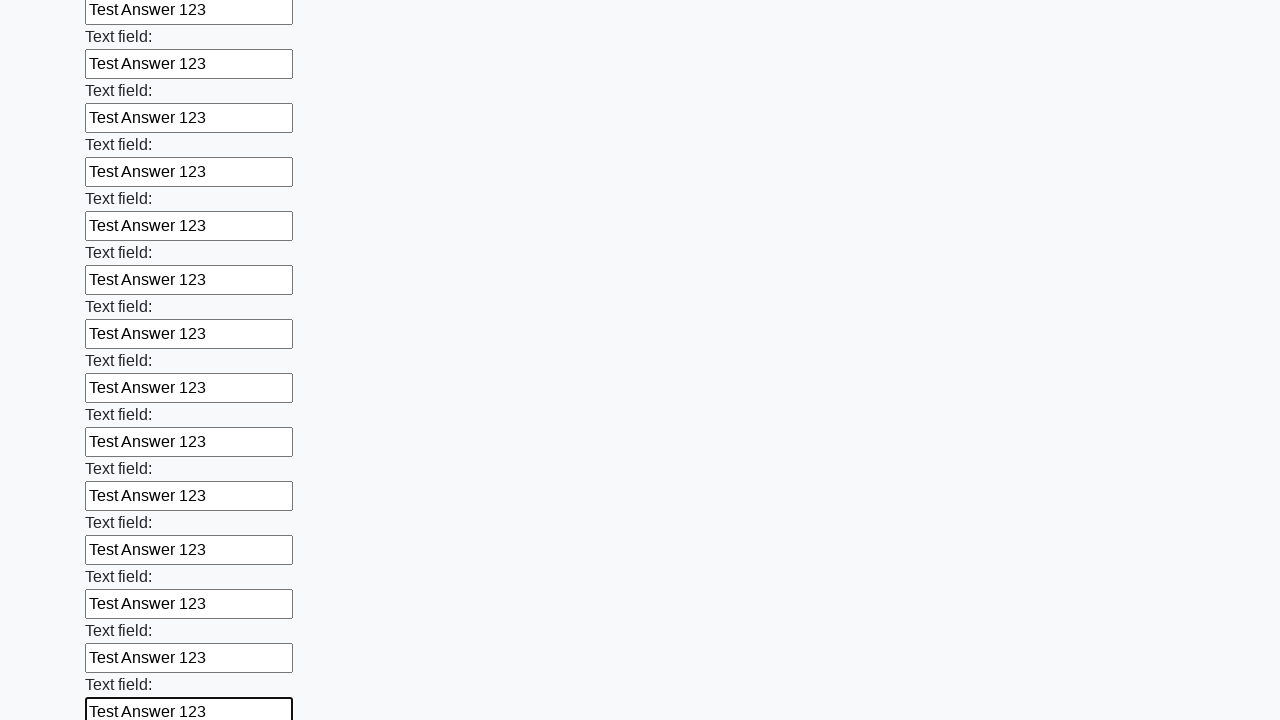

Filled input field with 'Test Answer 123' on input >> nth=46
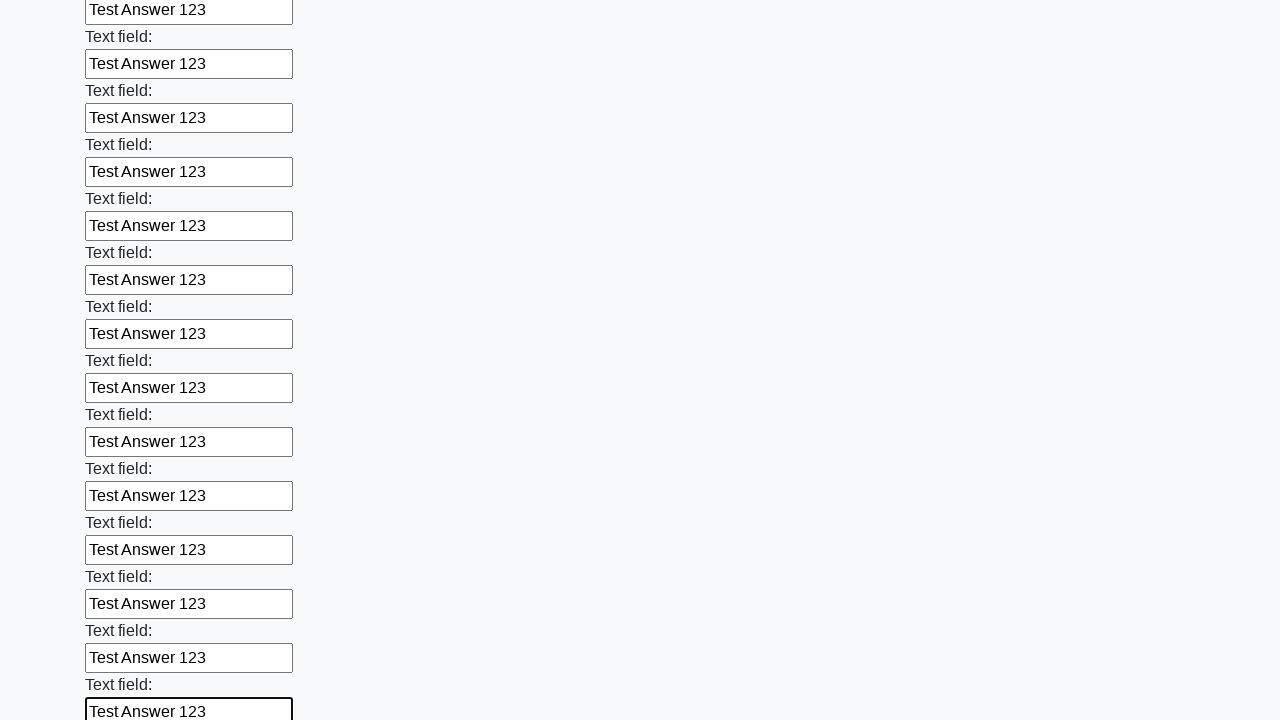

Filled input field with 'Test Answer 123' on input >> nth=47
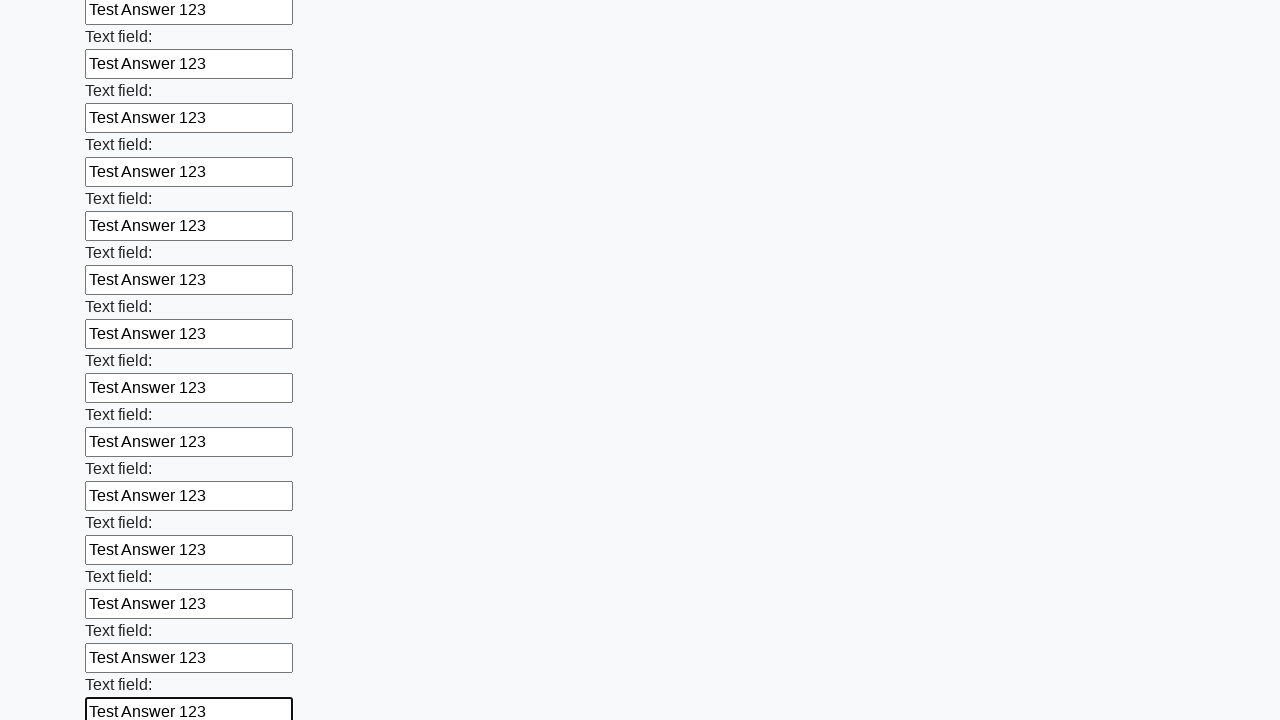

Filled input field with 'Test Answer 123' on input >> nth=48
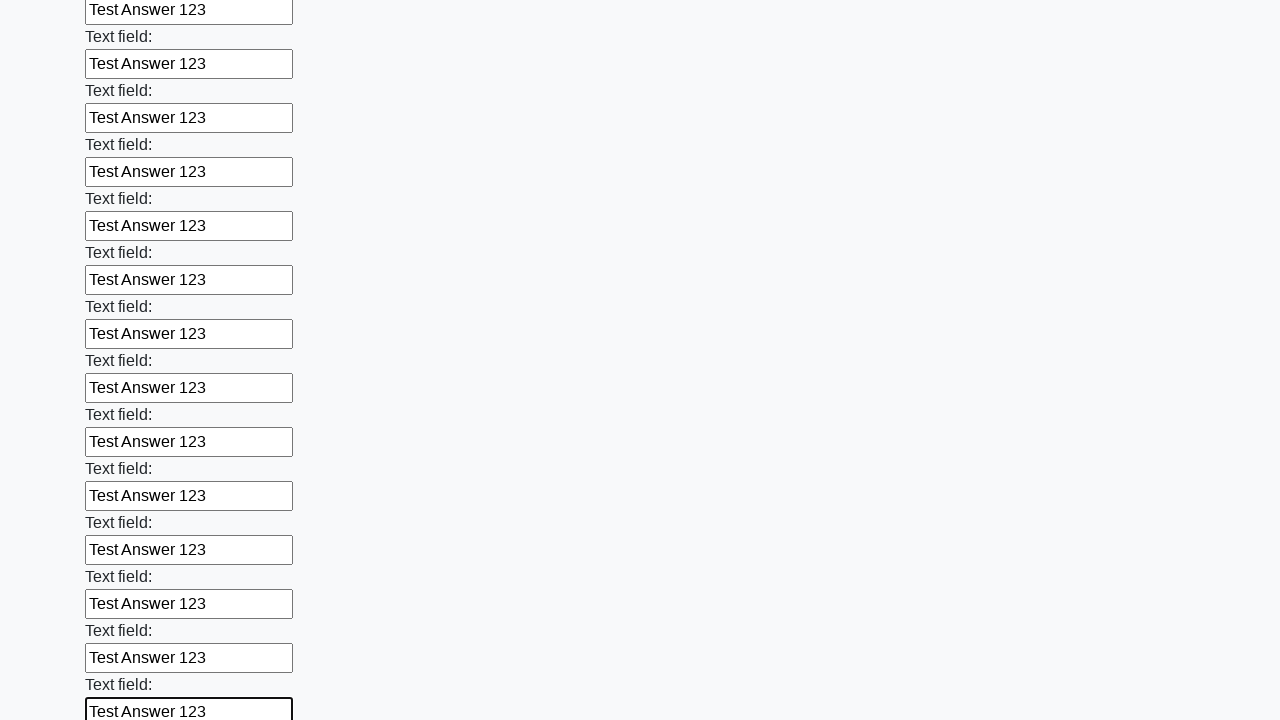

Filled input field with 'Test Answer 123' on input >> nth=49
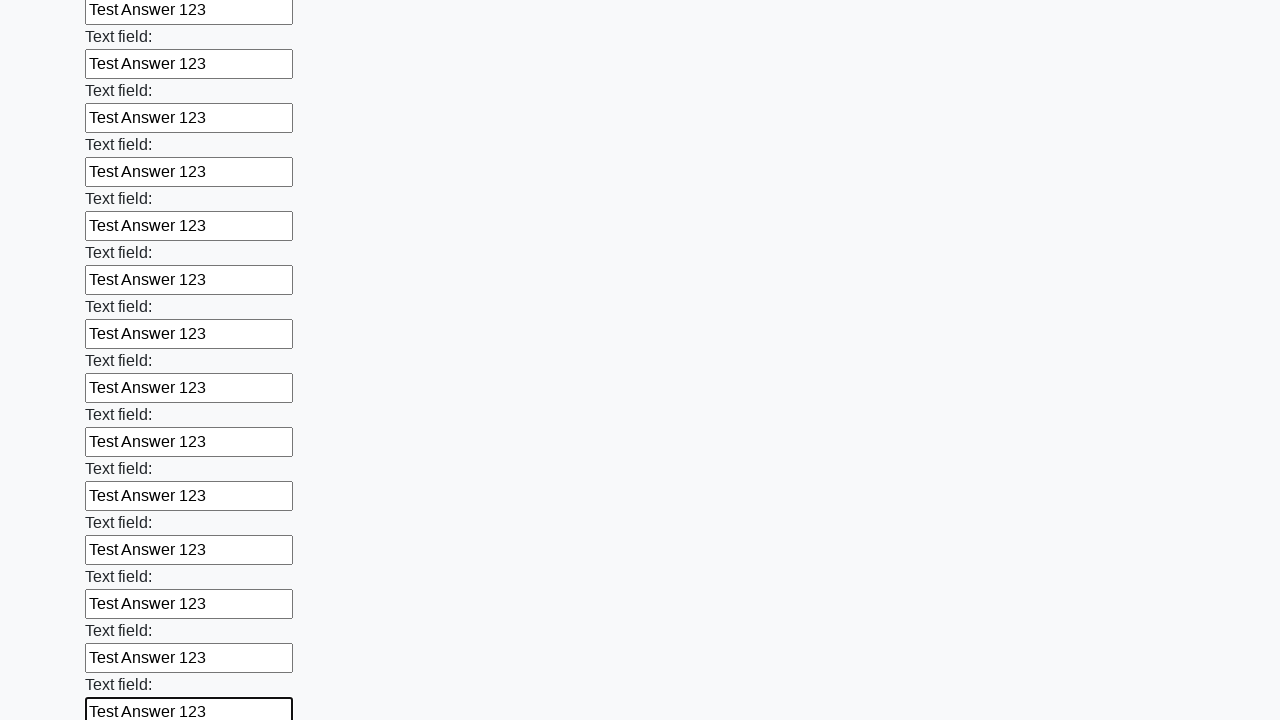

Filled input field with 'Test Answer 123' on input >> nth=50
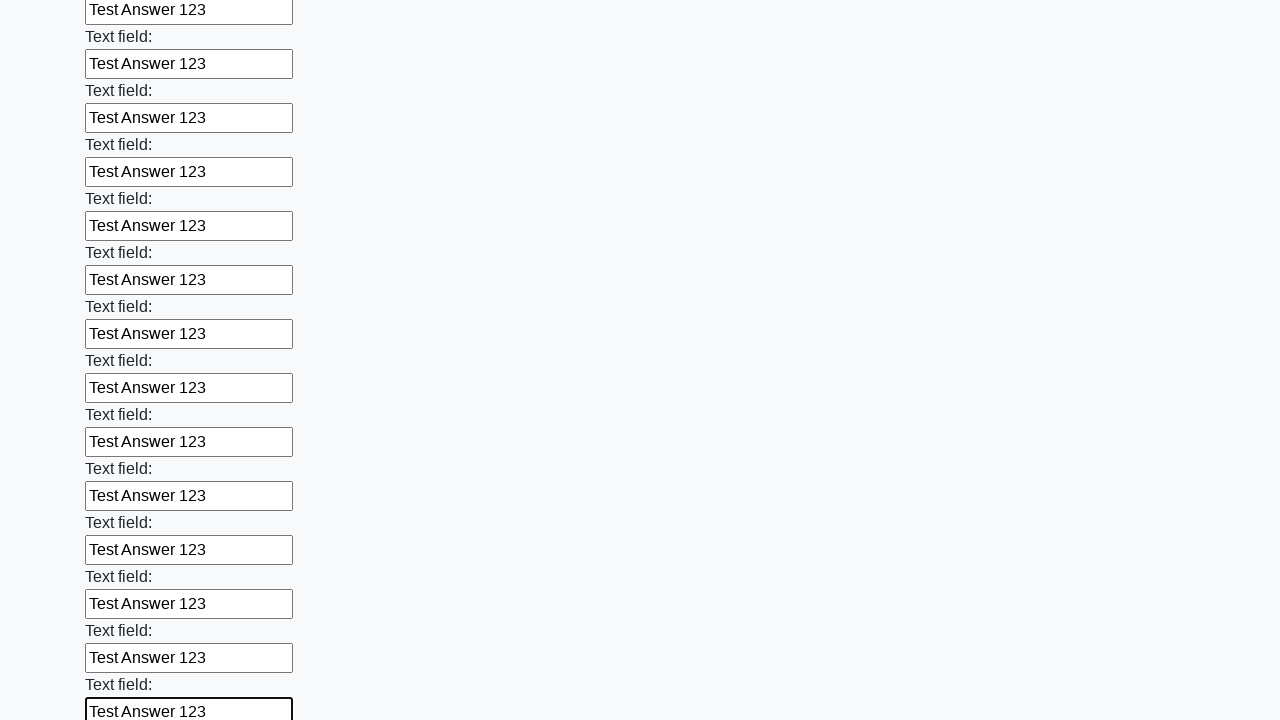

Filled input field with 'Test Answer 123' on input >> nth=51
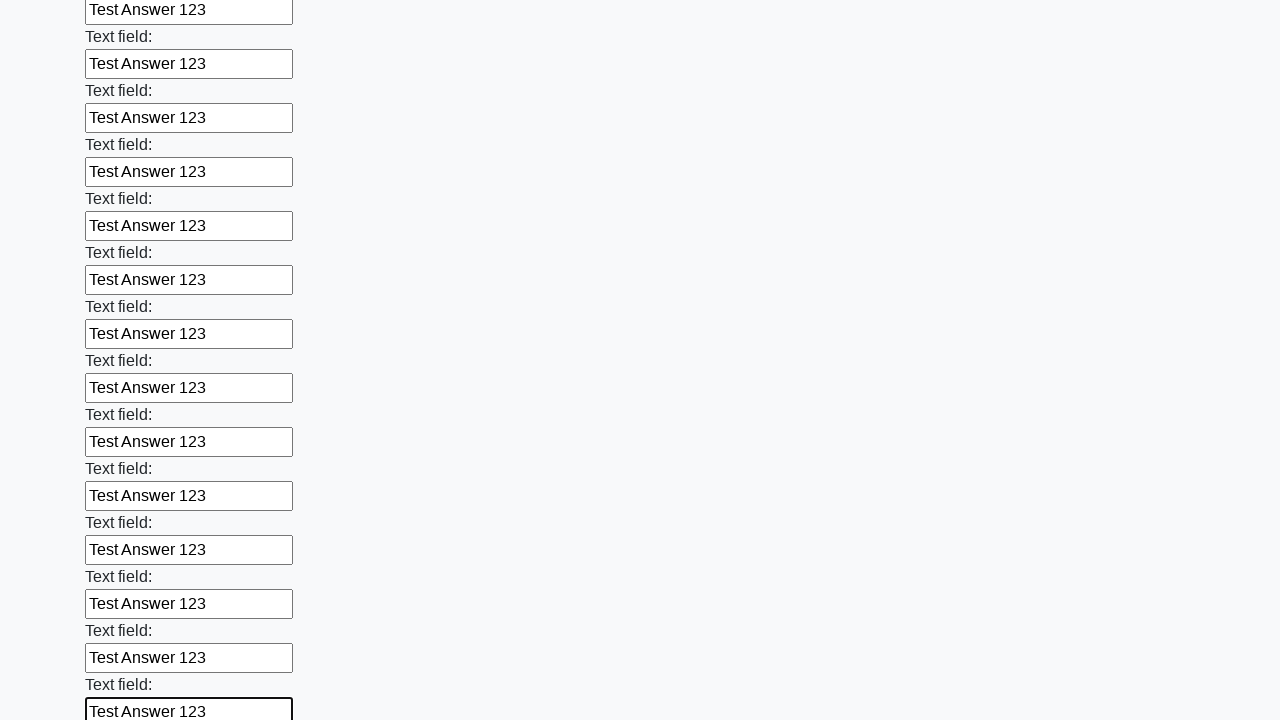

Filled input field with 'Test Answer 123' on input >> nth=52
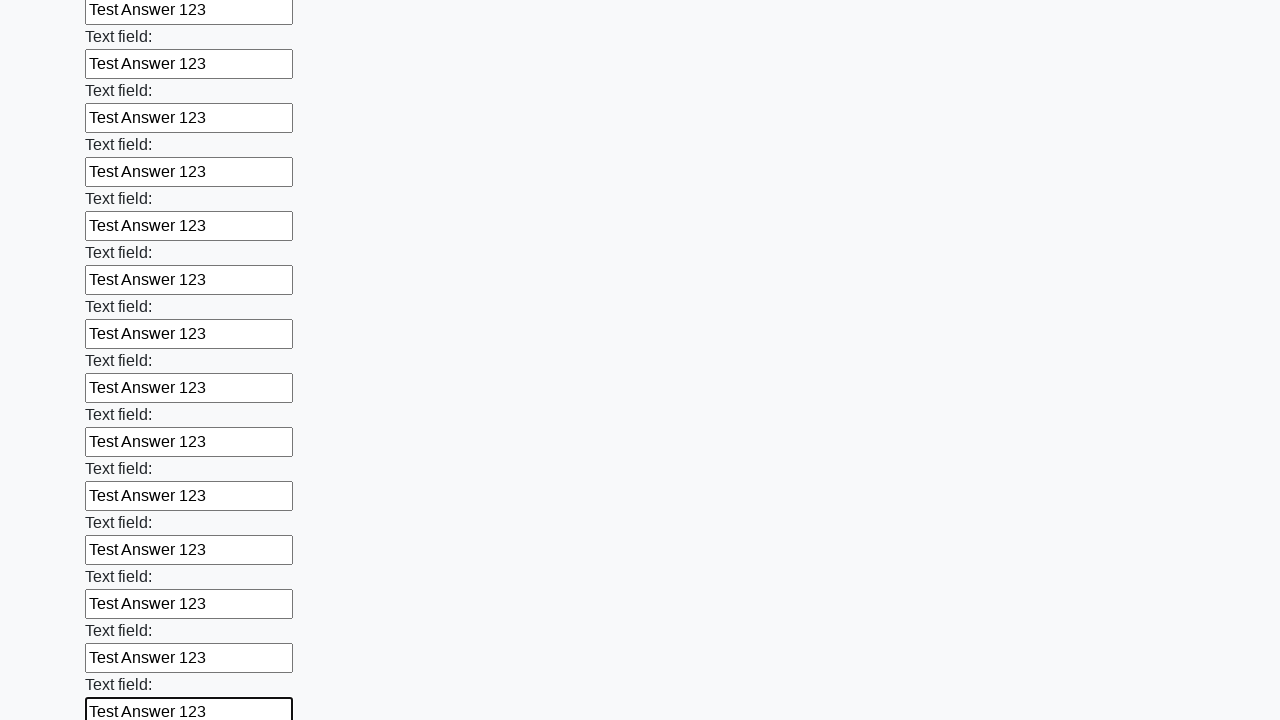

Filled input field with 'Test Answer 123' on input >> nth=53
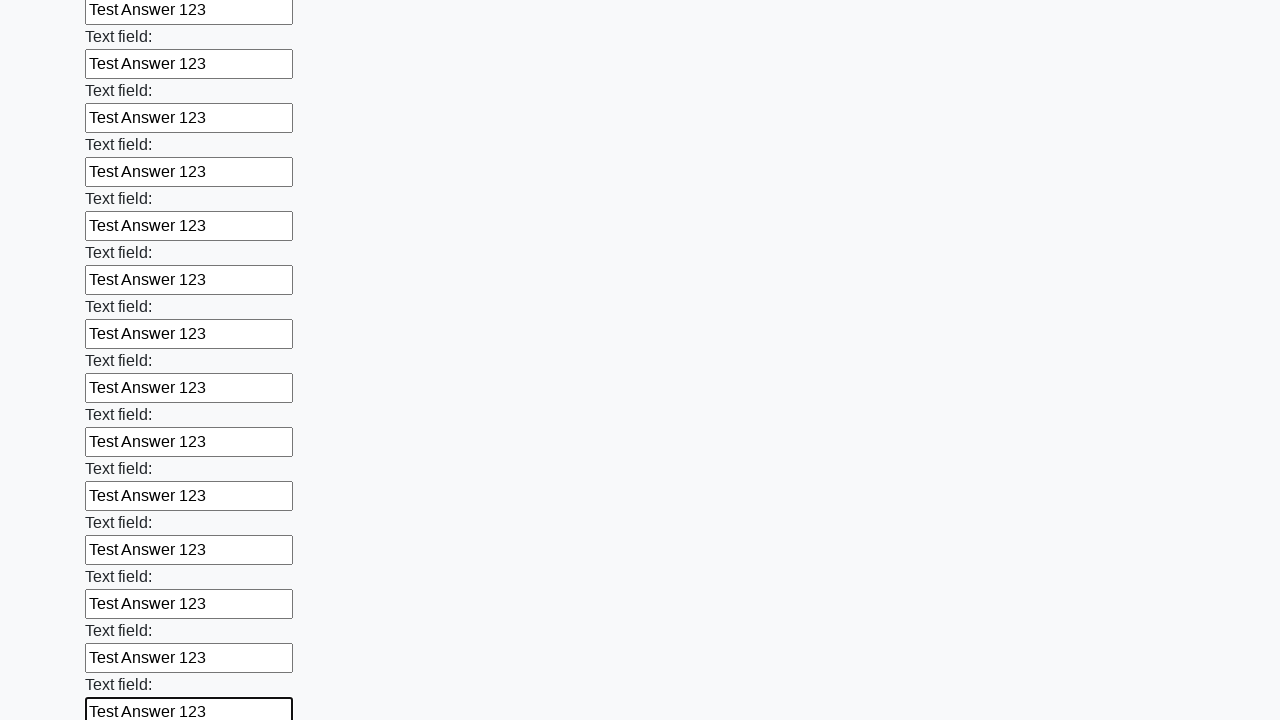

Filled input field with 'Test Answer 123' on input >> nth=54
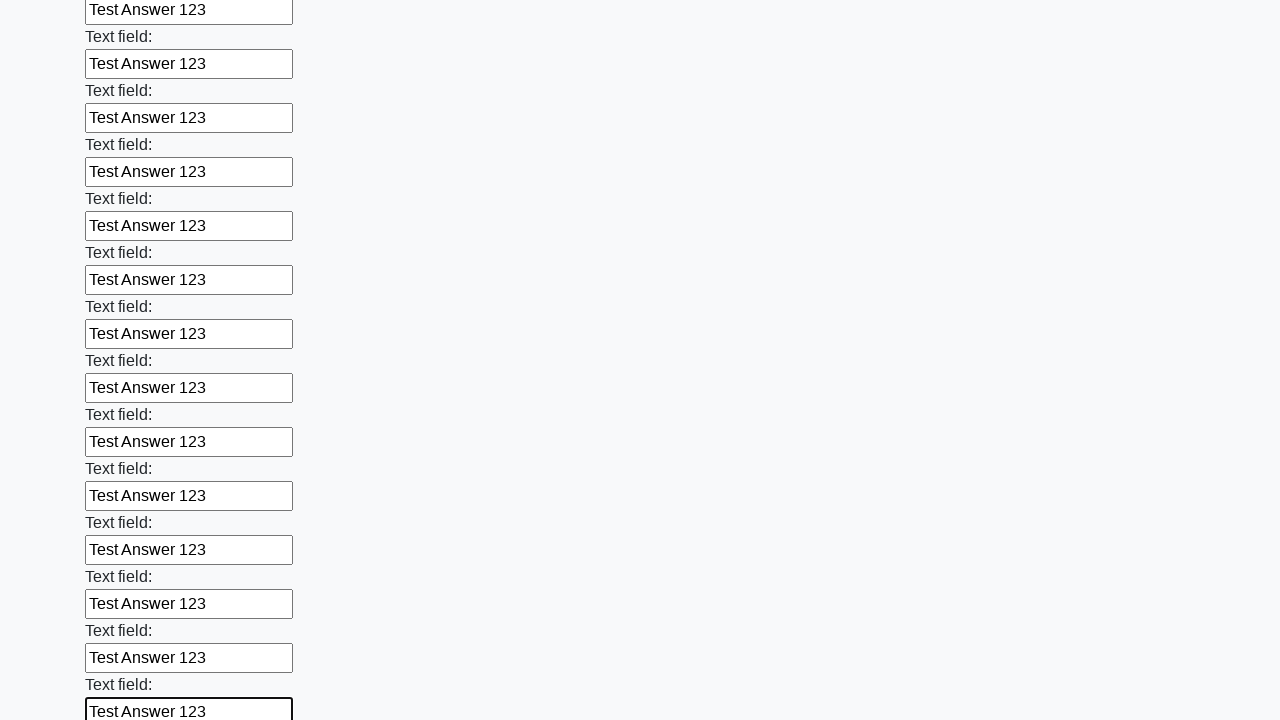

Filled input field with 'Test Answer 123' on input >> nth=55
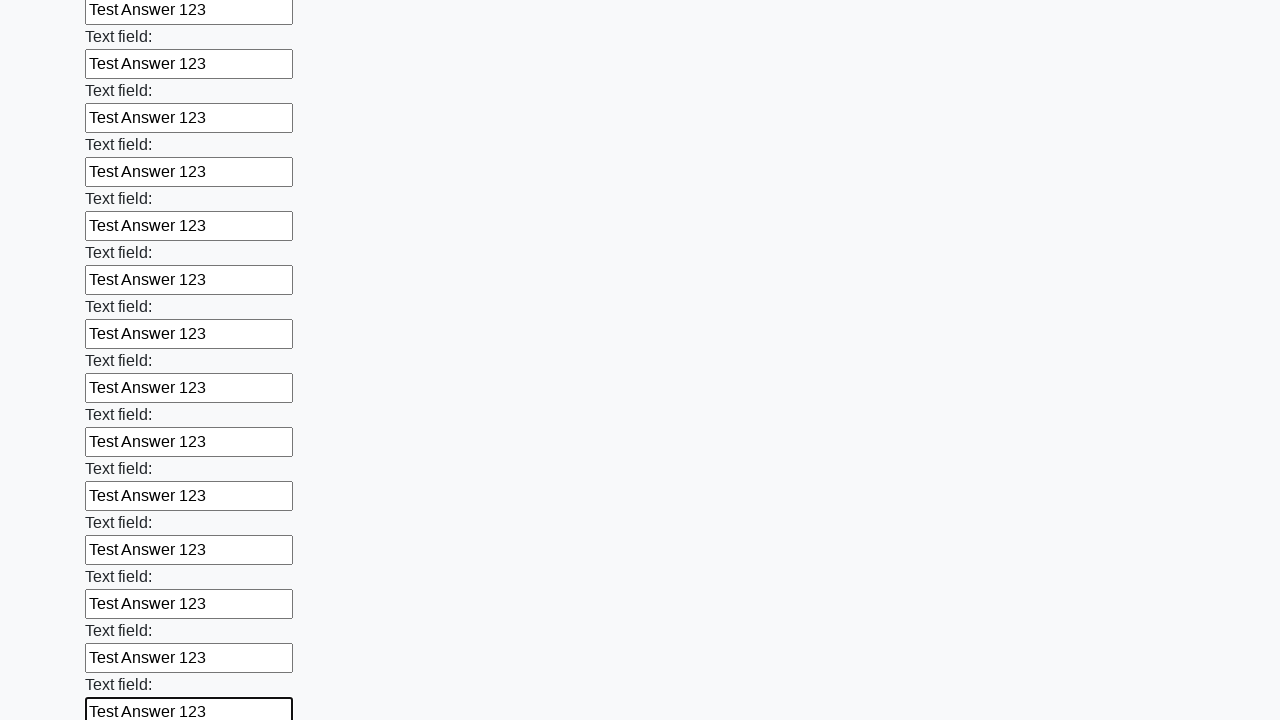

Filled input field with 'Test Answer 123' on input >> nth=56
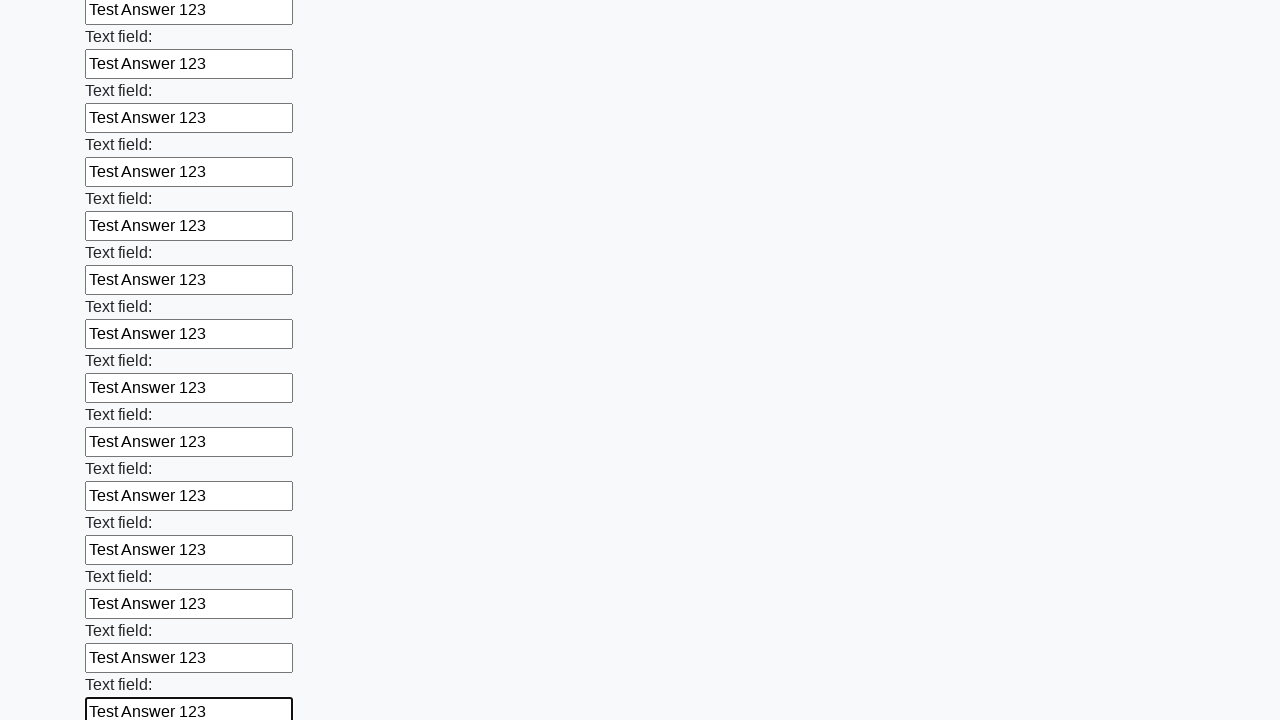

Filled input field with 'Test Answer 123' on input >> nth=57
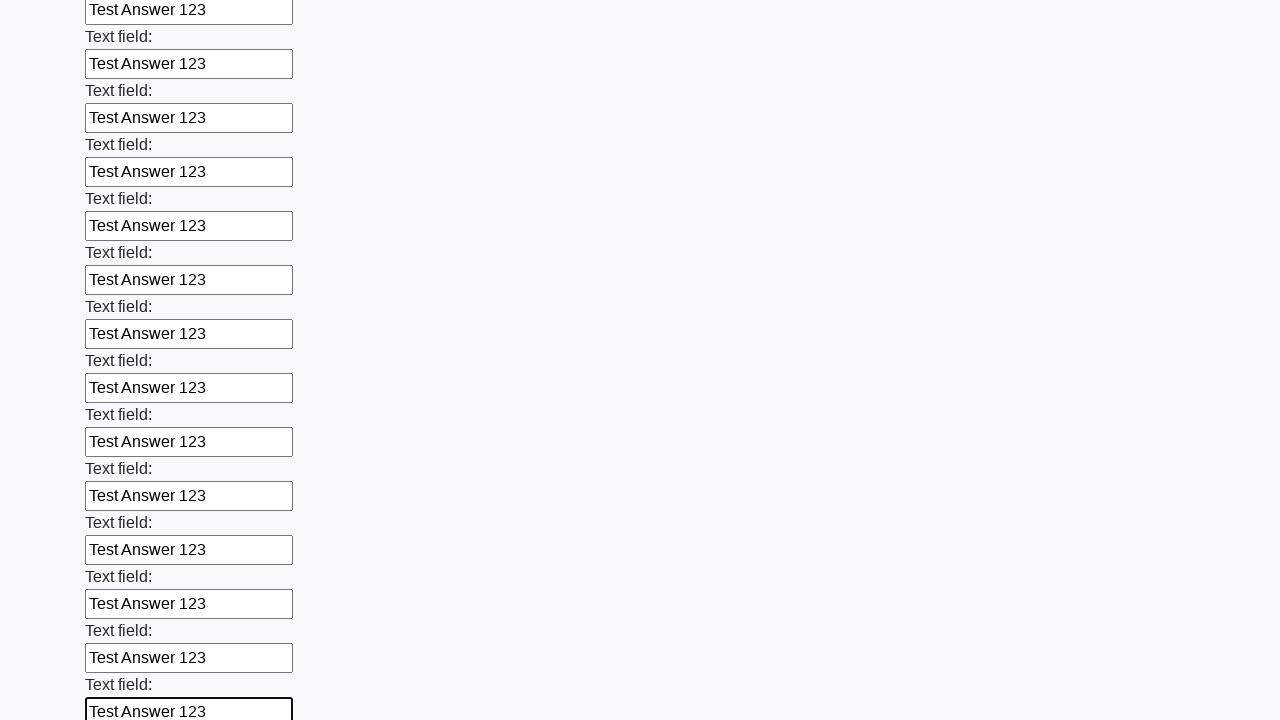

Filled input field with 'Test Answer 123' on input >> nth=58
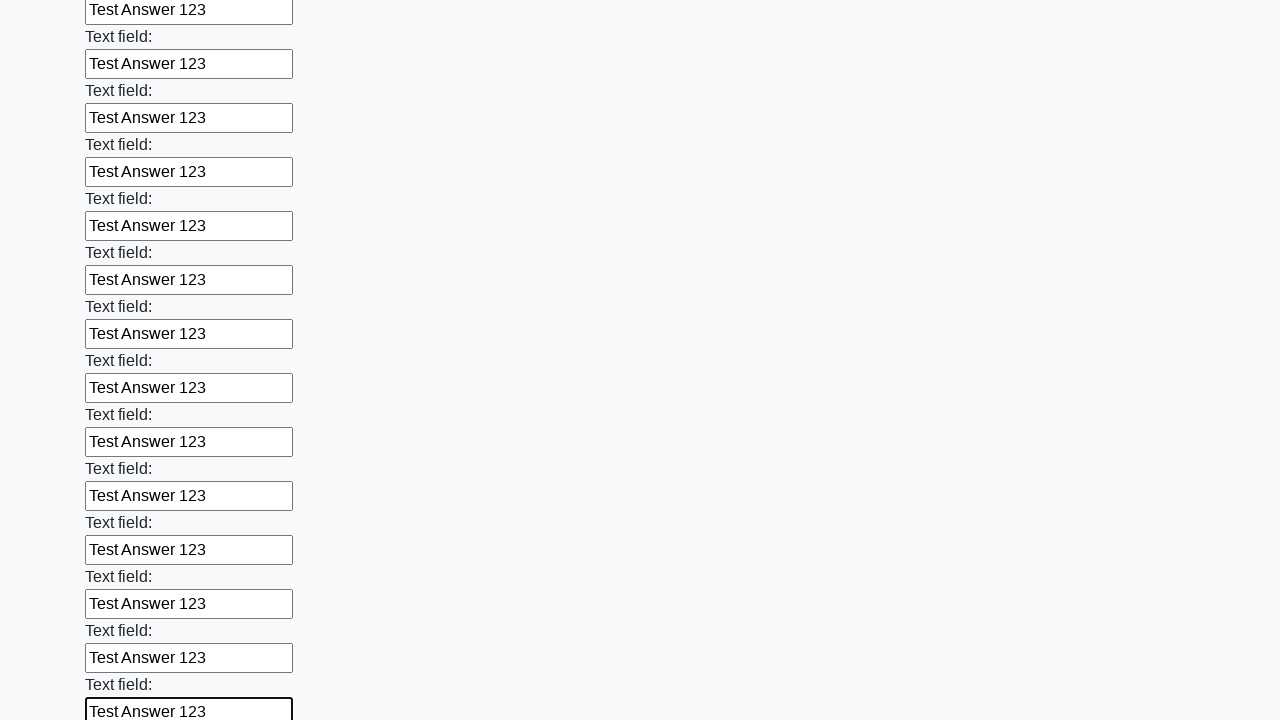

Filled input field with 'Test Answer 123' on input >> nth=59
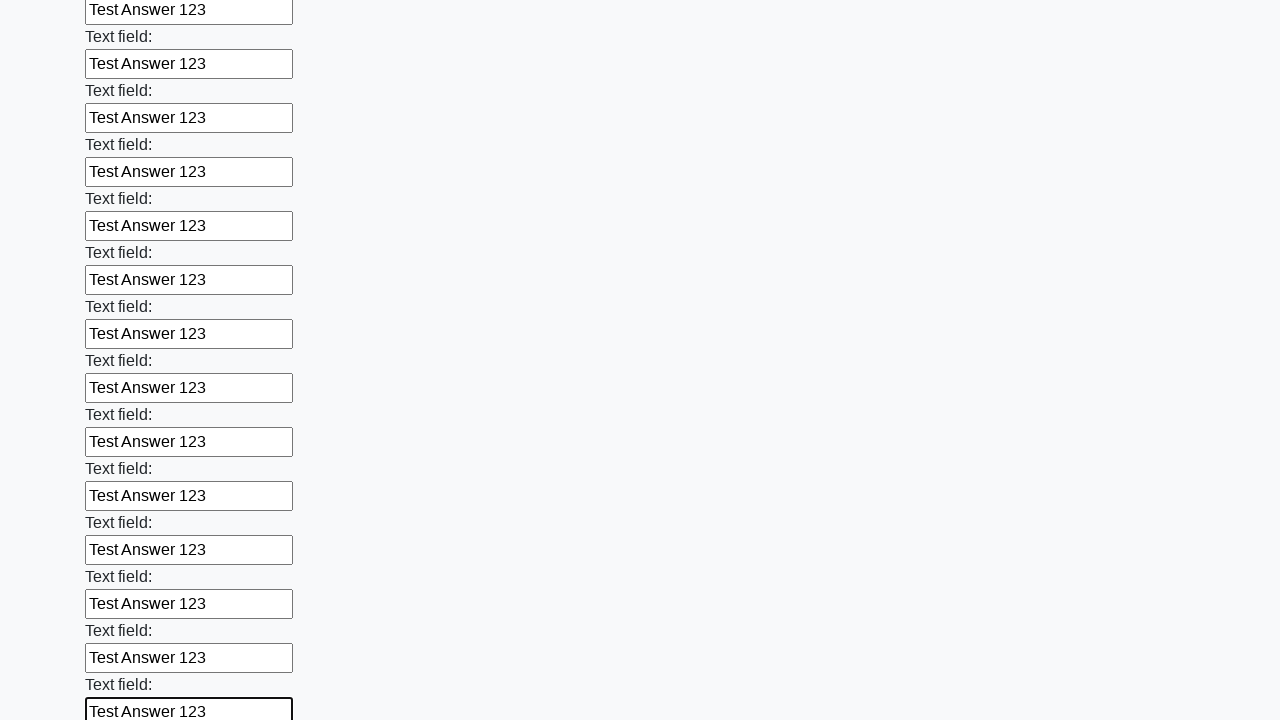

Filled input field with 'Test Answer 123' on input >> nth=60
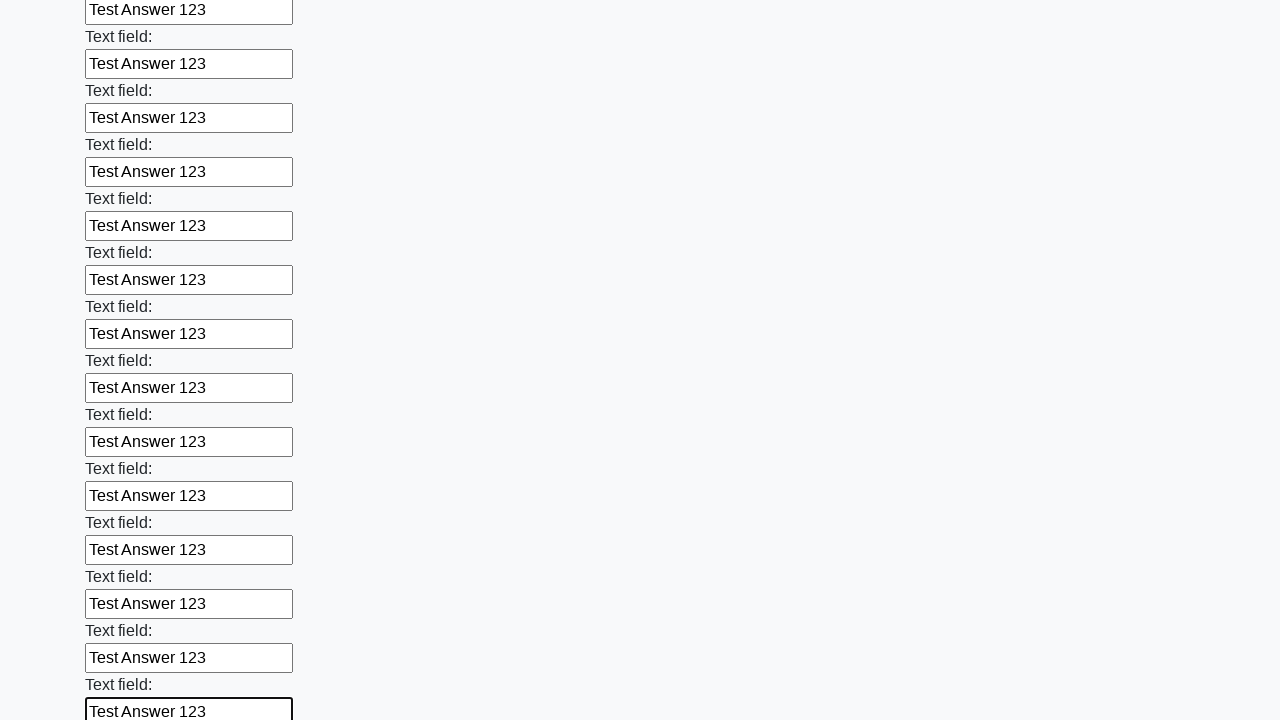

Filled input field with 'Test Answer 123' on input >> nth=61
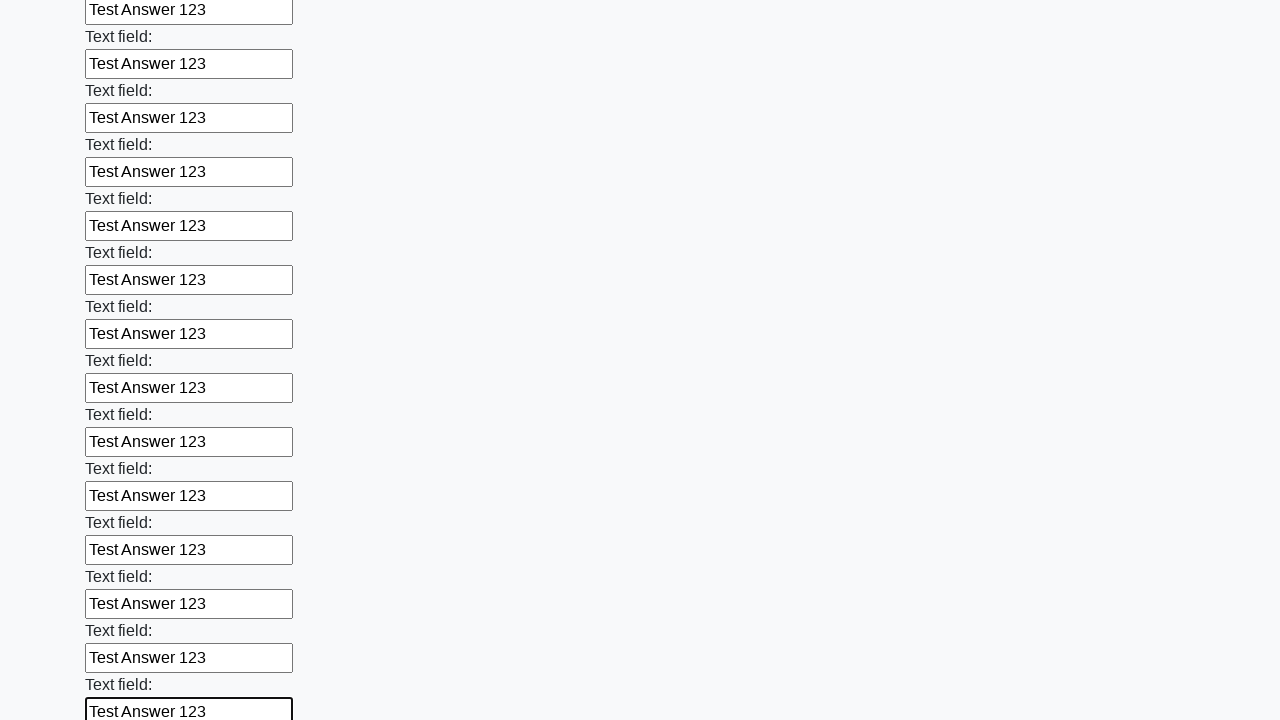

Filled input field with 'Test Answer 123' on input >> nth=62
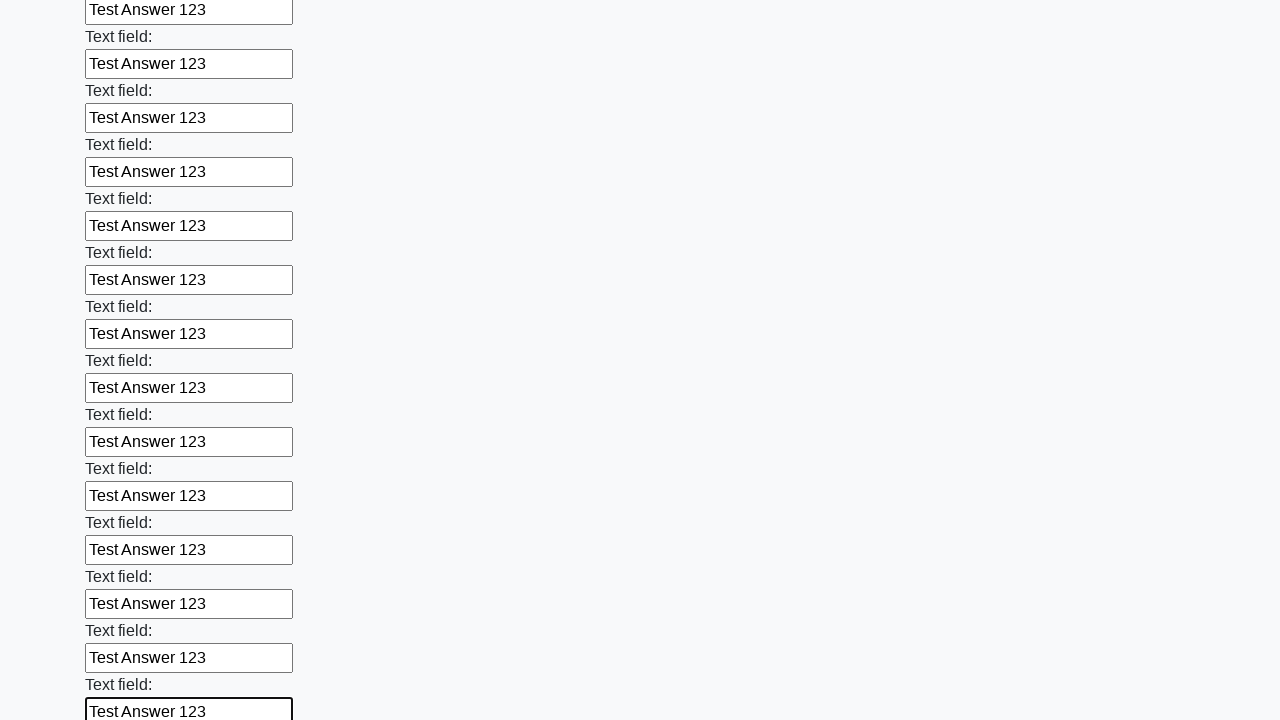

Filled input field with 'Test Answer 123' on input >> nth=63
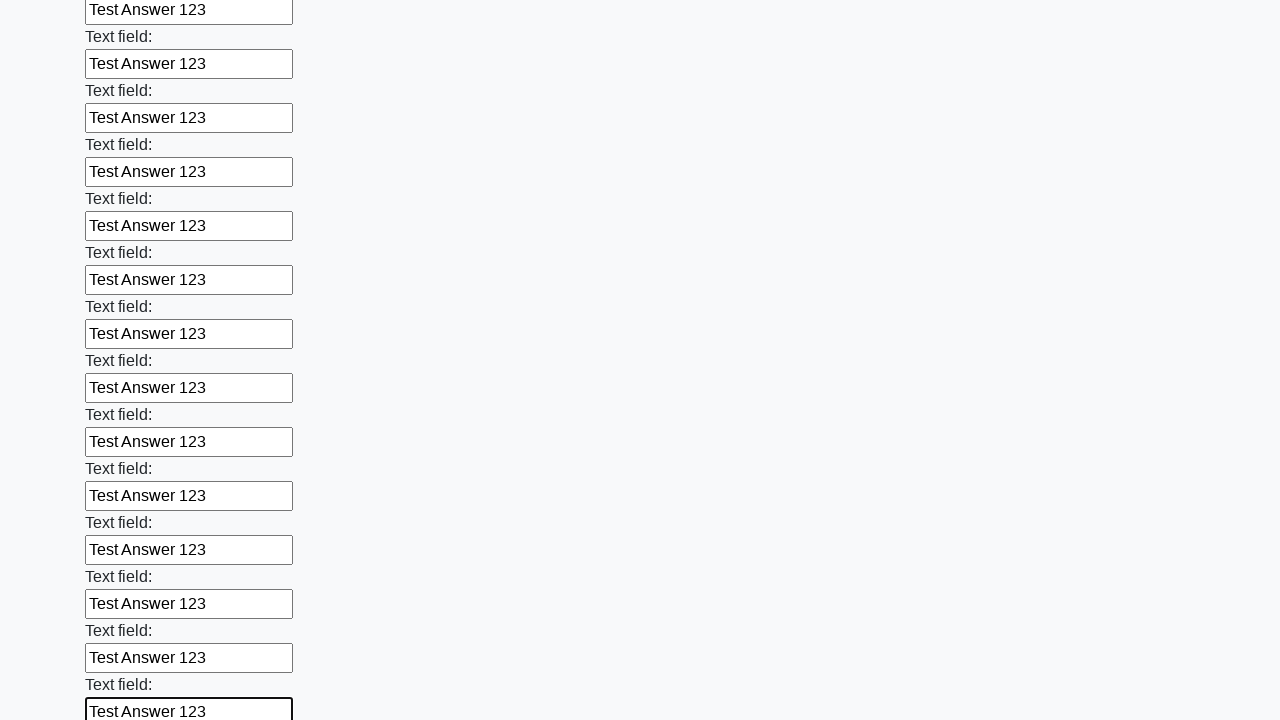

Filled input field with 'Test Answer 123' on input >> nth=64
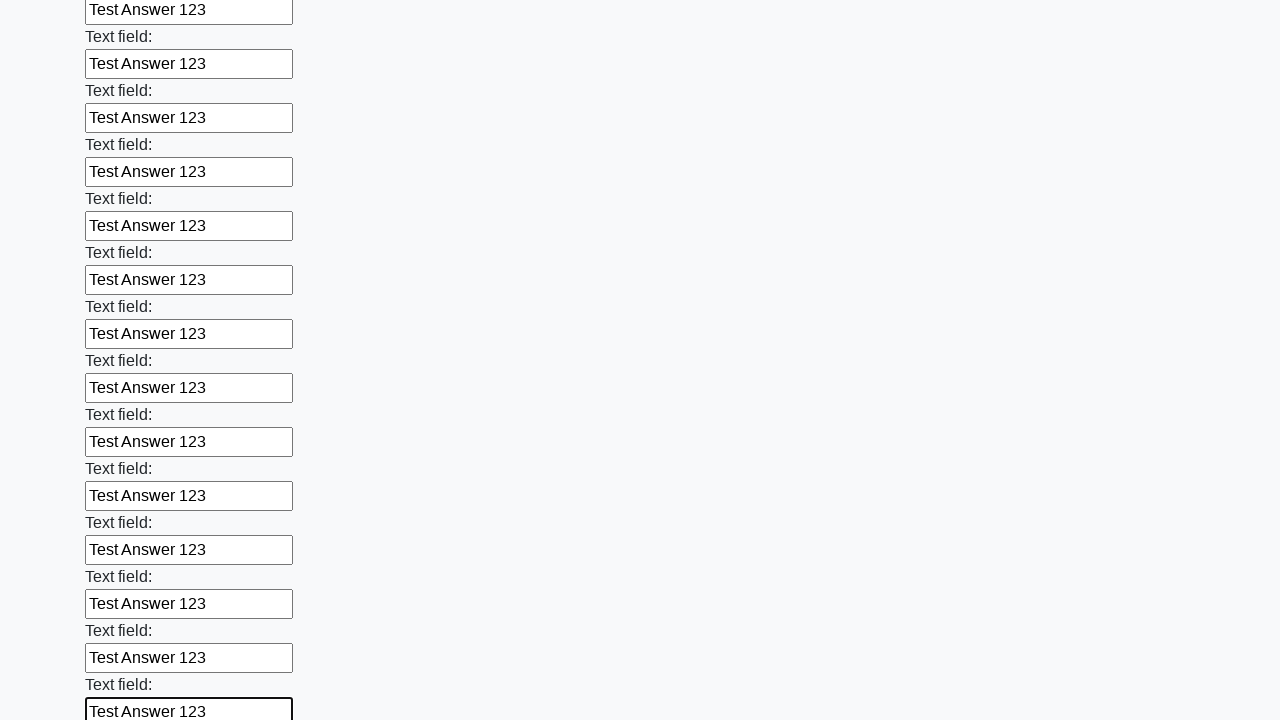

Filled input field with 'Test Answer 123' on input >> nth=65
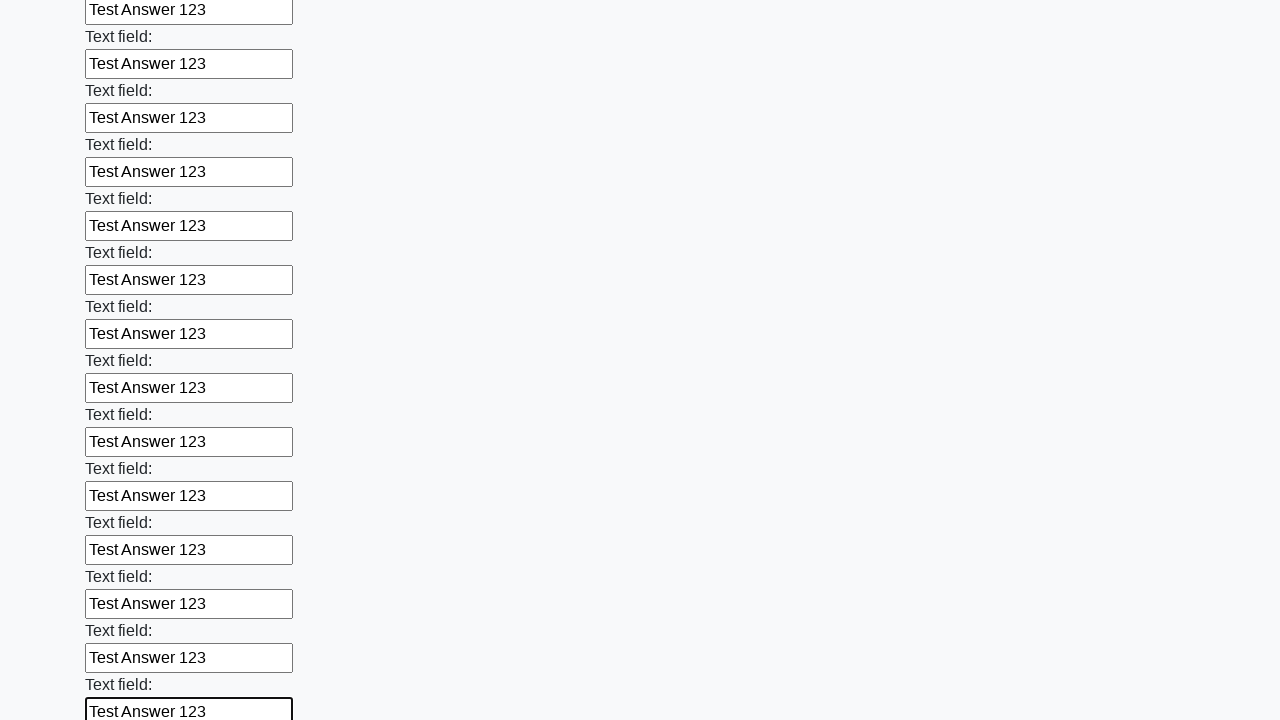

Filled input field with 'Test Answer 123' on input >> nth=66
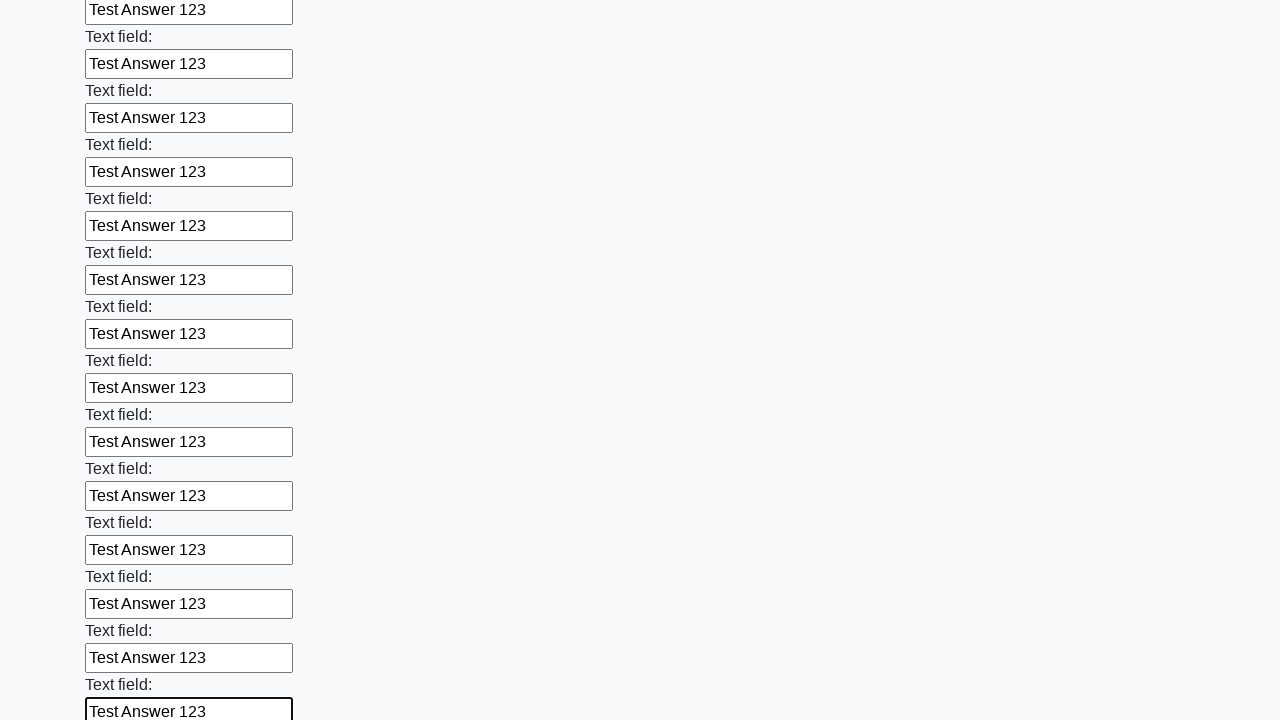

Filled input field with 'Test Answer 123' on input >> nth=67
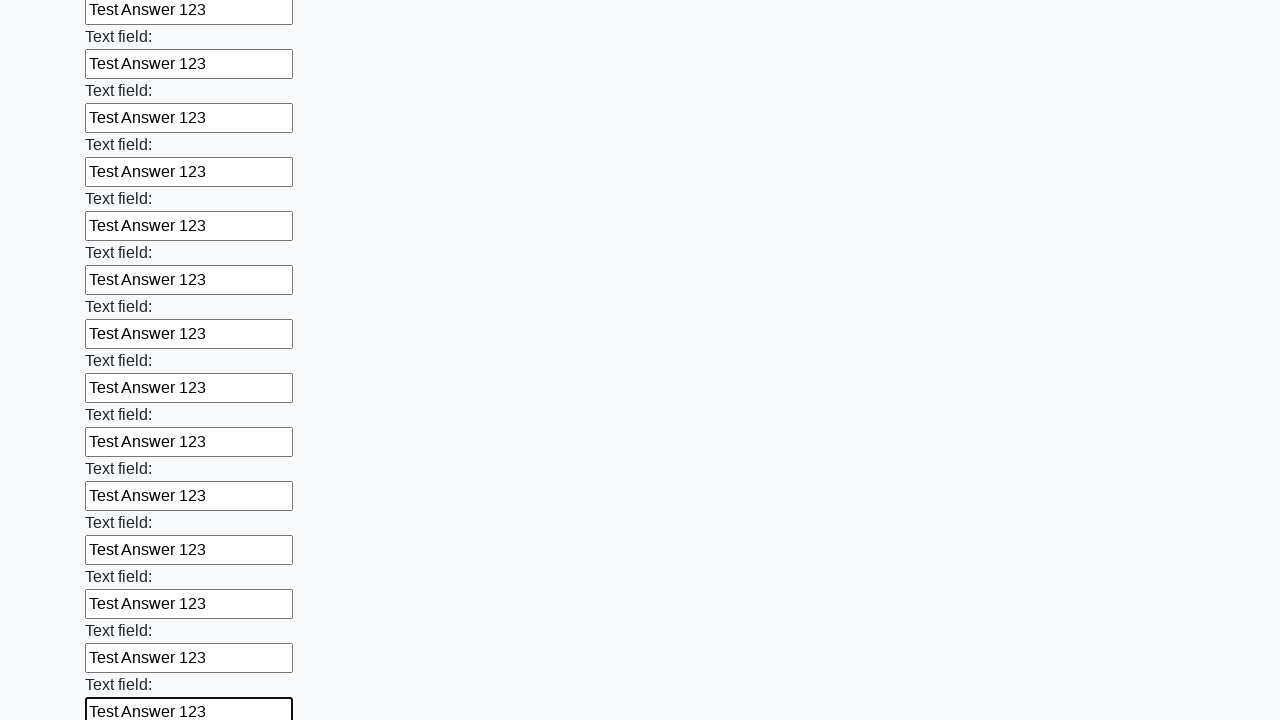

Filled input field with 'Test Answer 123' on input >> nth=68
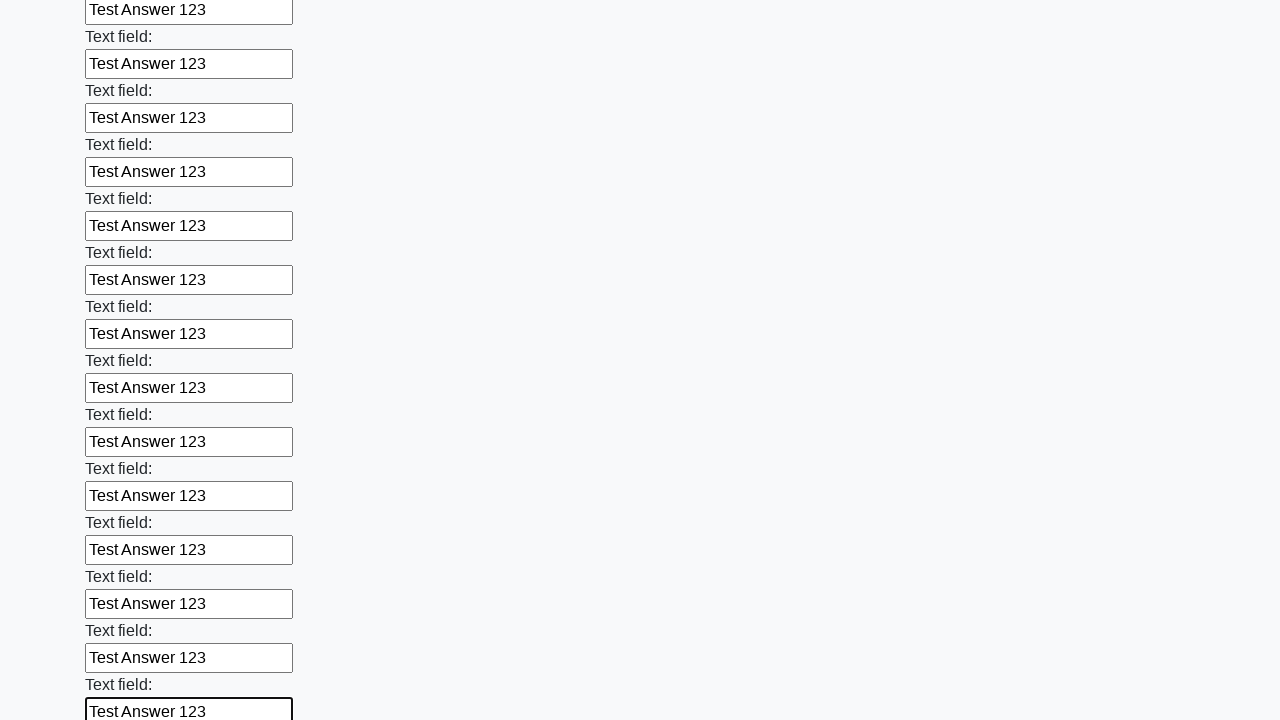

Filled input field with 'Test Answer 123' on input >> nth=69
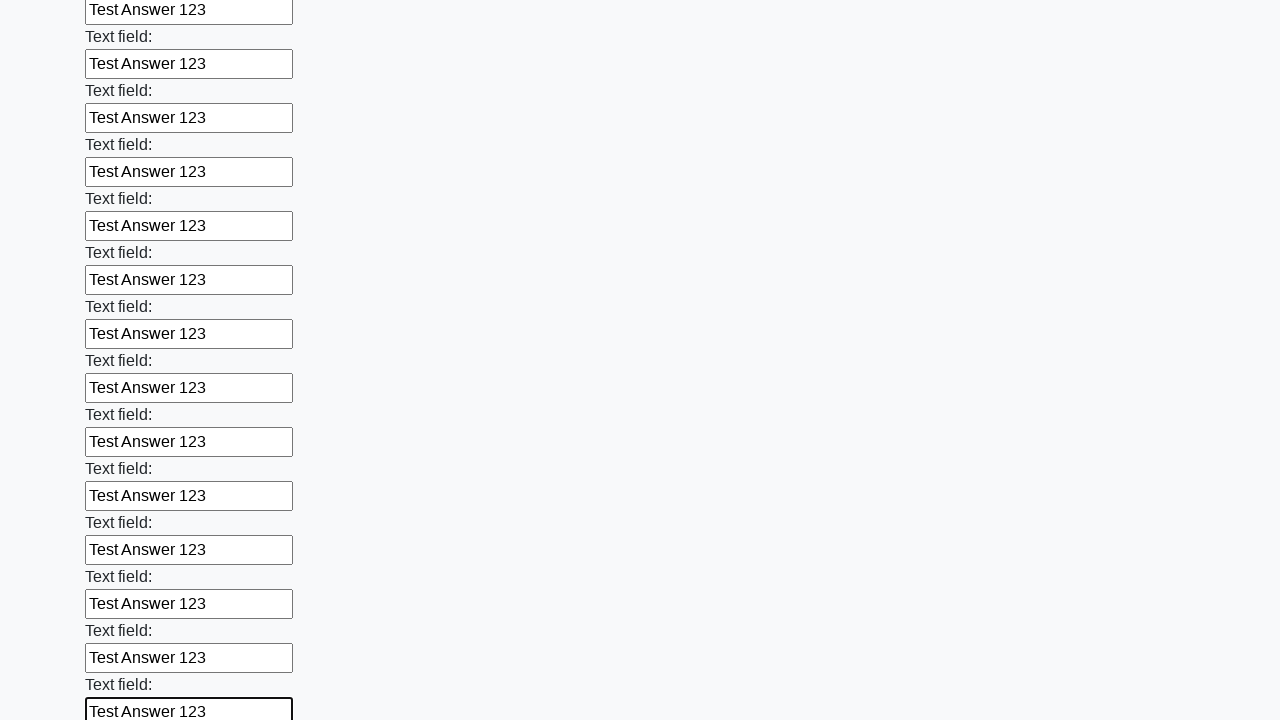

Filled input field with 'Test Answer 123' on input >> nth=70
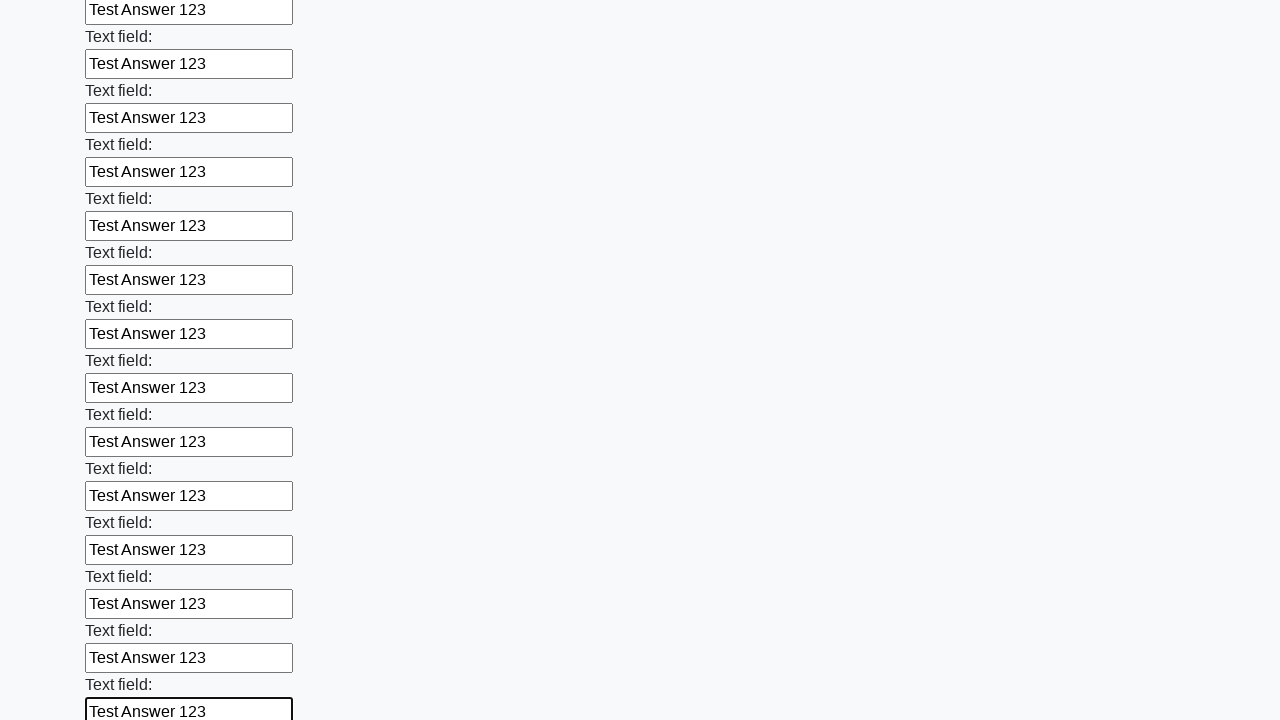

Filled input field with 'Test Answer 123' on input >> nth=71
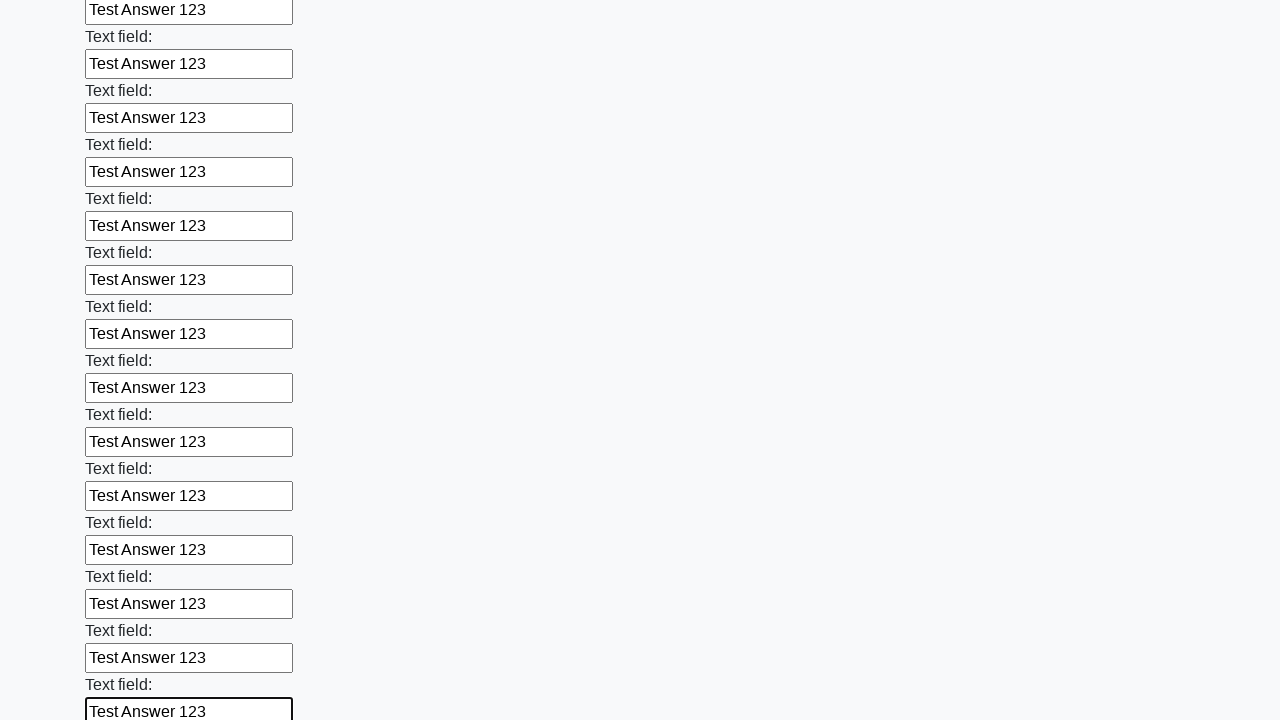

Filled input field with 'Test Answer 123' on input >> nth=72
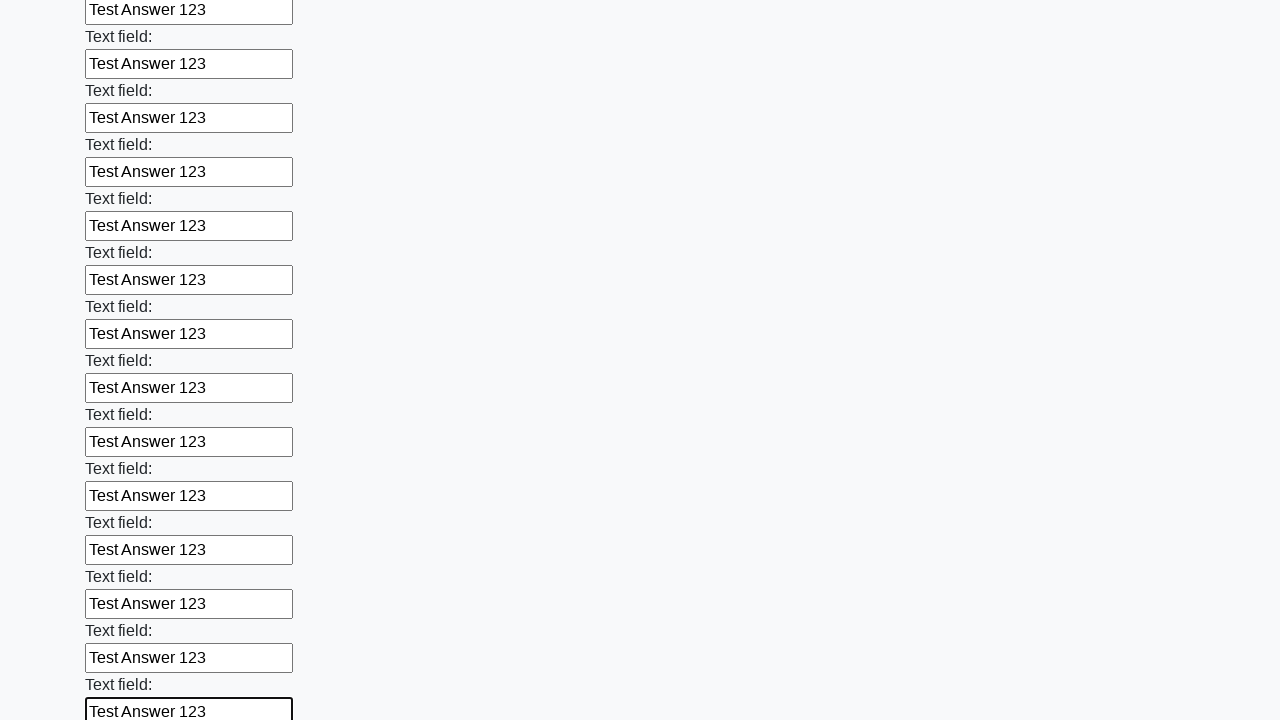

Filled input field with 'Test Answer 123' on input >> nth=73
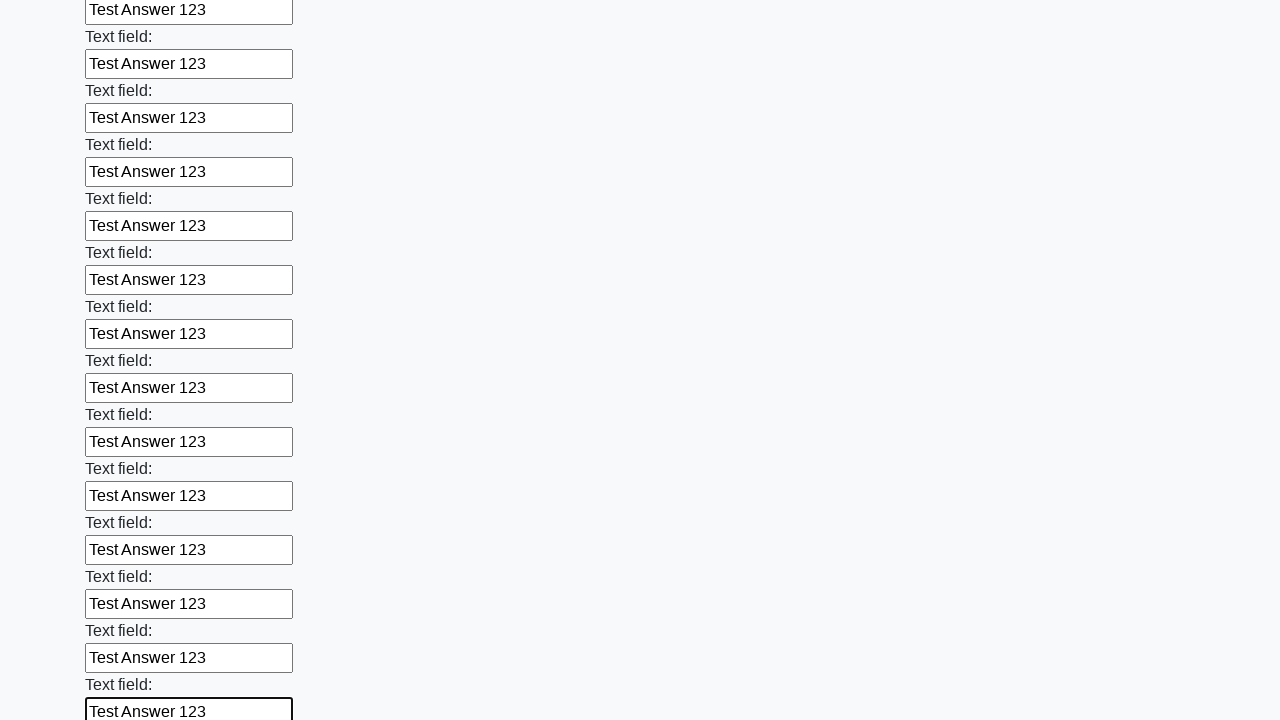

Filled input field with 'Test Answer 123' on input >> nth=74
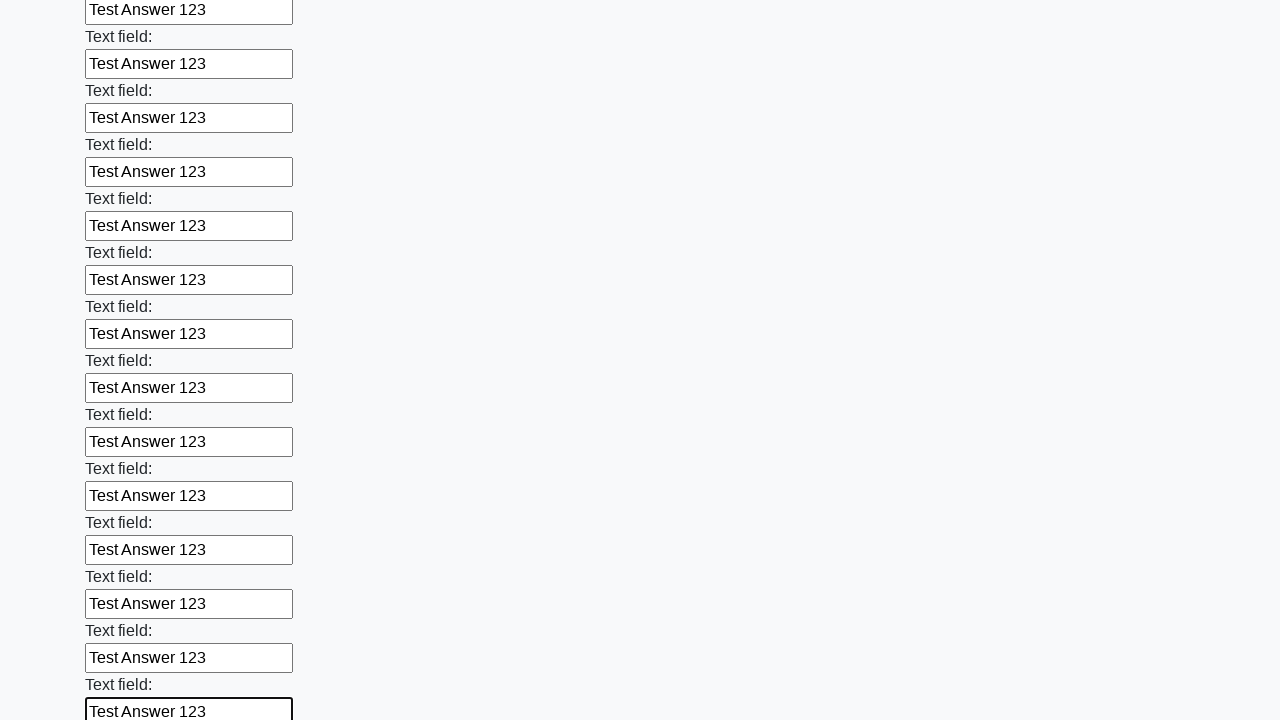

Filled input field with 'Test Answer 123' on input >> nth=75
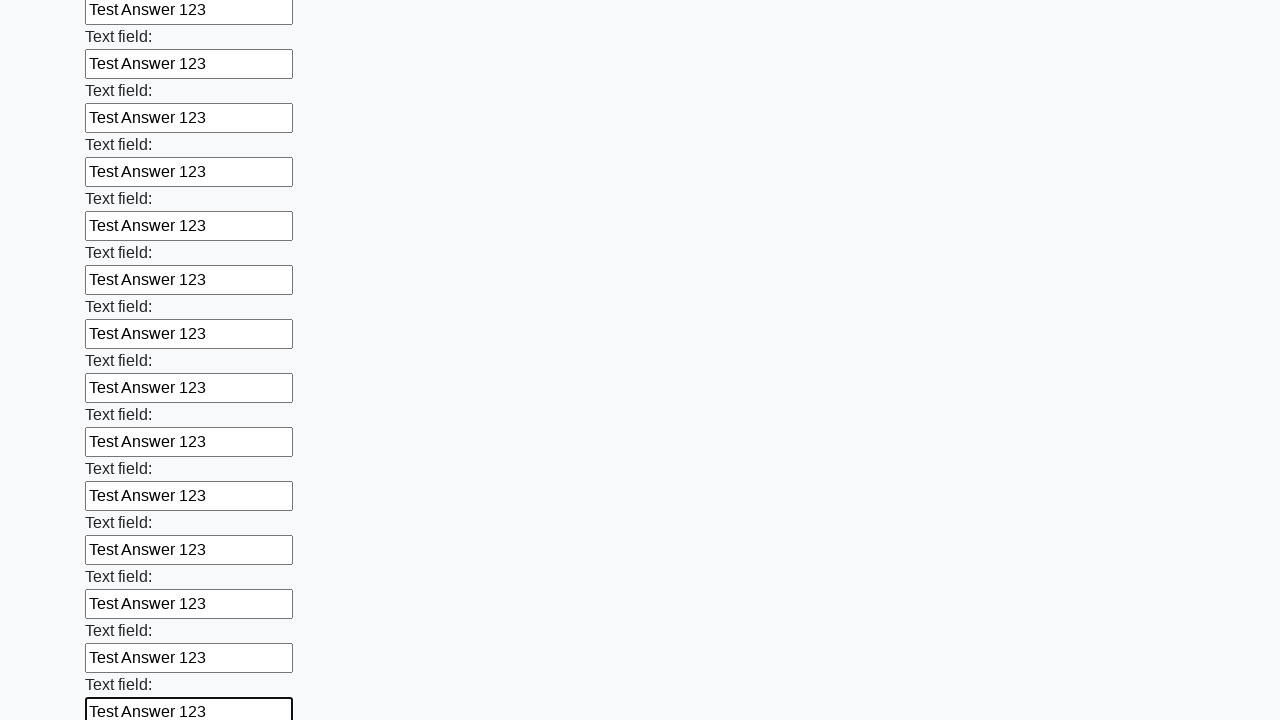

Filled input field with 'Test Answer 123' on input >> nth=76
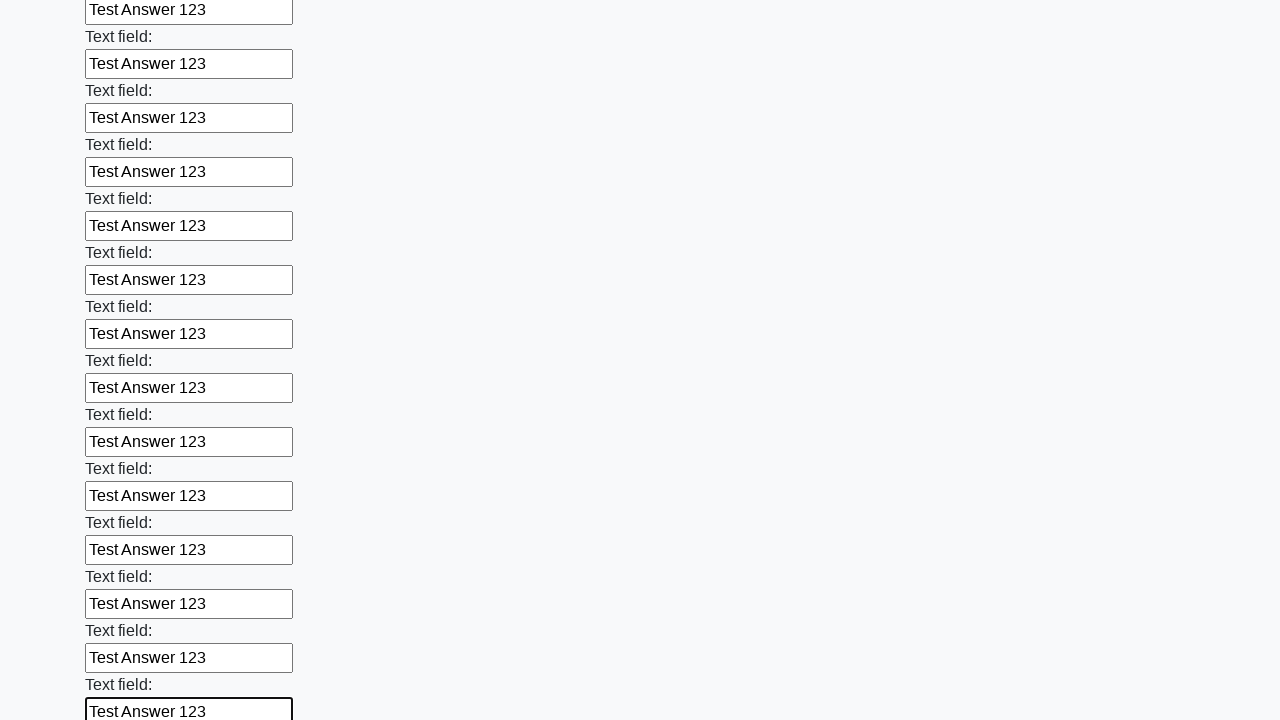

Filled input field with 'Test Answer 123' on input >> nth=77
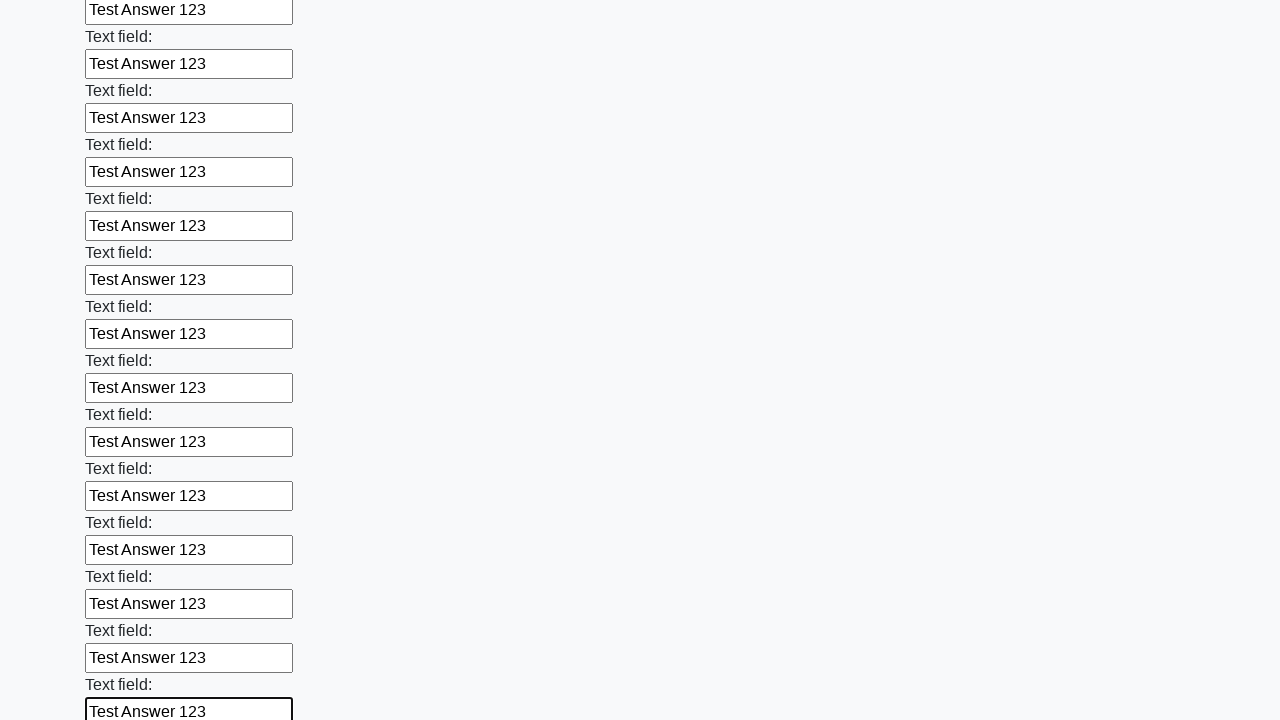

Filled input field with 'Test Answer 123' on input >> nth=78
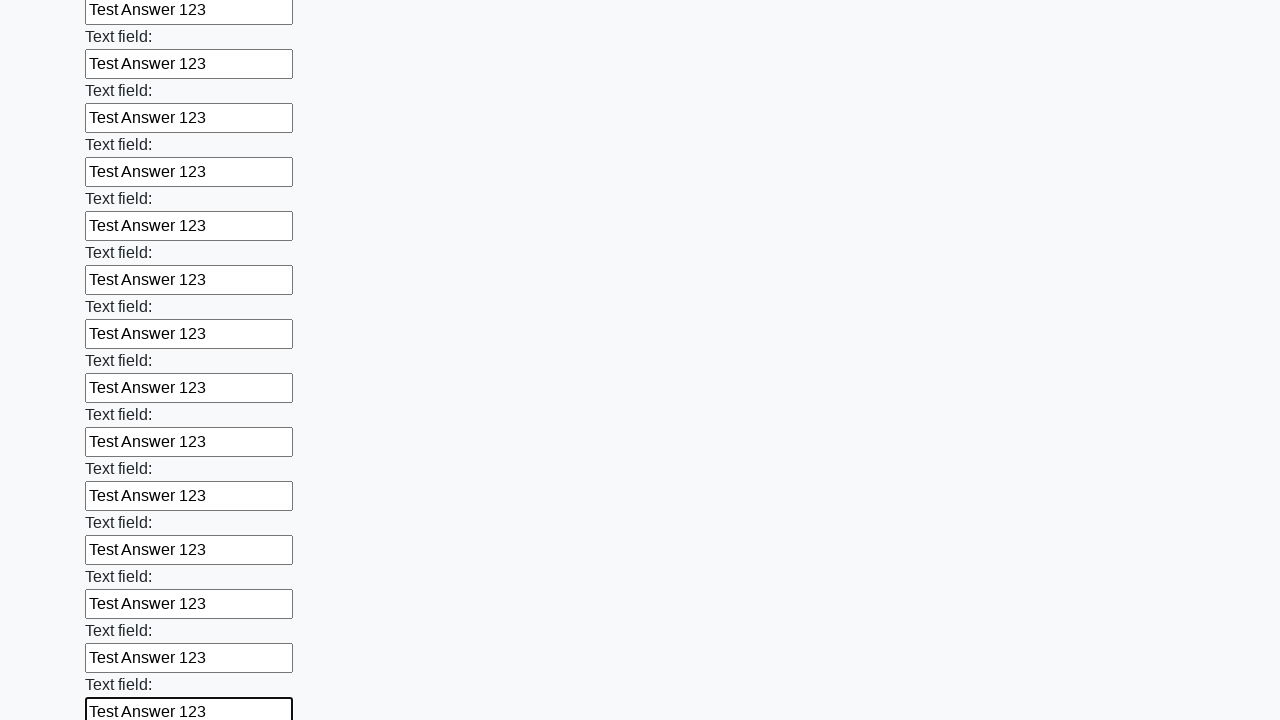

Filled input field with 'Test Answer 123' on input >> nth=79
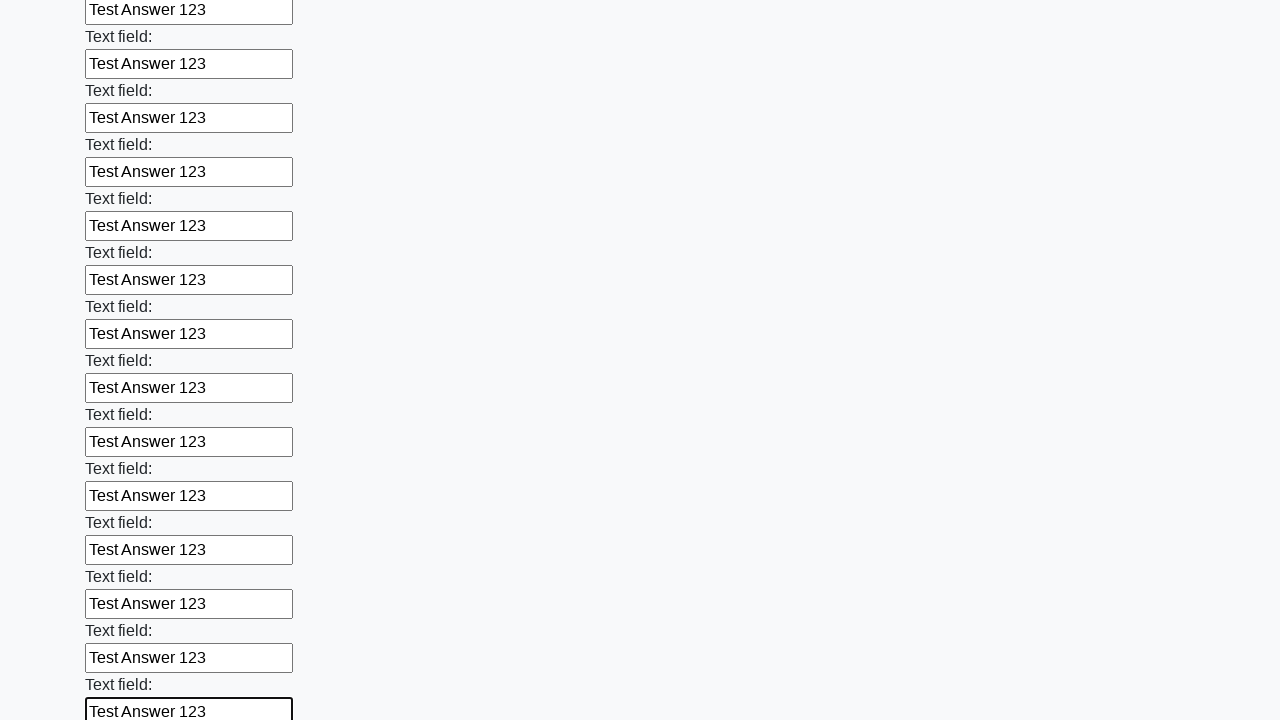

Filled input field with 'Test Answer 123' on input >> nth=80
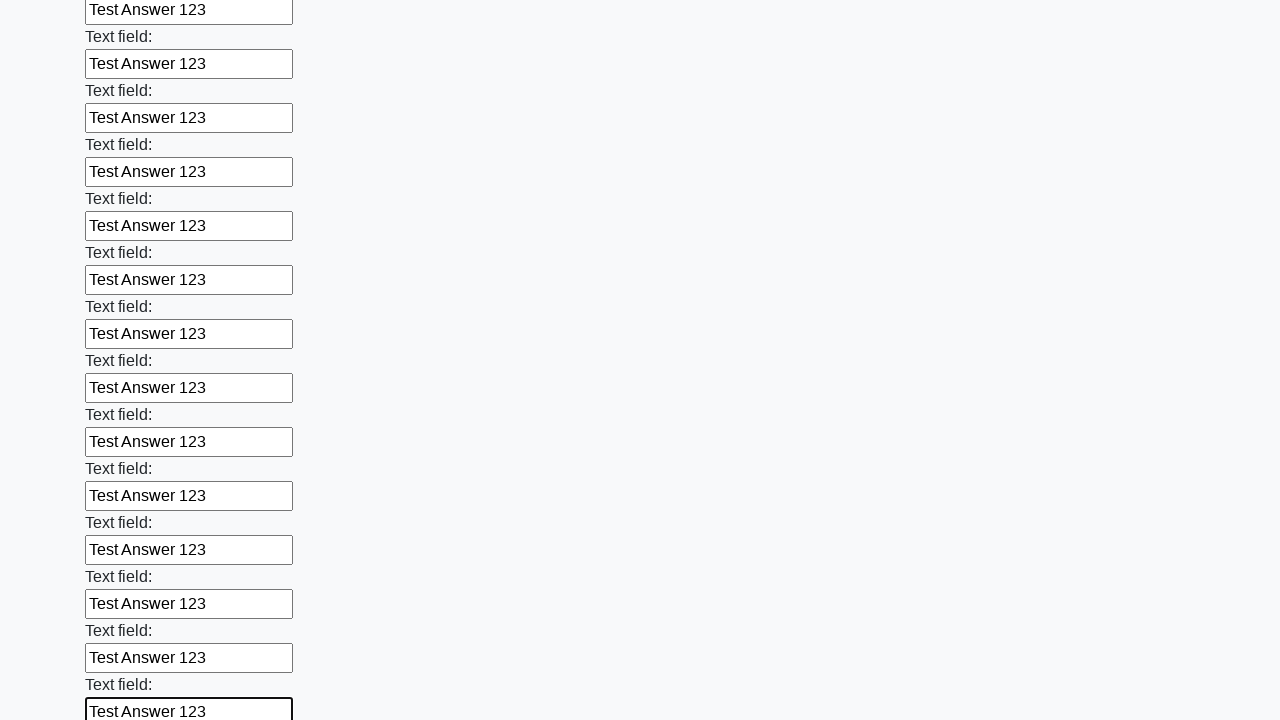

Filled input field with 'Test Answer 123' on input >> nth=81
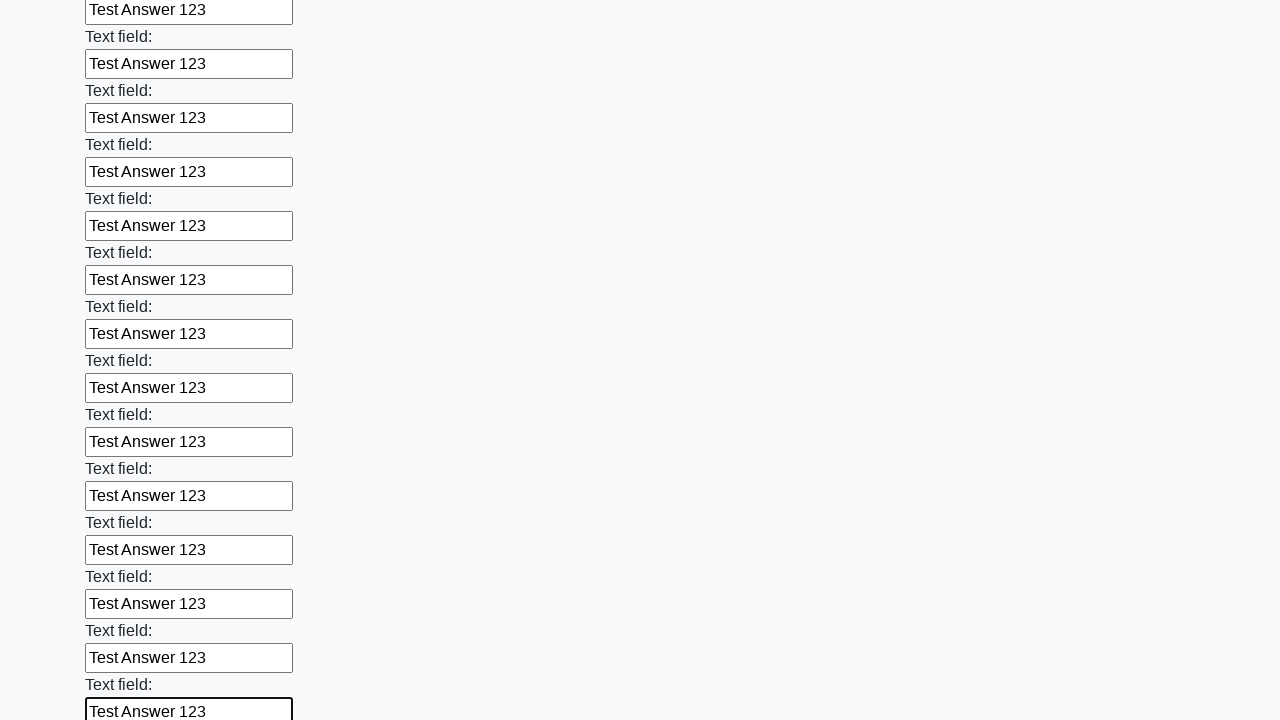

Filled input field with 'Test Answer 123' on input >> nth=82
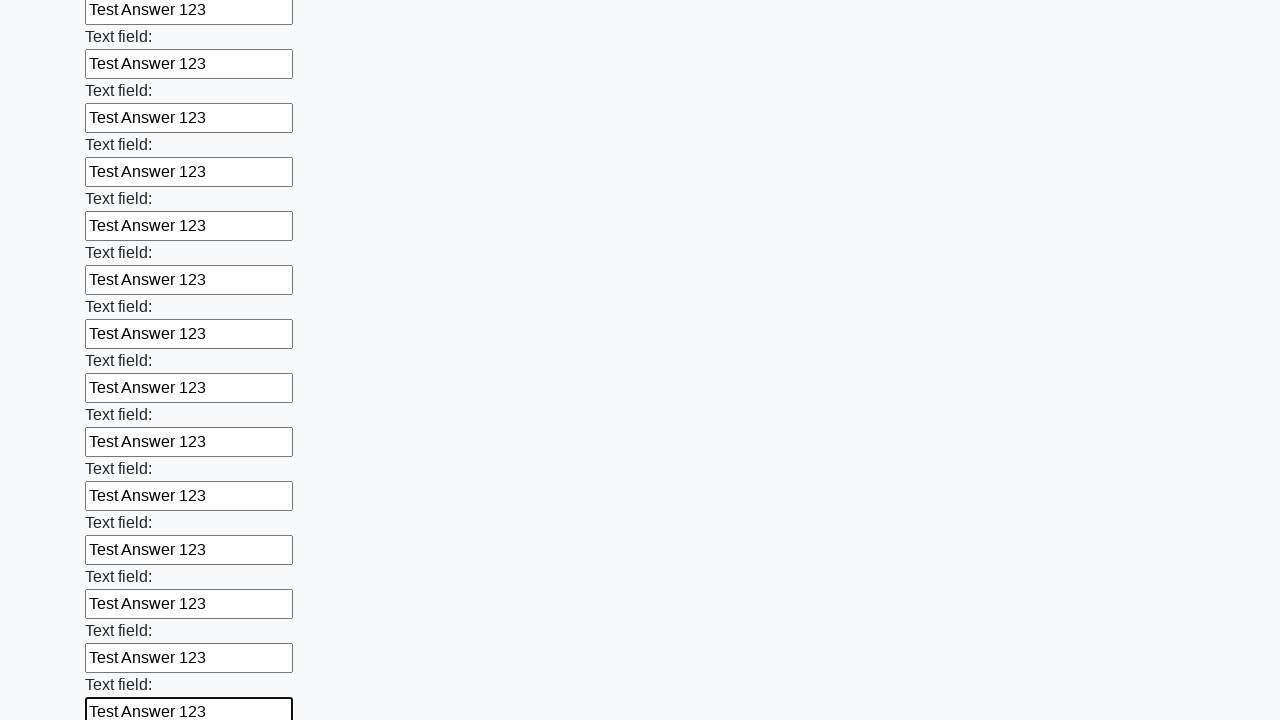

Filled input field with 'Test Answer 123' on input >> nth=83
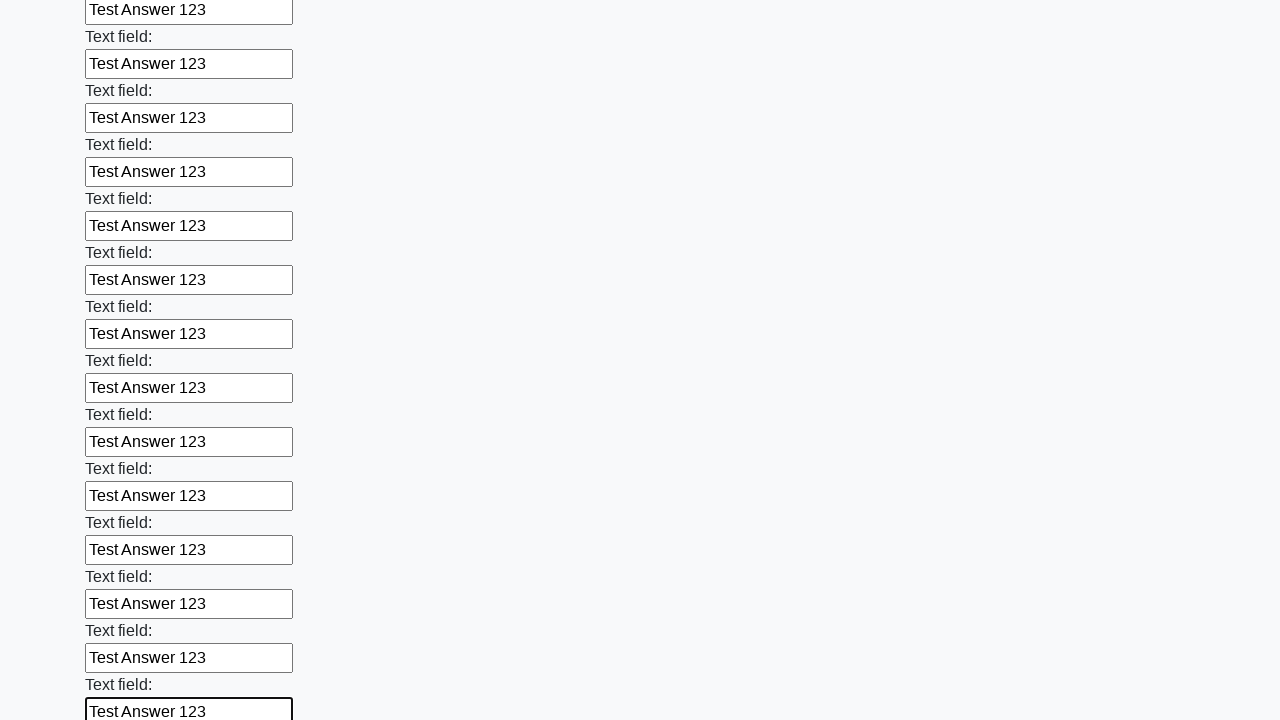

Filled input field with 'Test Answer 123' on input >> nth=84
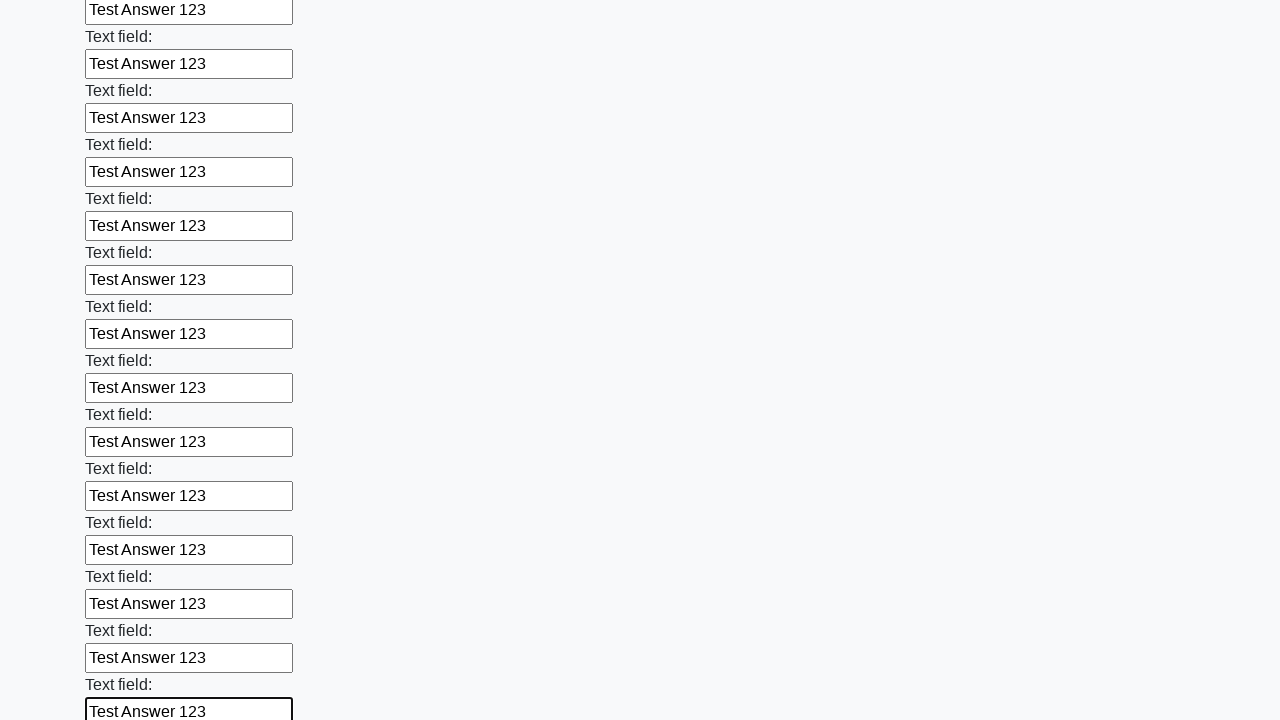

Filled input field with 'Test Answer 123' on input >> nth=85
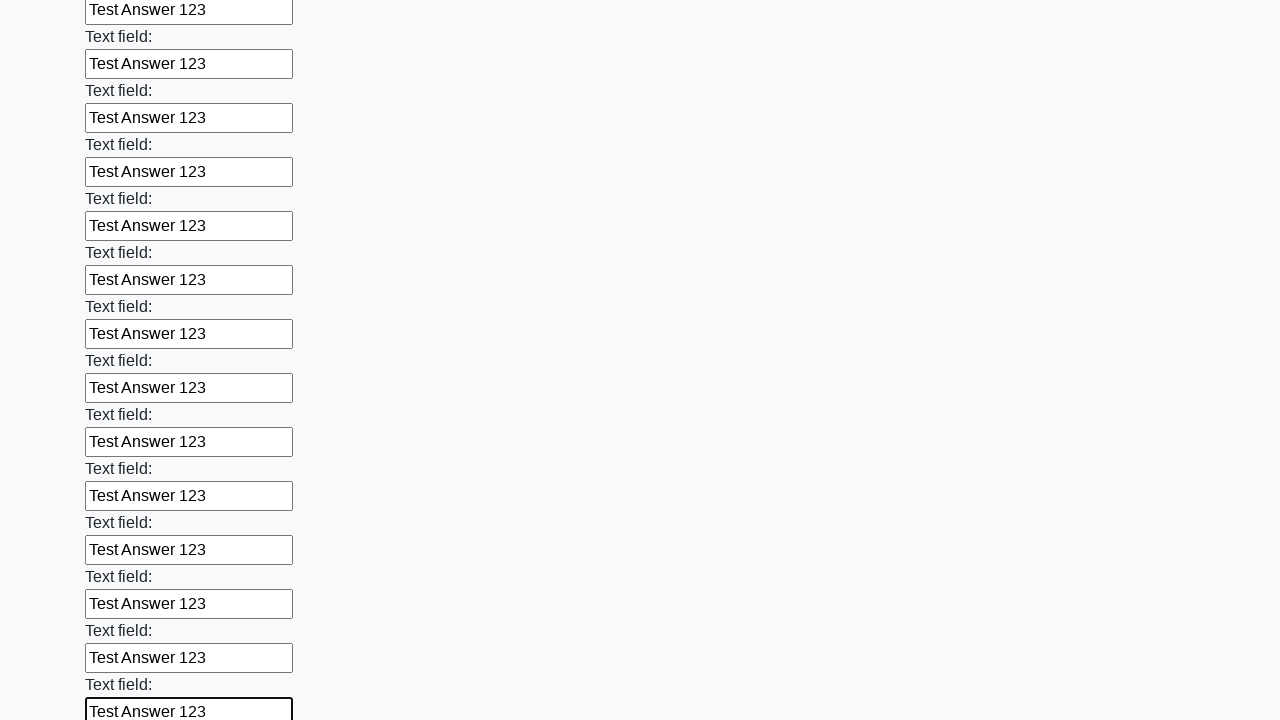

Filled input field with 'Test Answer 123' on input >> nth=86
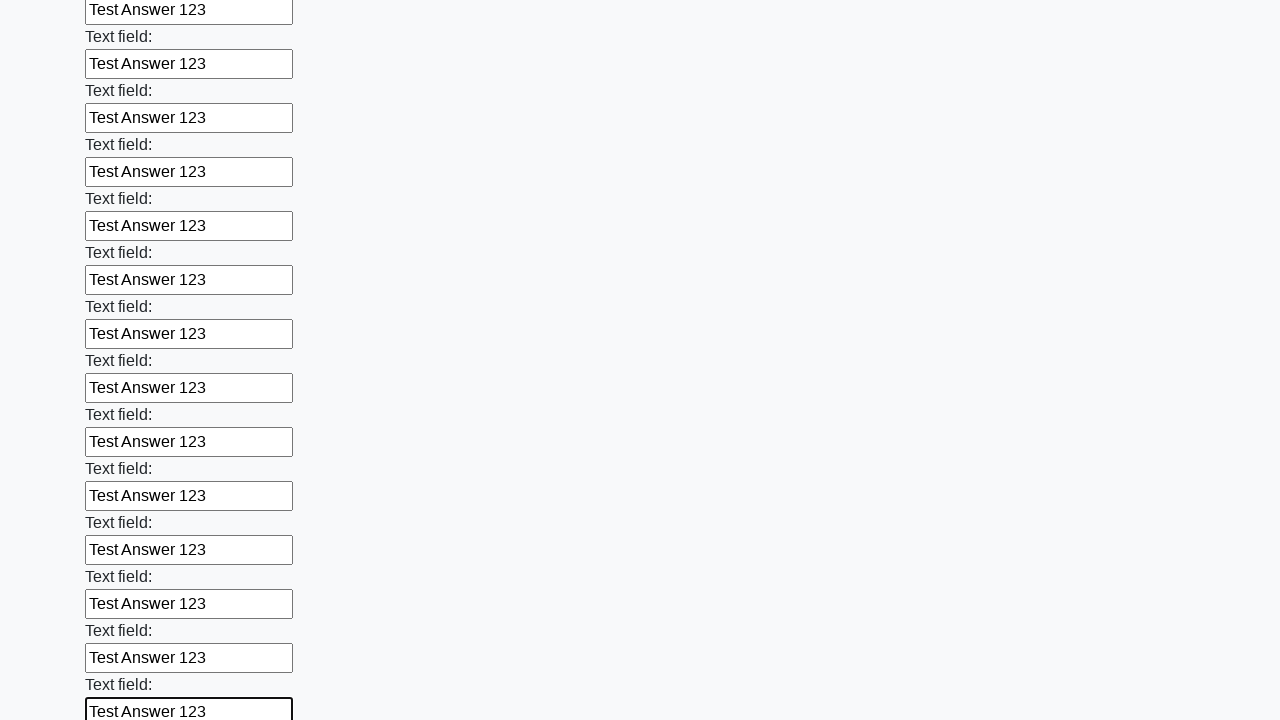

Filled input field with 'Test Answer 123' on input >> nth=87
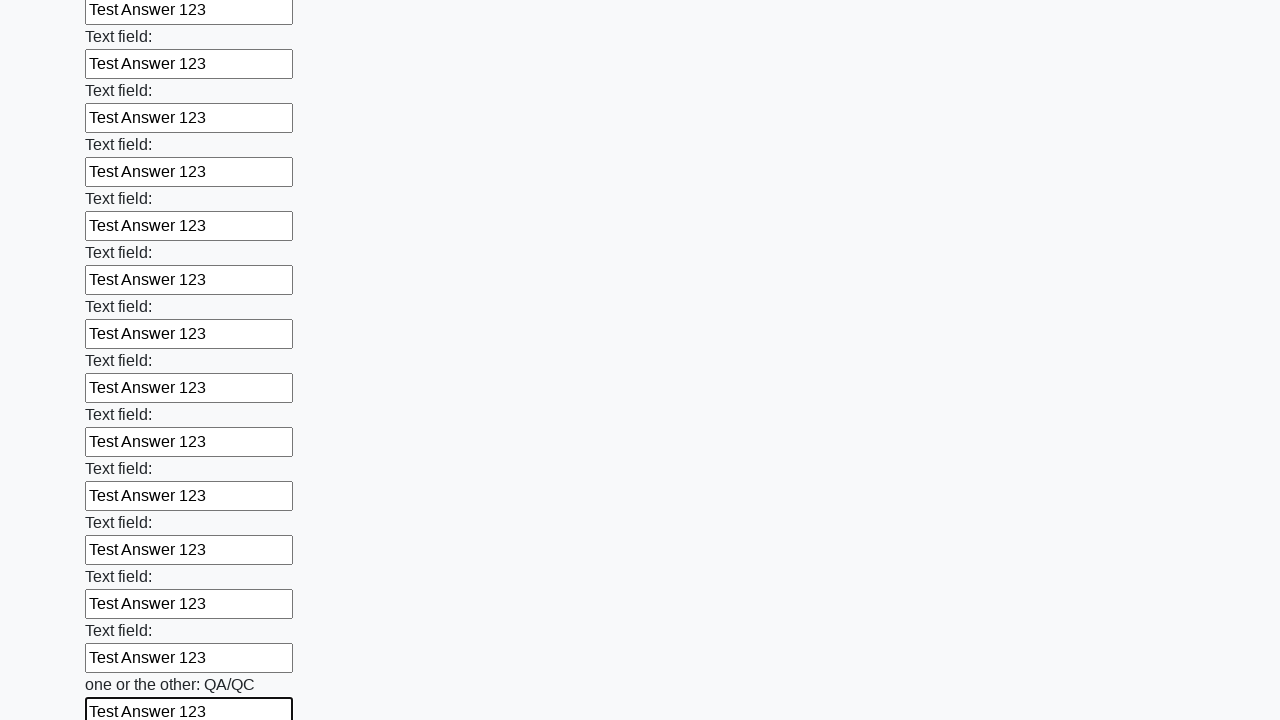

Filled input field with 'Test Answer 123' on input >> nth=88
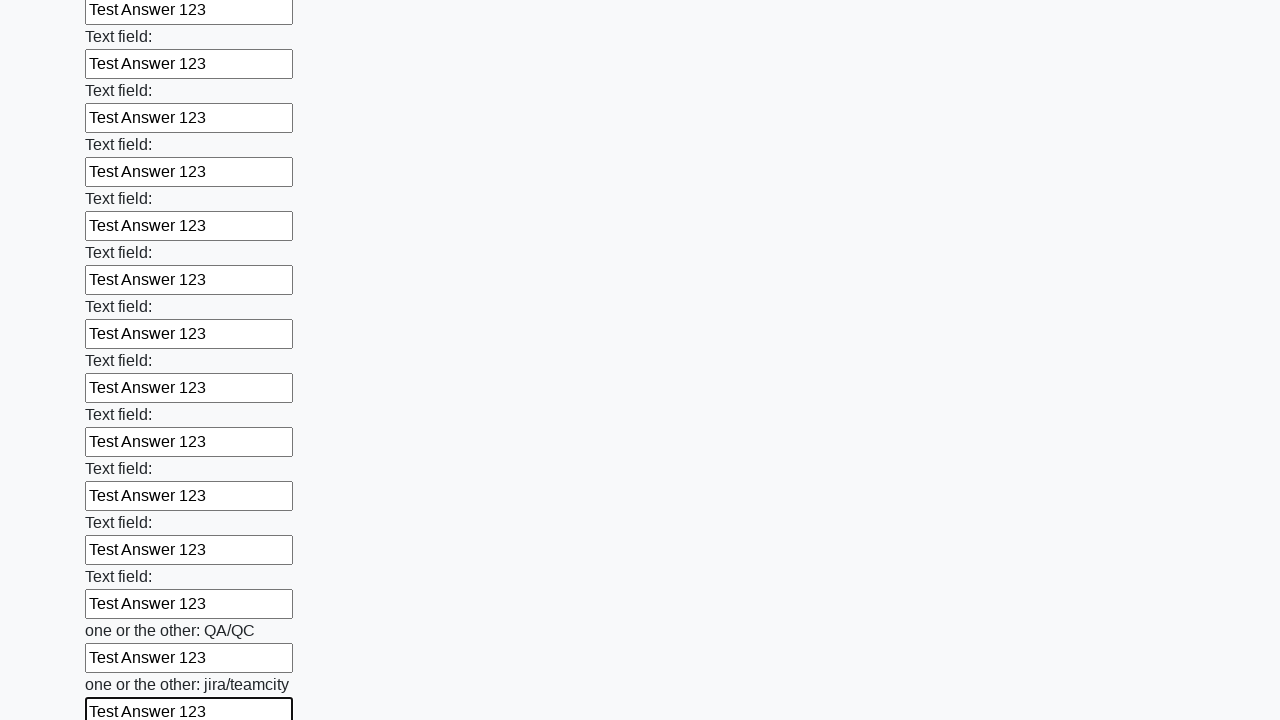

Filled input field with 'Test Answer 123' on input >> nth=89
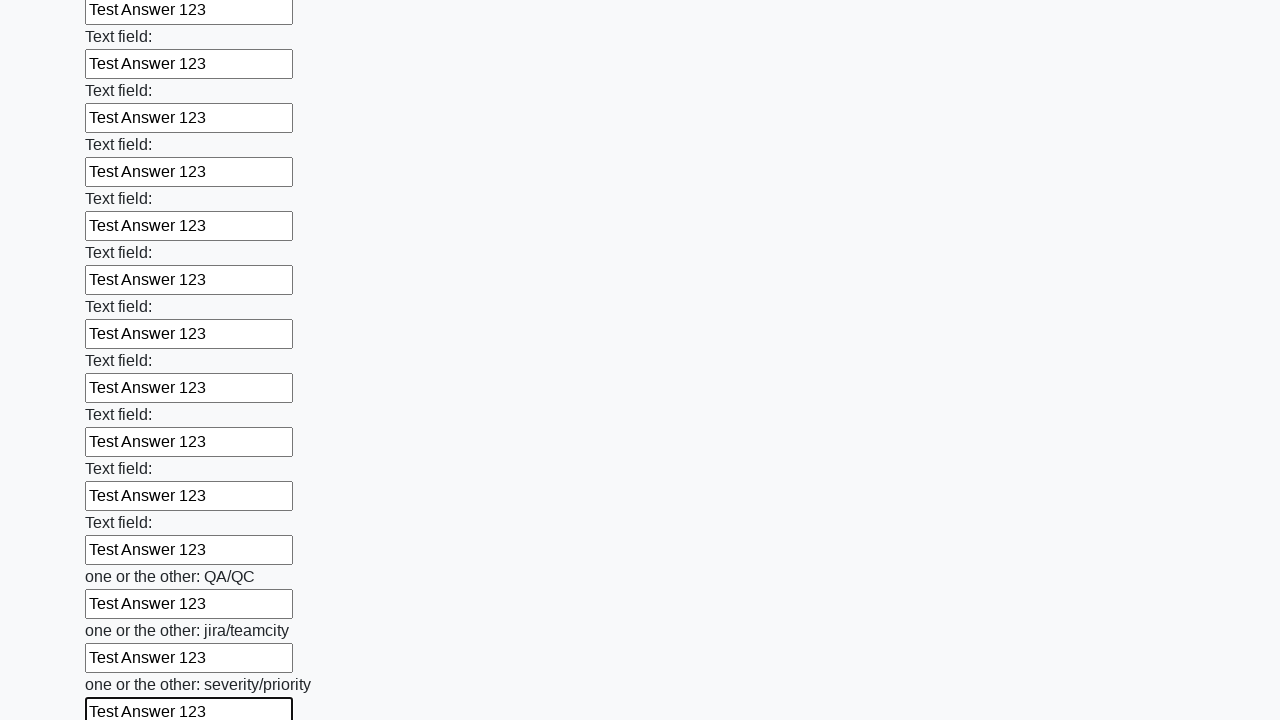

Filled input field with 'Test Answer 123' on input >> nth=90
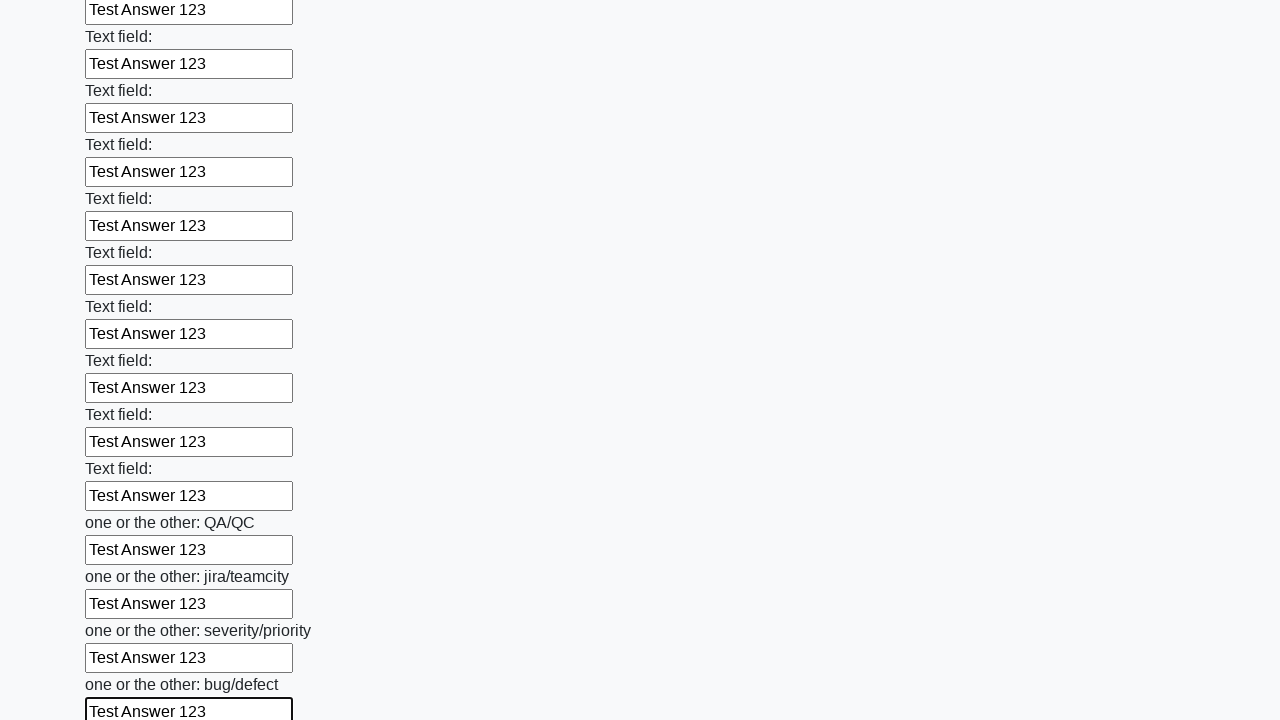

Filled input field with 'Test Answer 123' on input >> nth=91
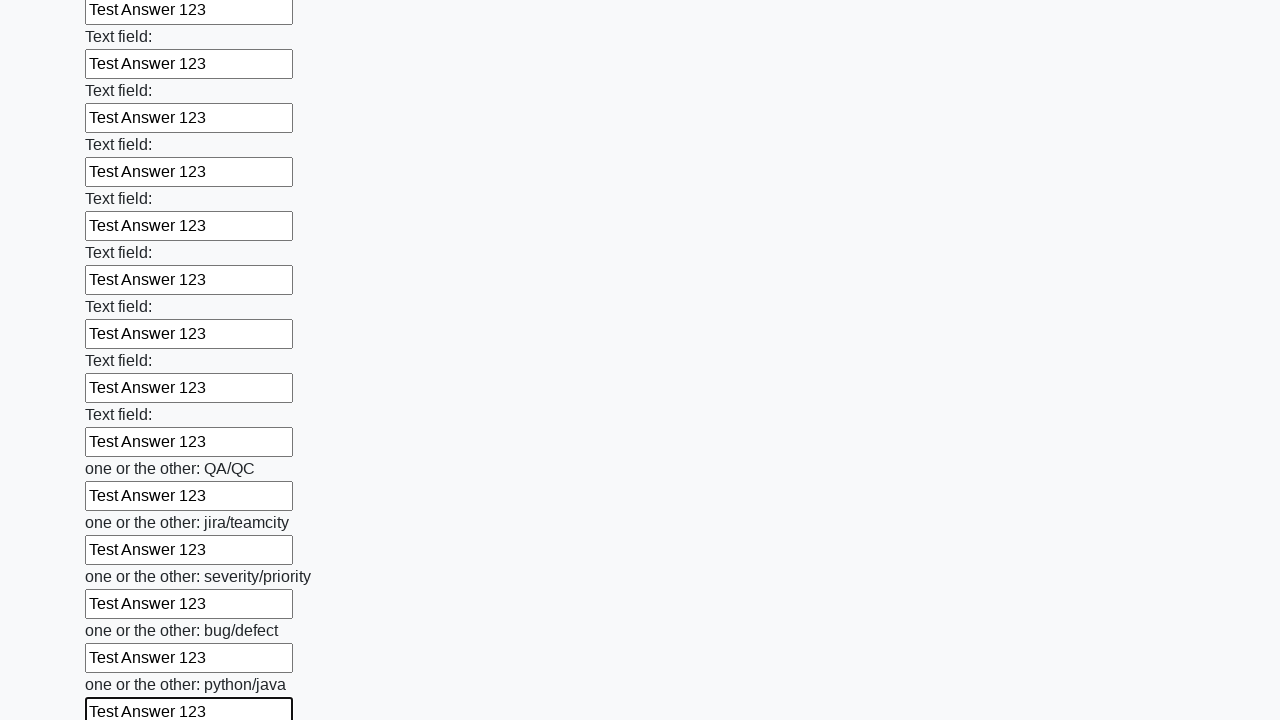

Filled input field with 'Test Answer 123' on input >> nth=92
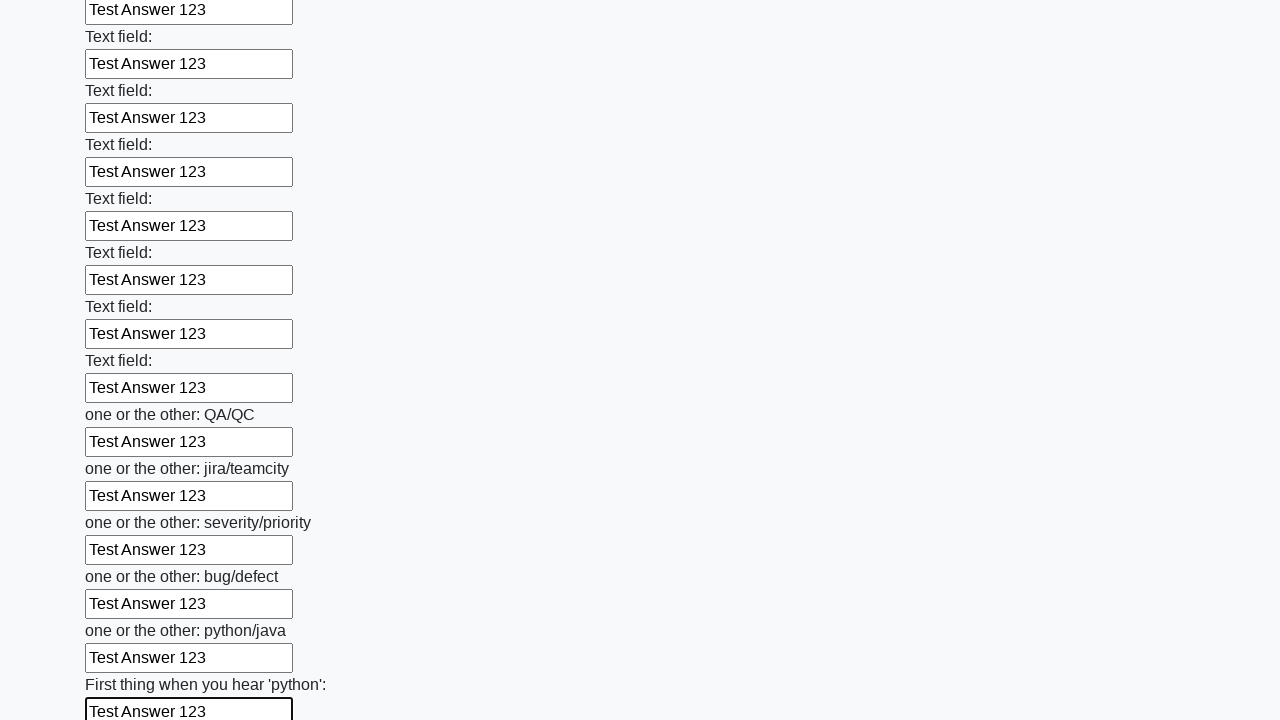

Filled input field with 'Test Answer 123' on input >> nth=93
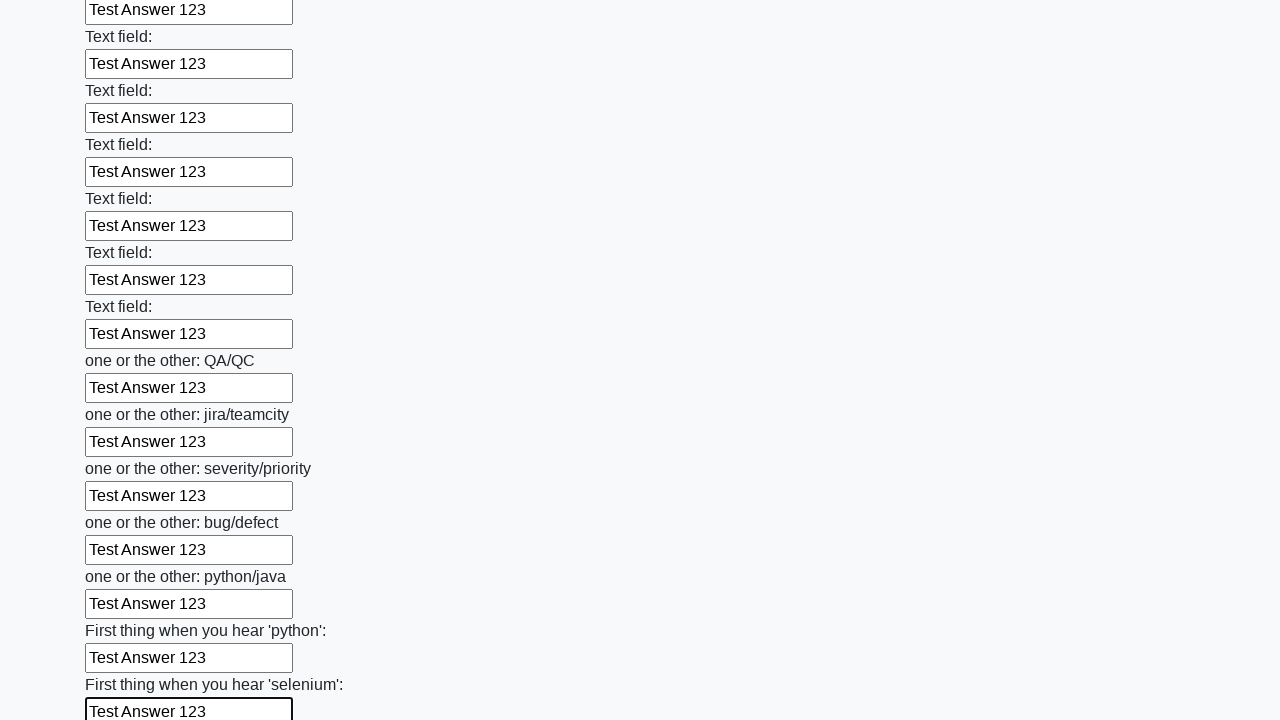

Filled input field with 'Test Answer 123' on input >> nth=94
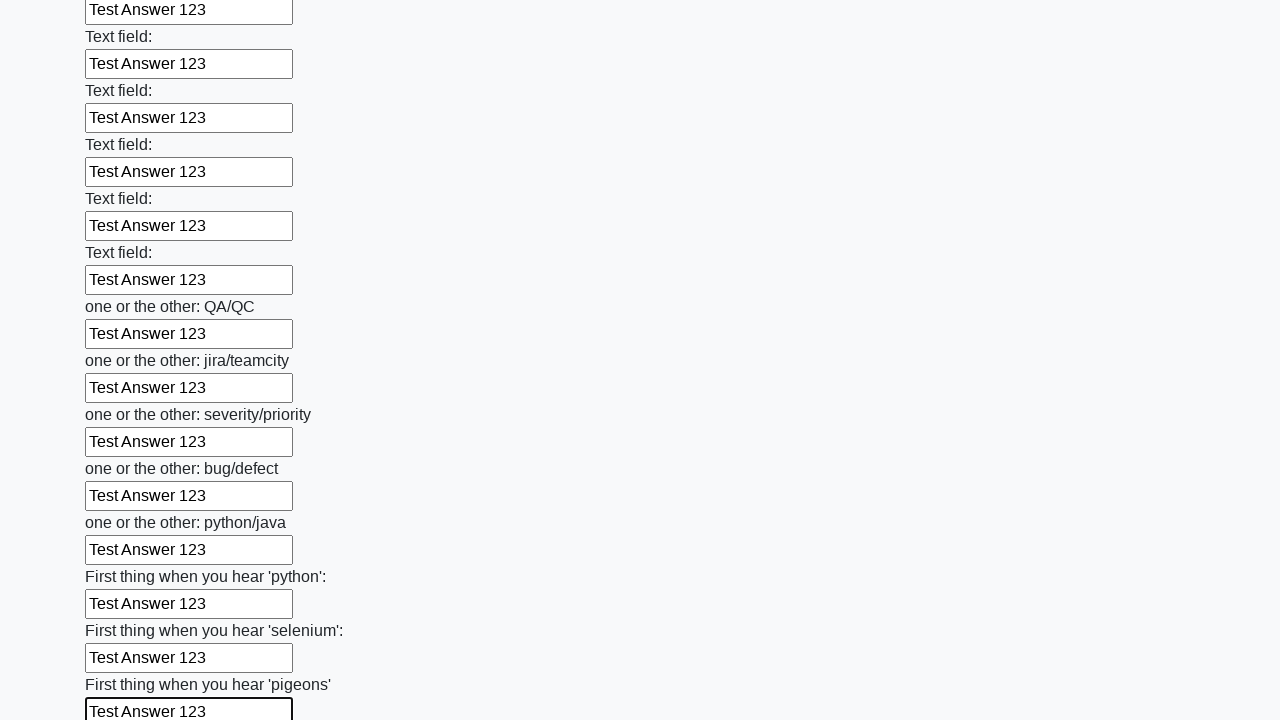

Filled input field with 'Test Answer 123' on input >> nth=95
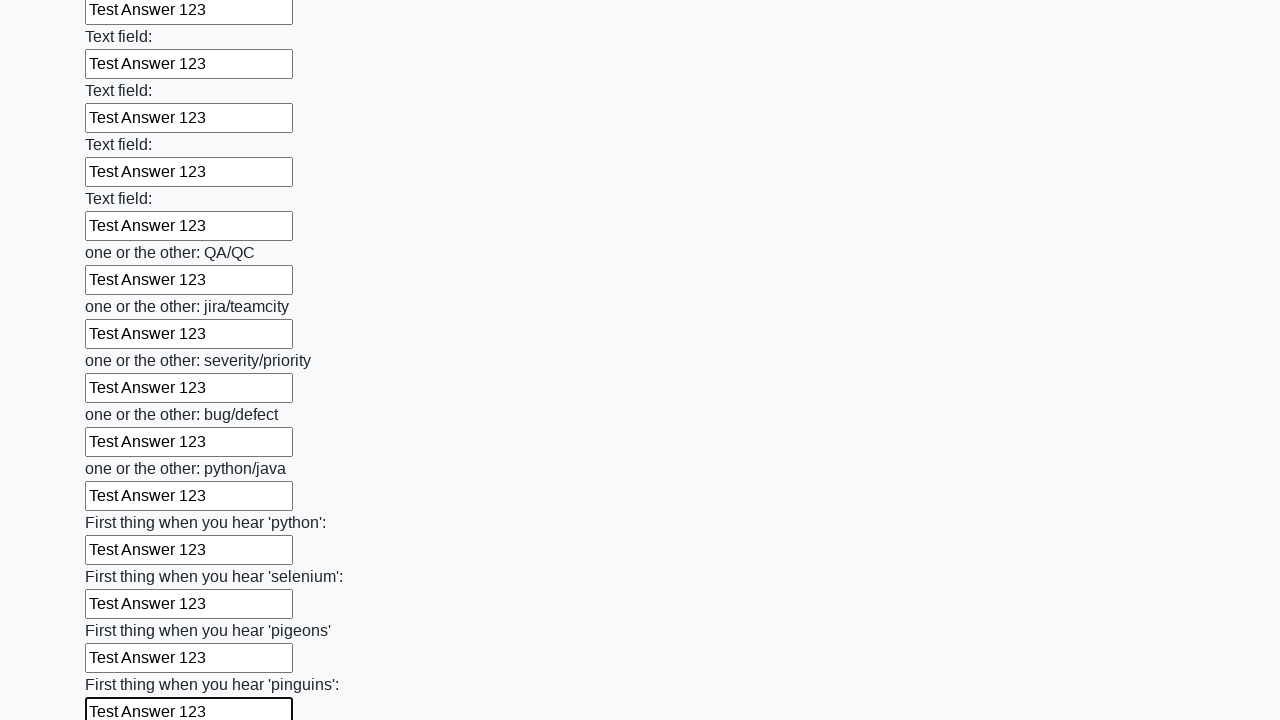

Filled input field with 'Test Answer 123' on input >> nth=96
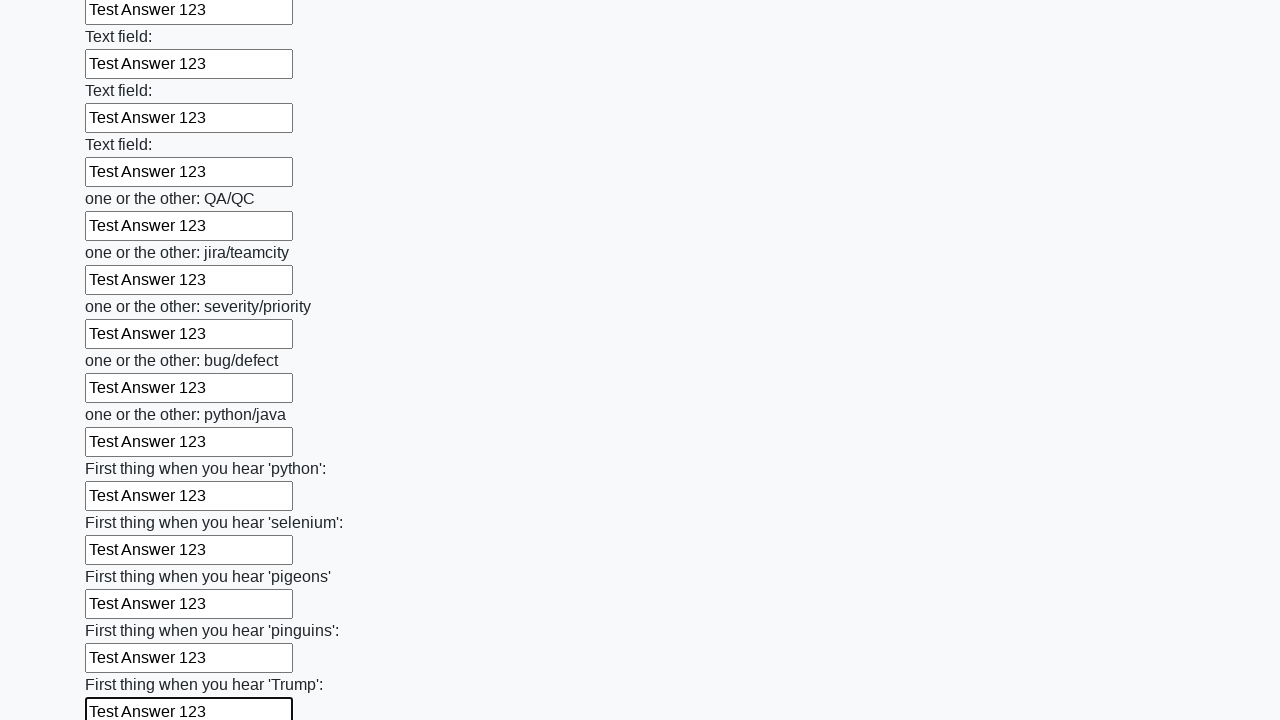

Filled input field with 'Test Answer 123' on input >> nth=97
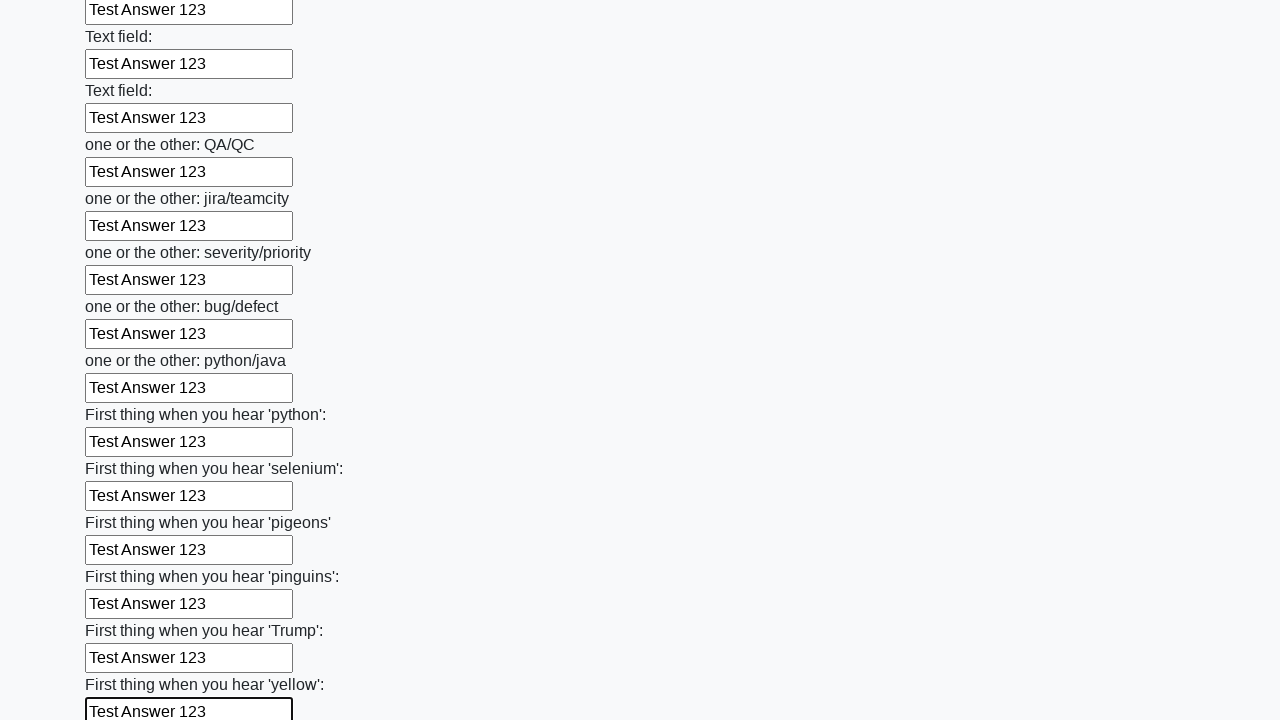

Filled input field with 'Test Answer 123' on input >> nth=98
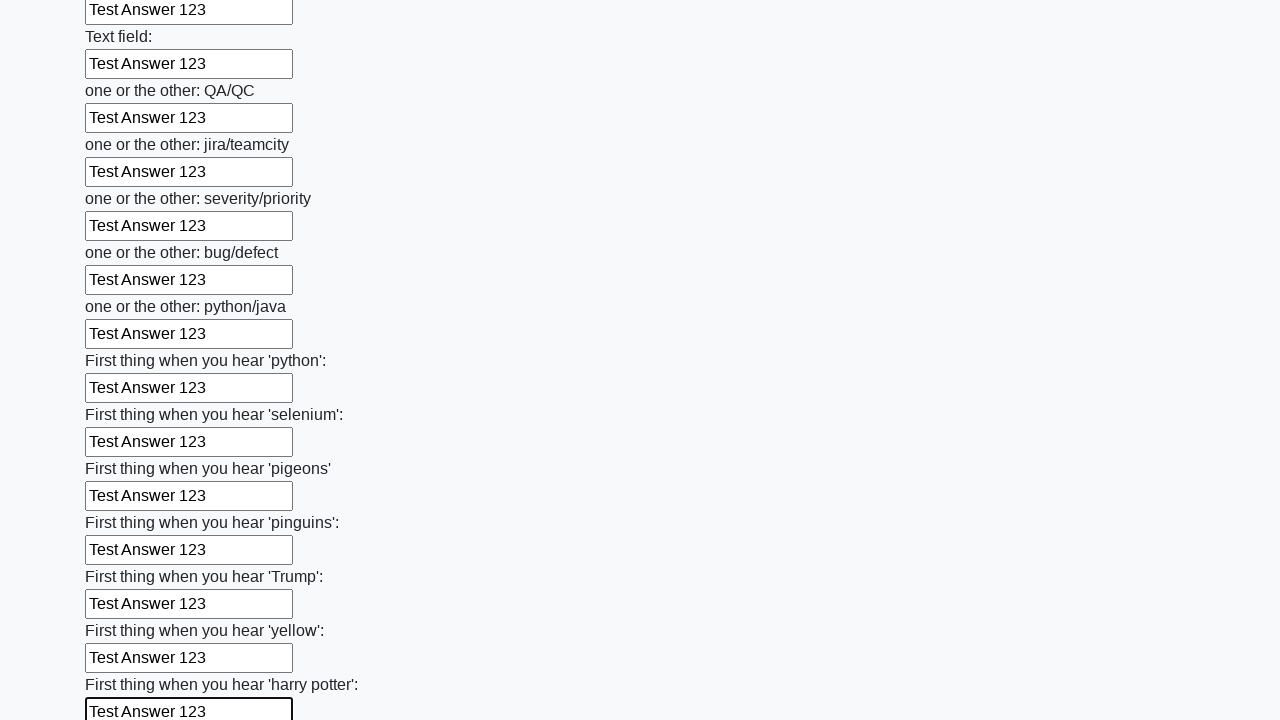

Filled input field with 'Test Answer 123' on input >> nth=99
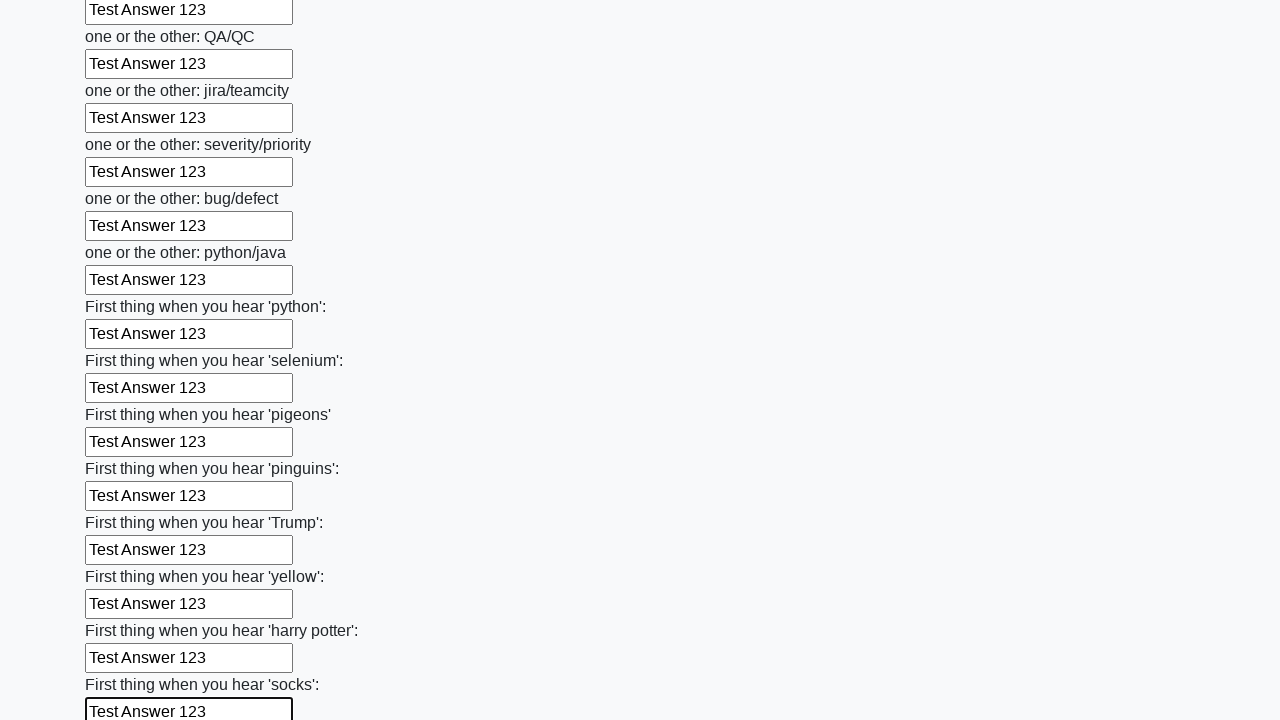

Clicked submit button to submit the form at (123, 611) on button.btn
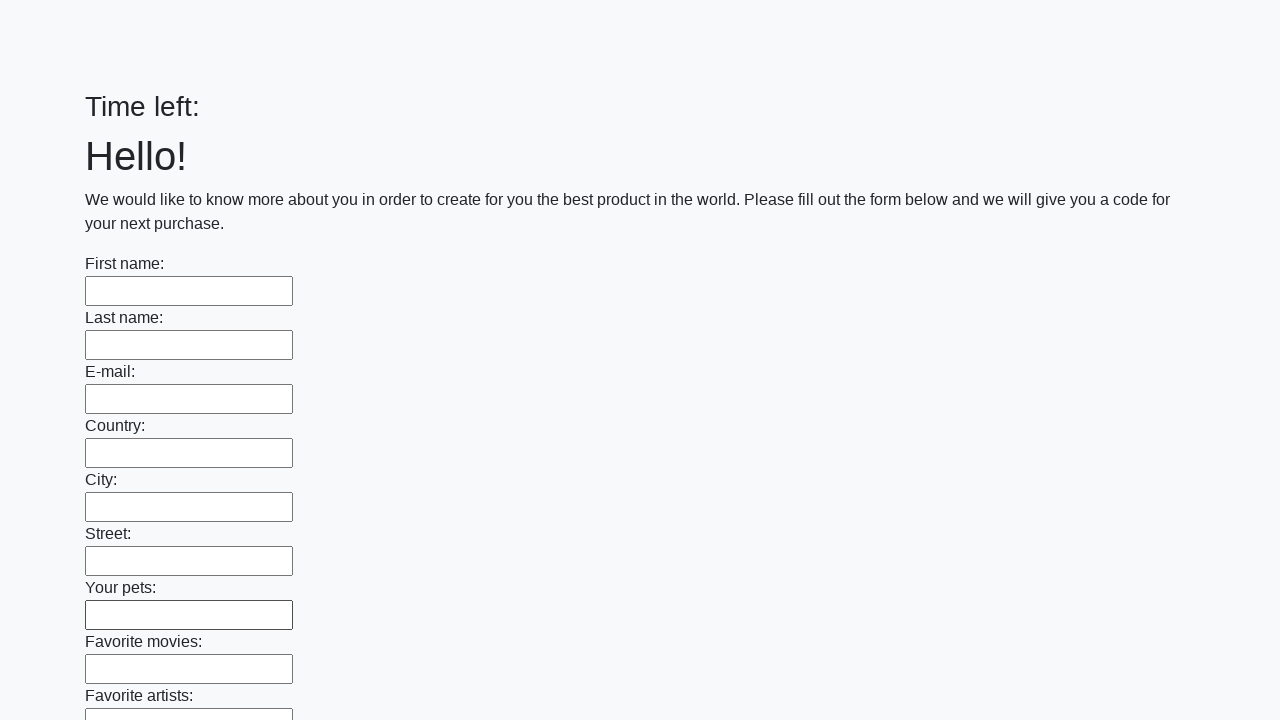

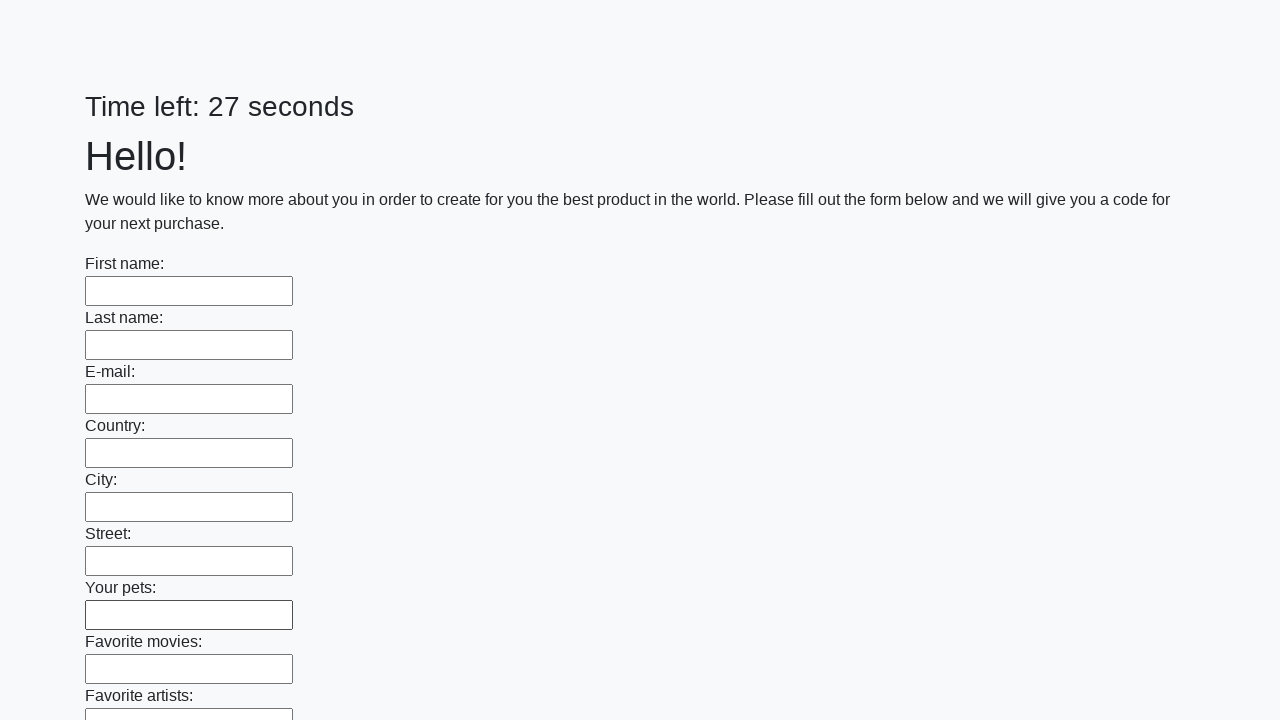